Tests filling a large form by entering text into all input fields and clicking the submit button

Starting URL: http://suninjuly.github.io/huge_form.html

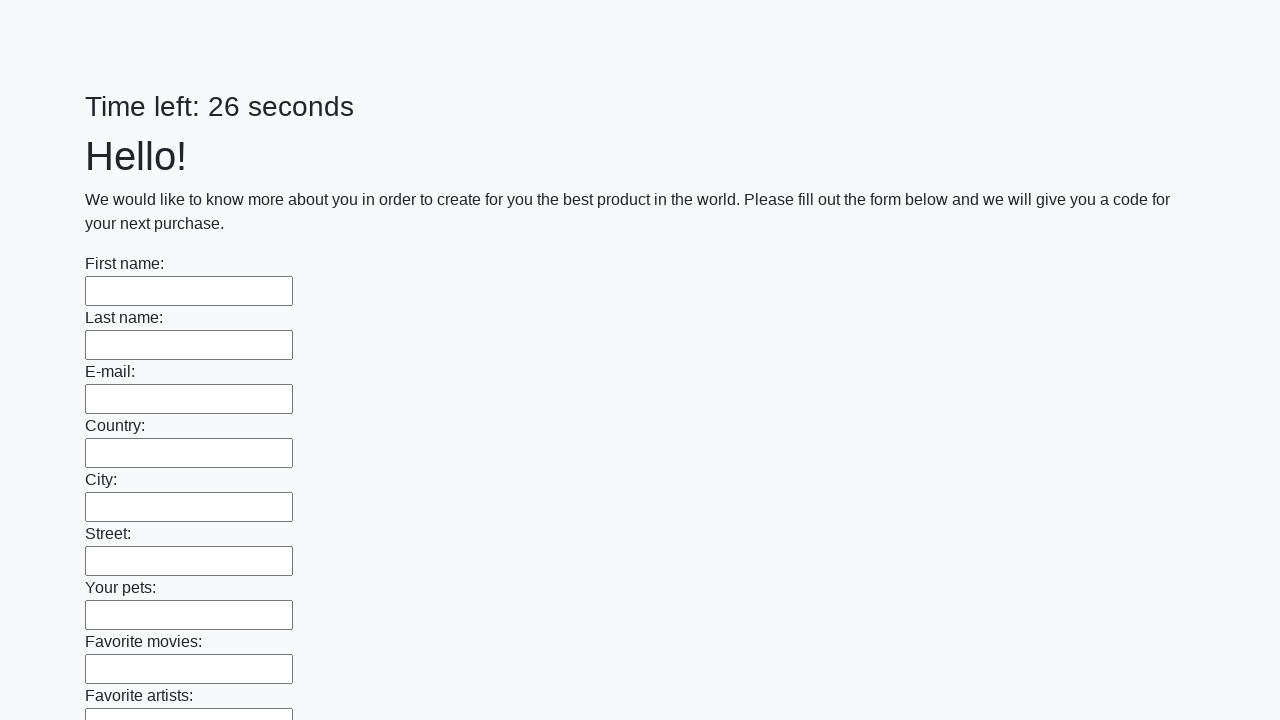

Located all input fields on the huge form
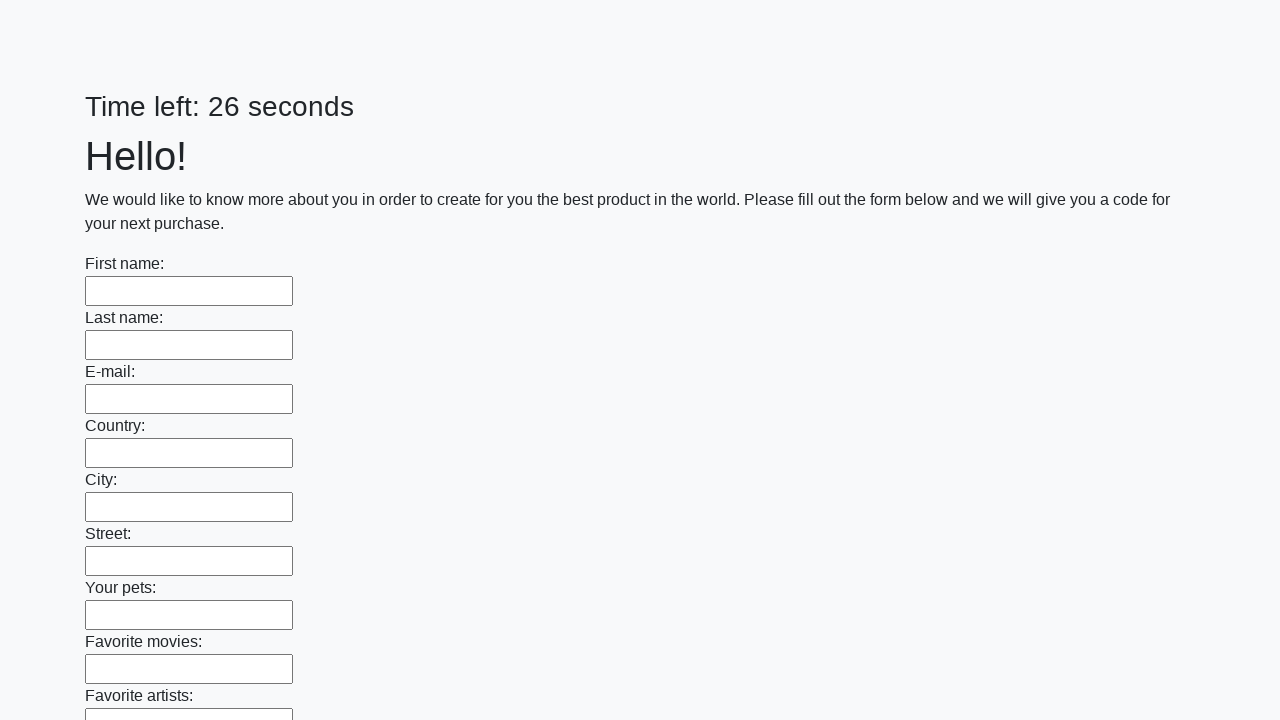

Filled an input field with 'Sample Text' on input >> nth=0
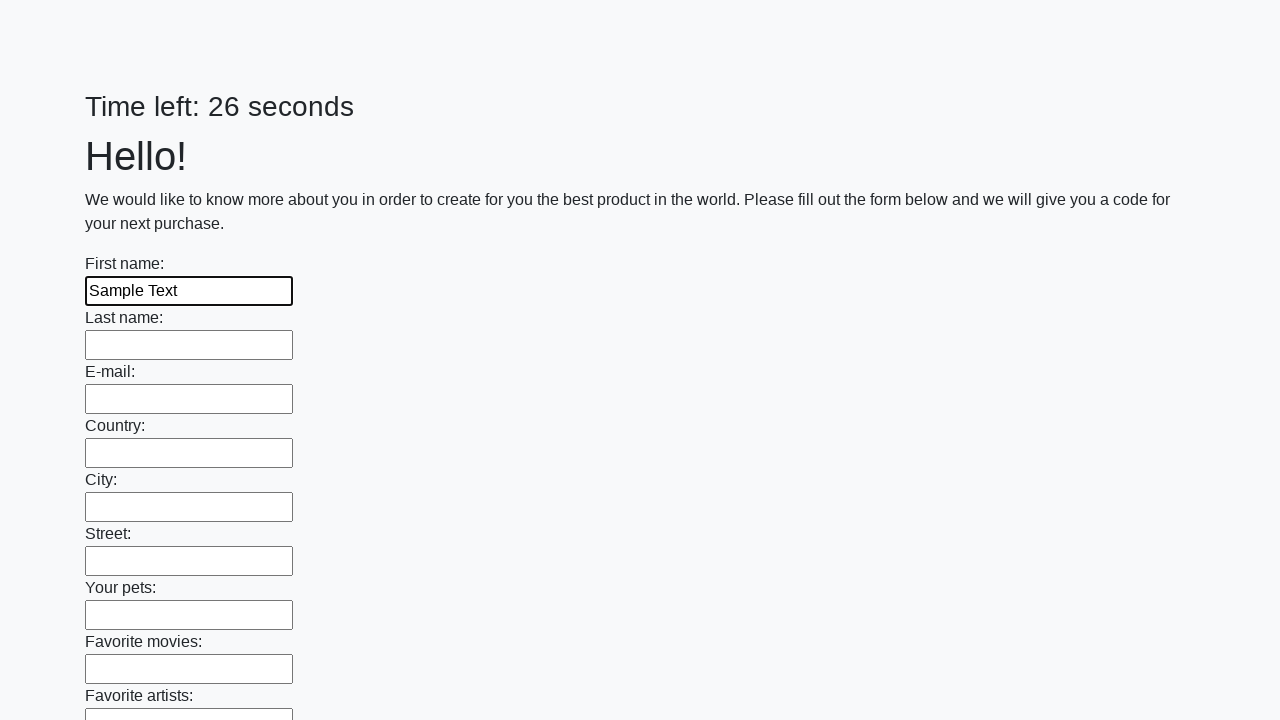

Filled an input field with 'Sample Text' on input >> nth=1
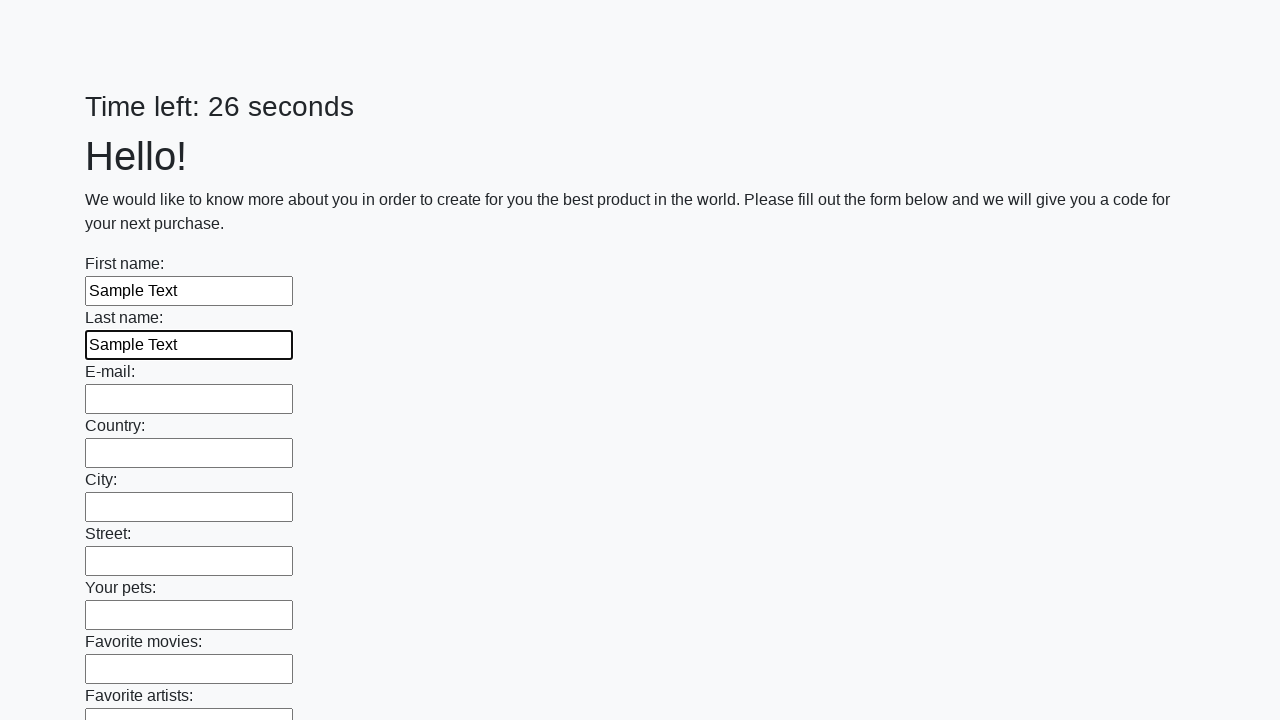

Filled an input field with 'Sample Text' on input >> nth=2
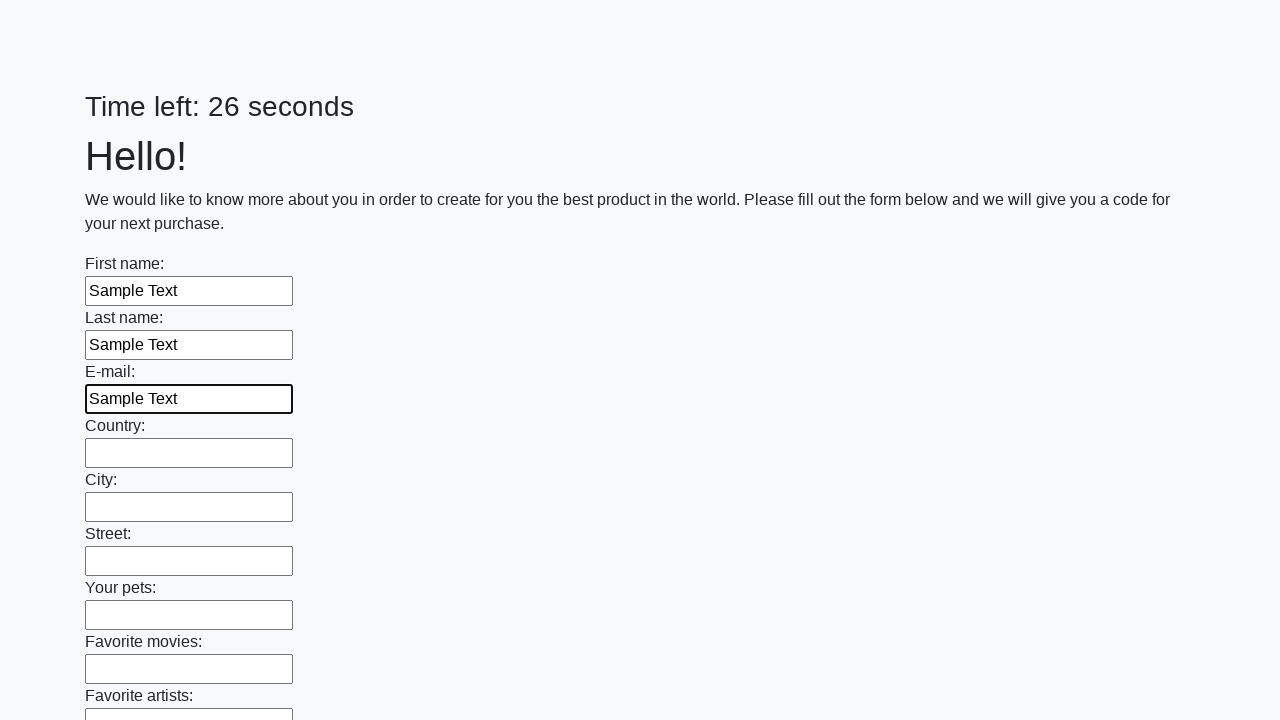

Filled an input field with 'Sample Text' on input >> nth=3
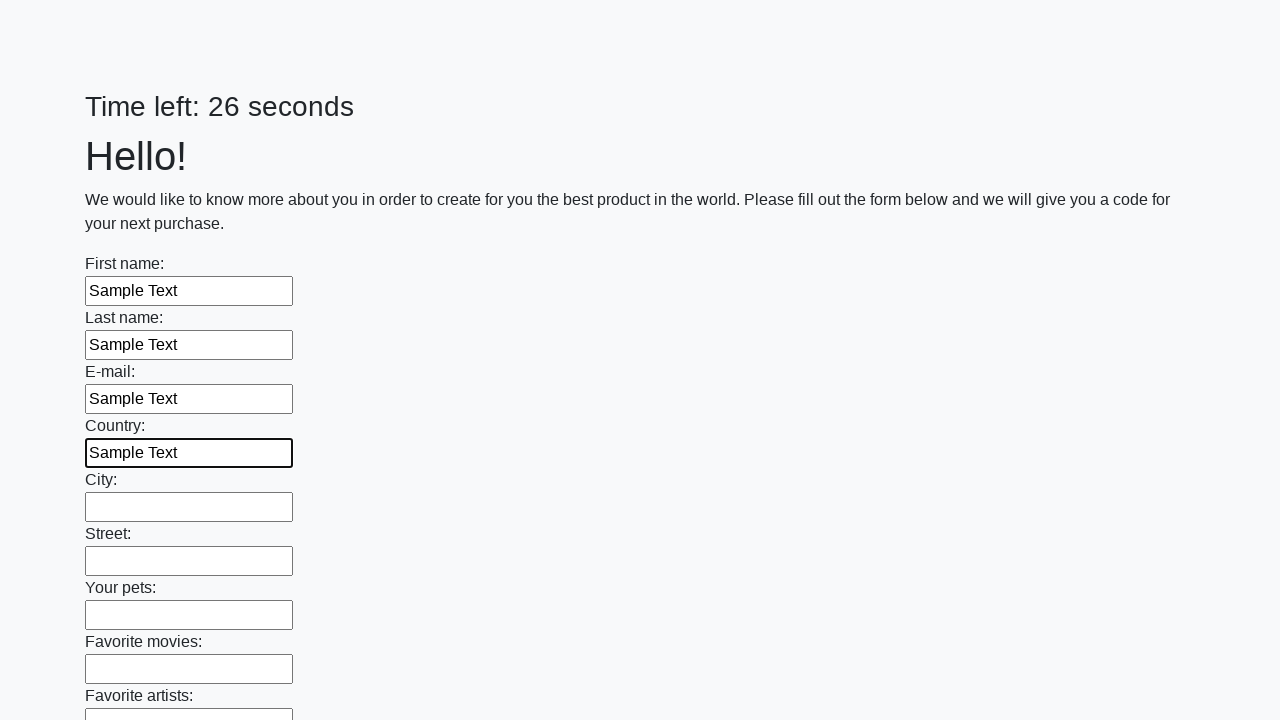

Filled an input field with 'Sample Text' on input >> nth=4
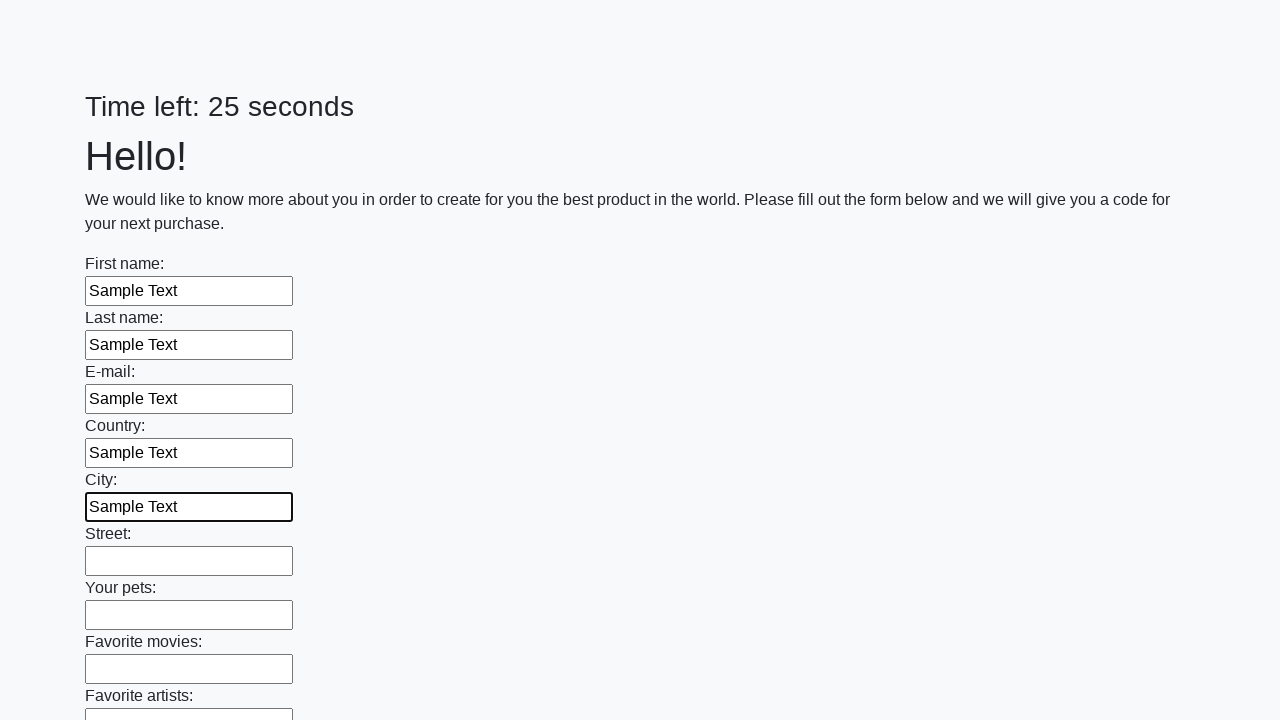

Filled an input field with 'Sample Text' on input >> nth=5
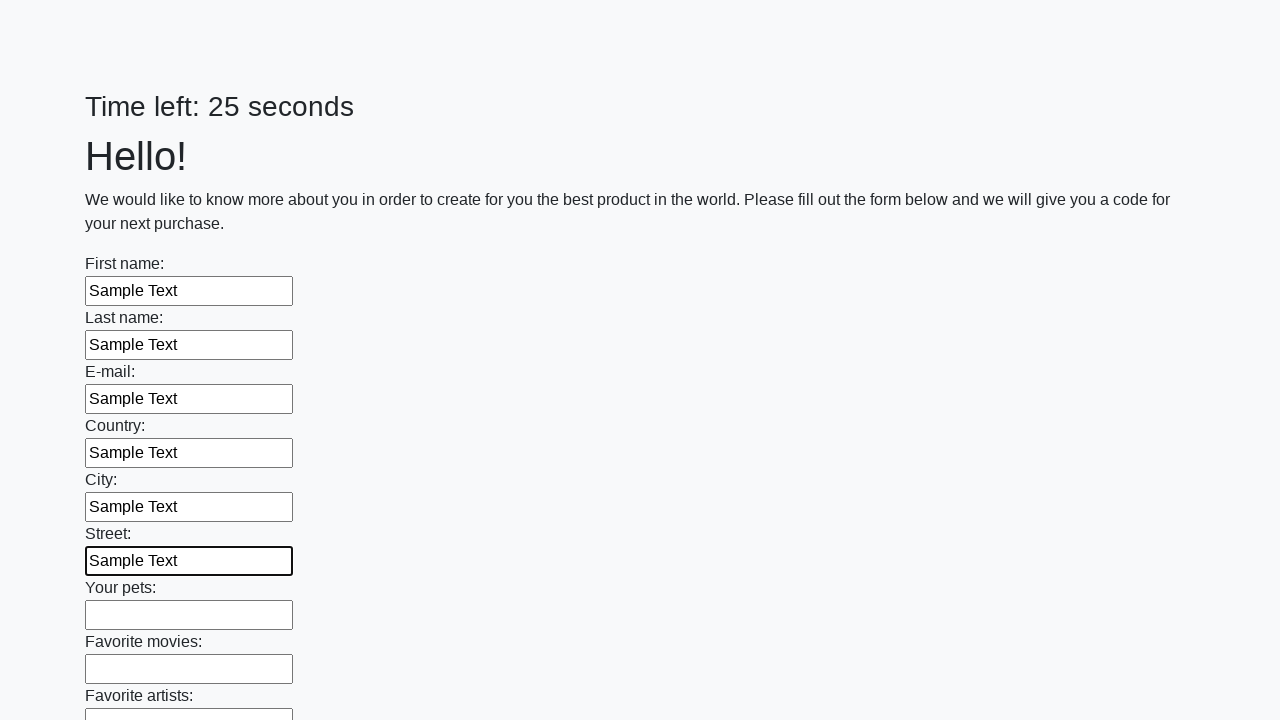

Filled an input field with 'Sample Text' on input >> nth=6
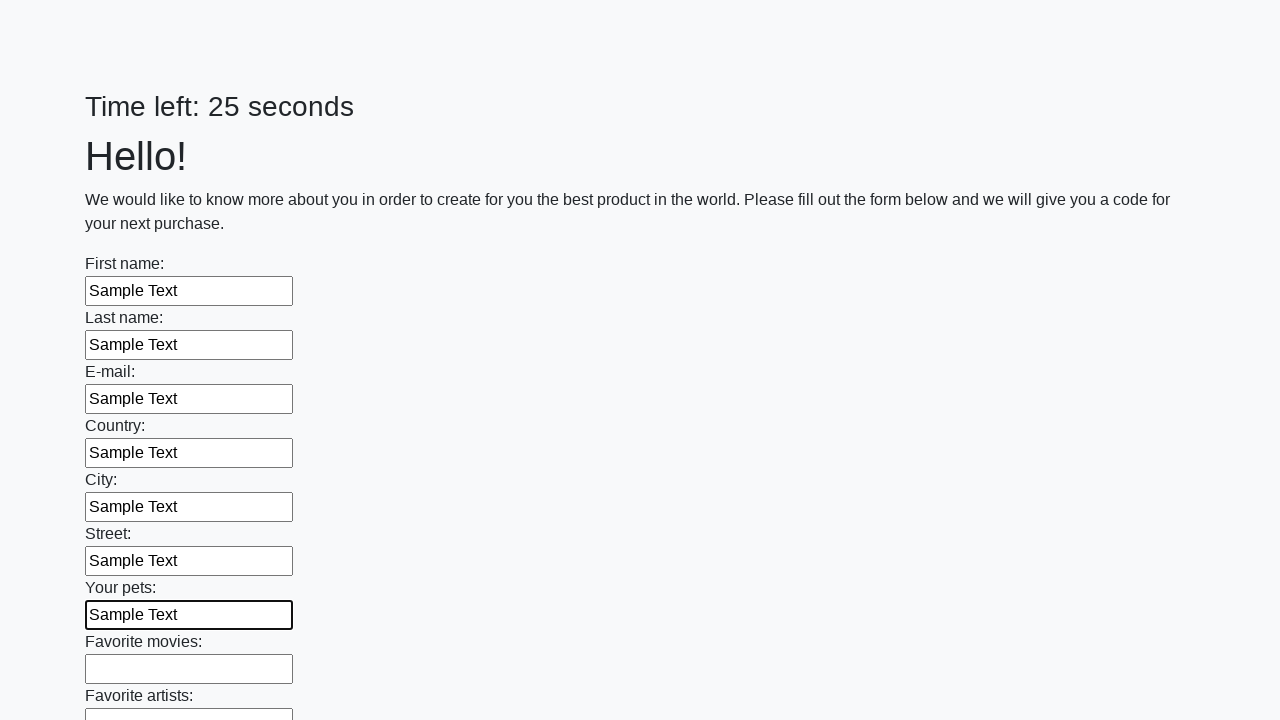

Filled an input field with 'Sample Text' on input >> nth=7
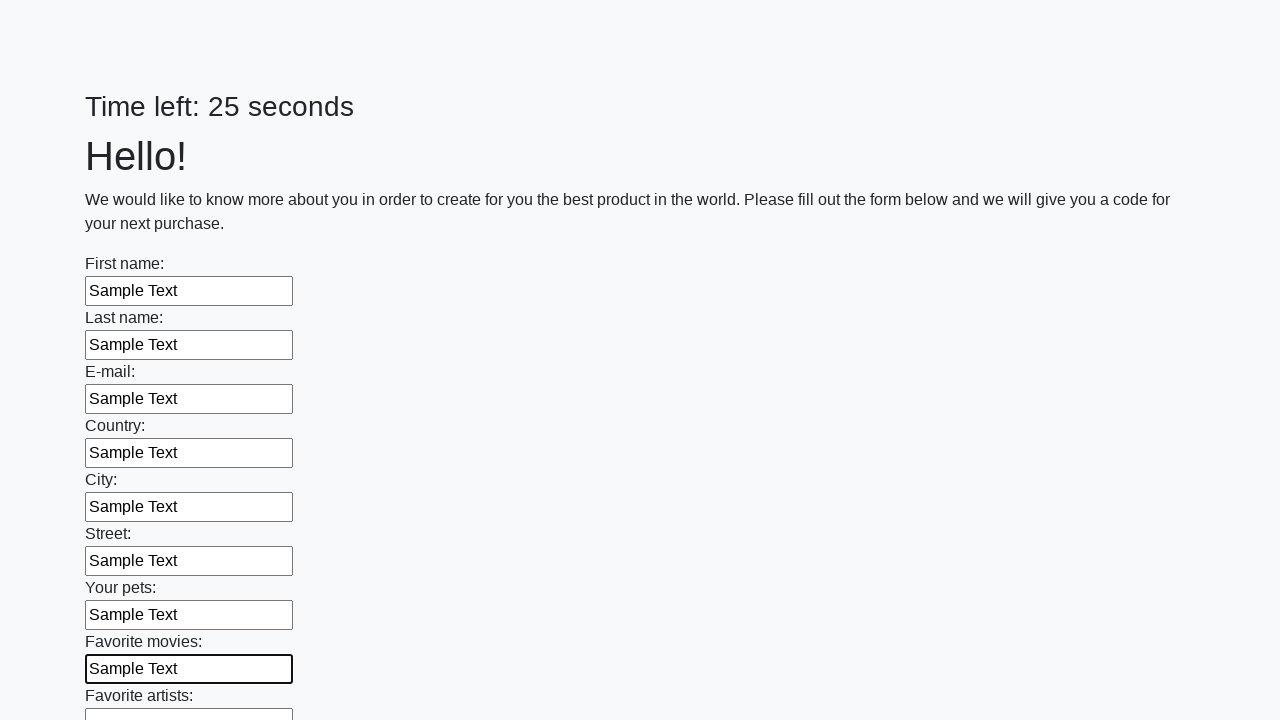

Filled an input field with 'Sample Text' on input >> nth=8
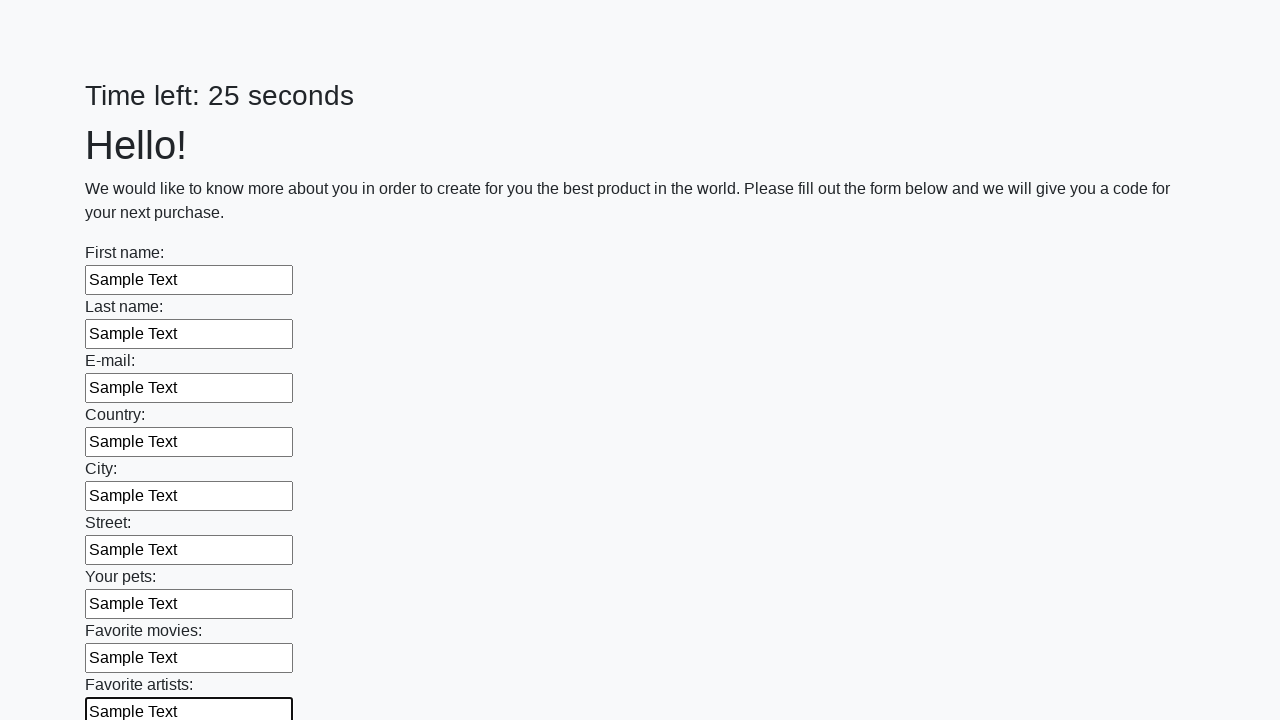

Filled an input field with 'Sample Text' on input >> nth=9
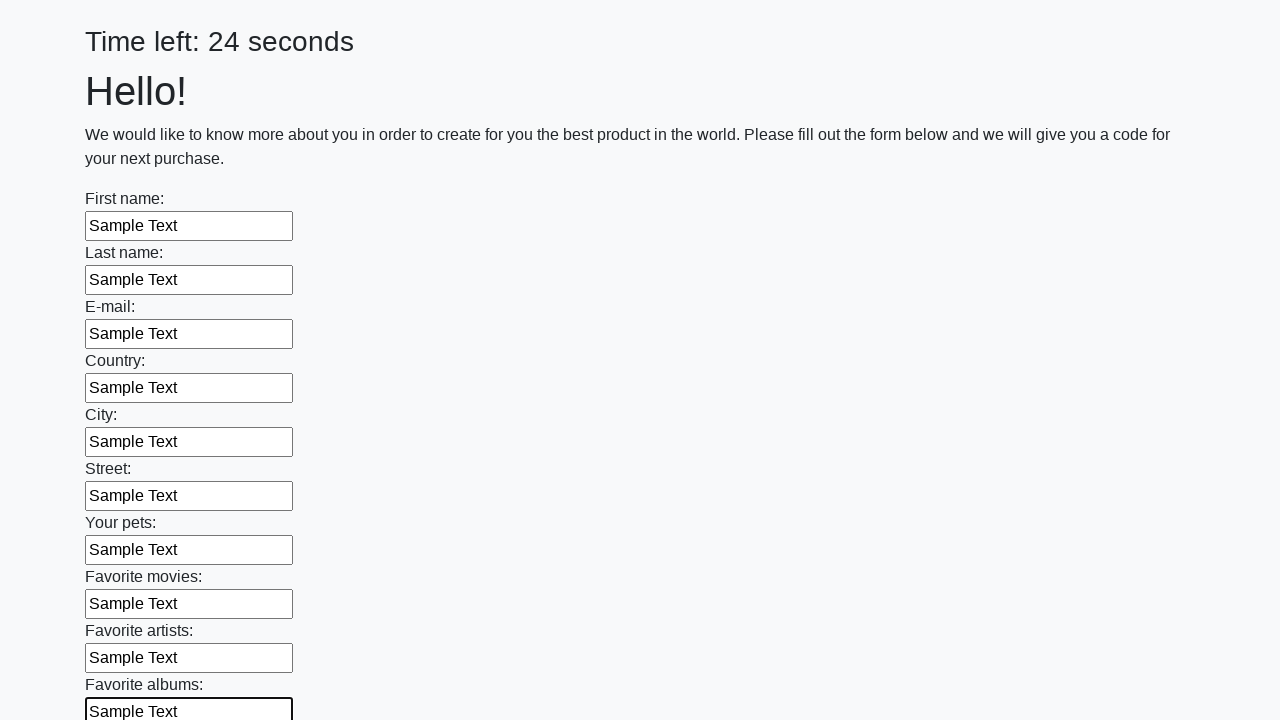

Filled an input field with 'Sample Text' on input >> nth=10
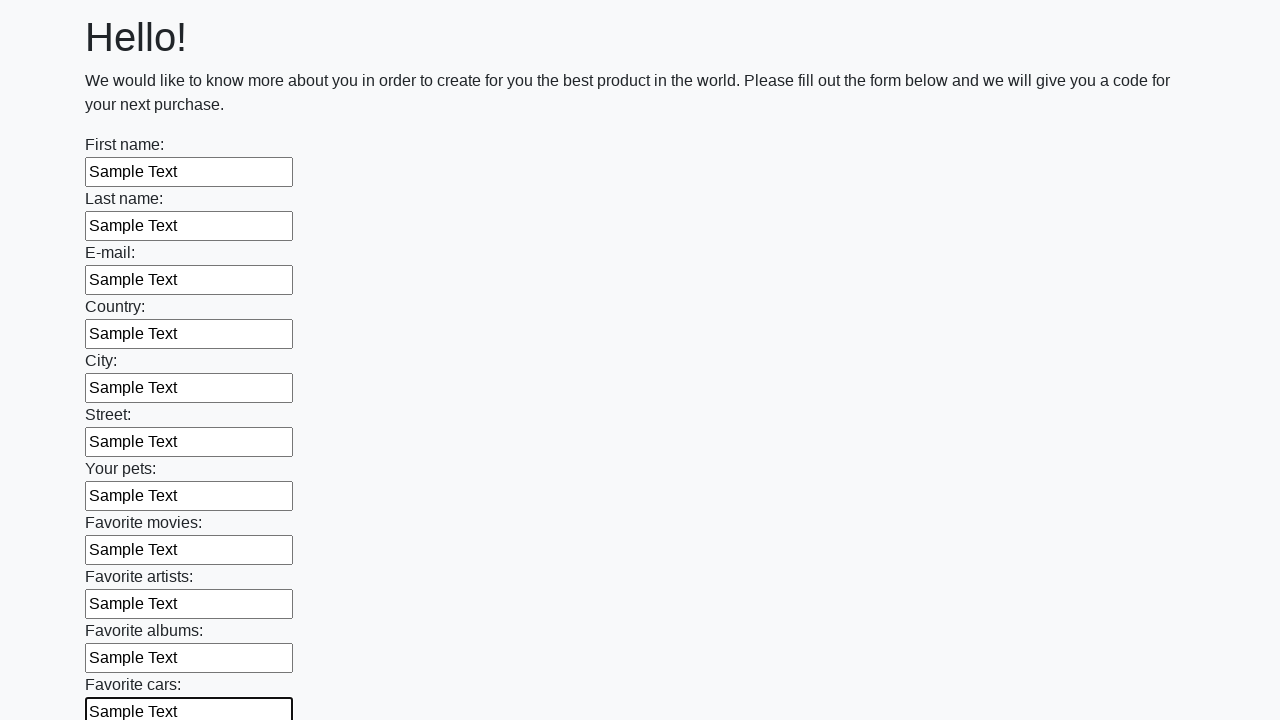

Filled an input field with 'Sample Text' on input >> nth=11
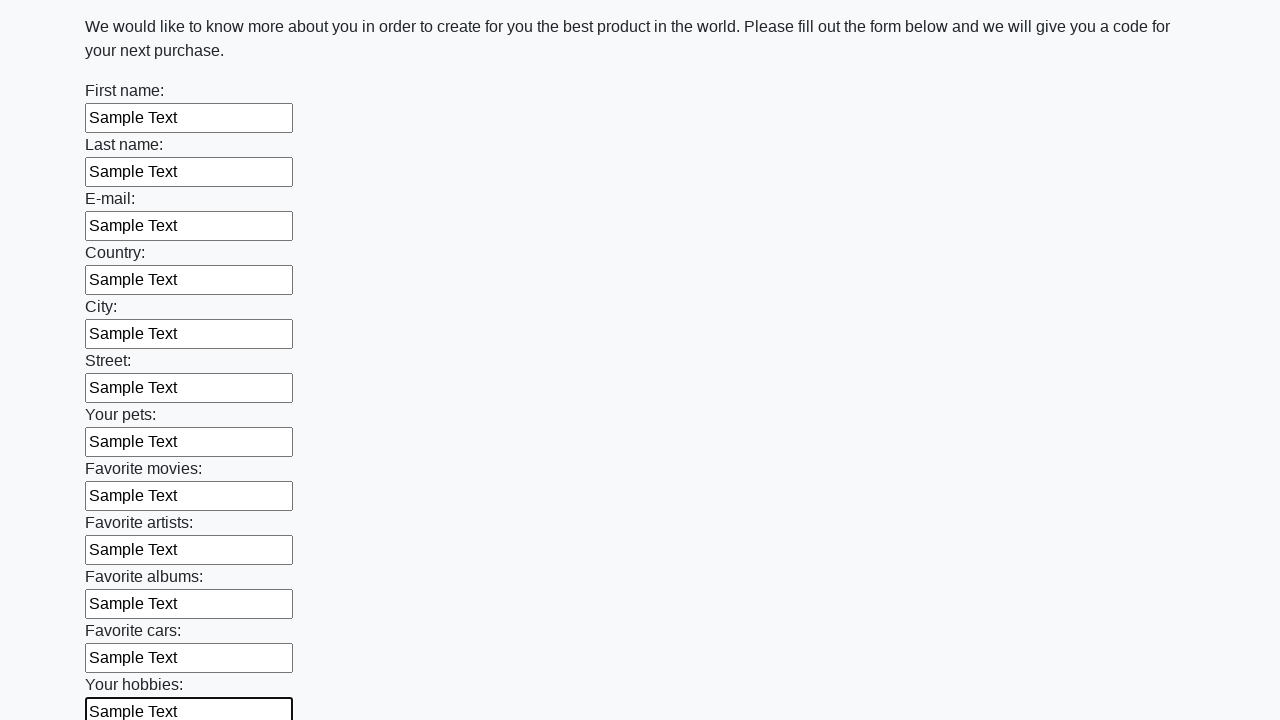

Filled an input field with 'Sample Text' on input >> nth=12
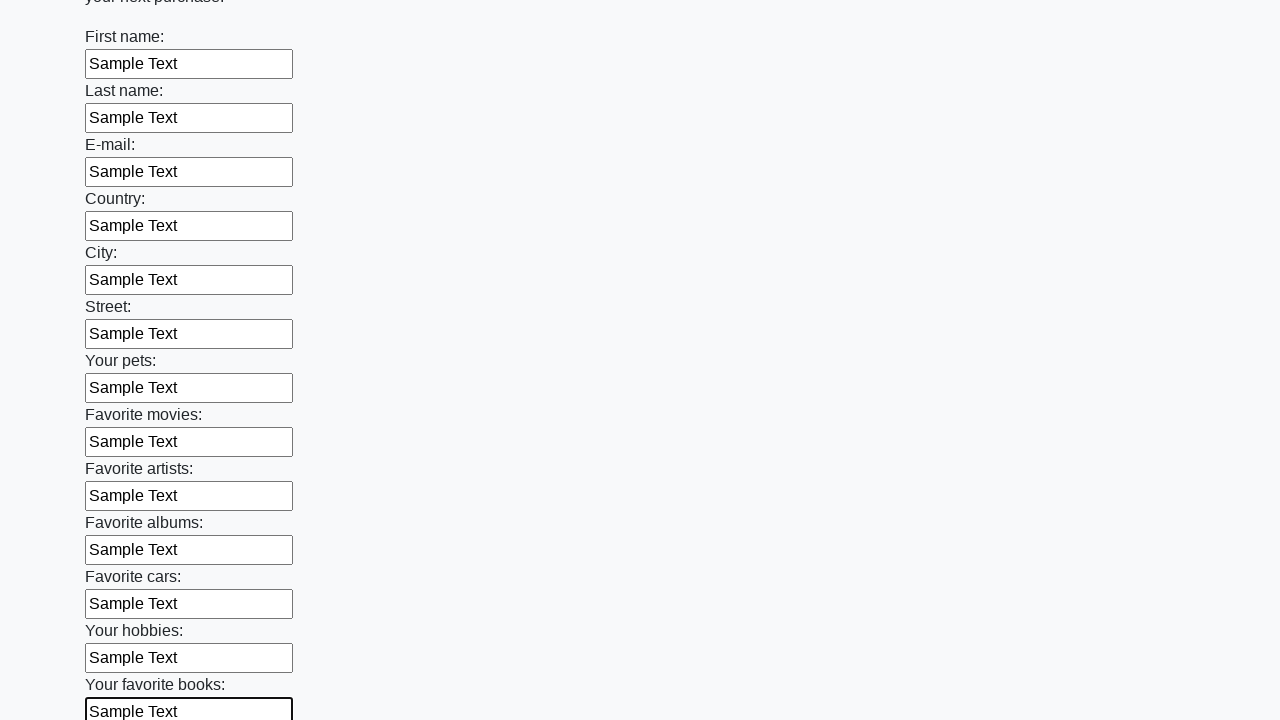

Filled an input field with 'Sample Text' on input >> nth=13
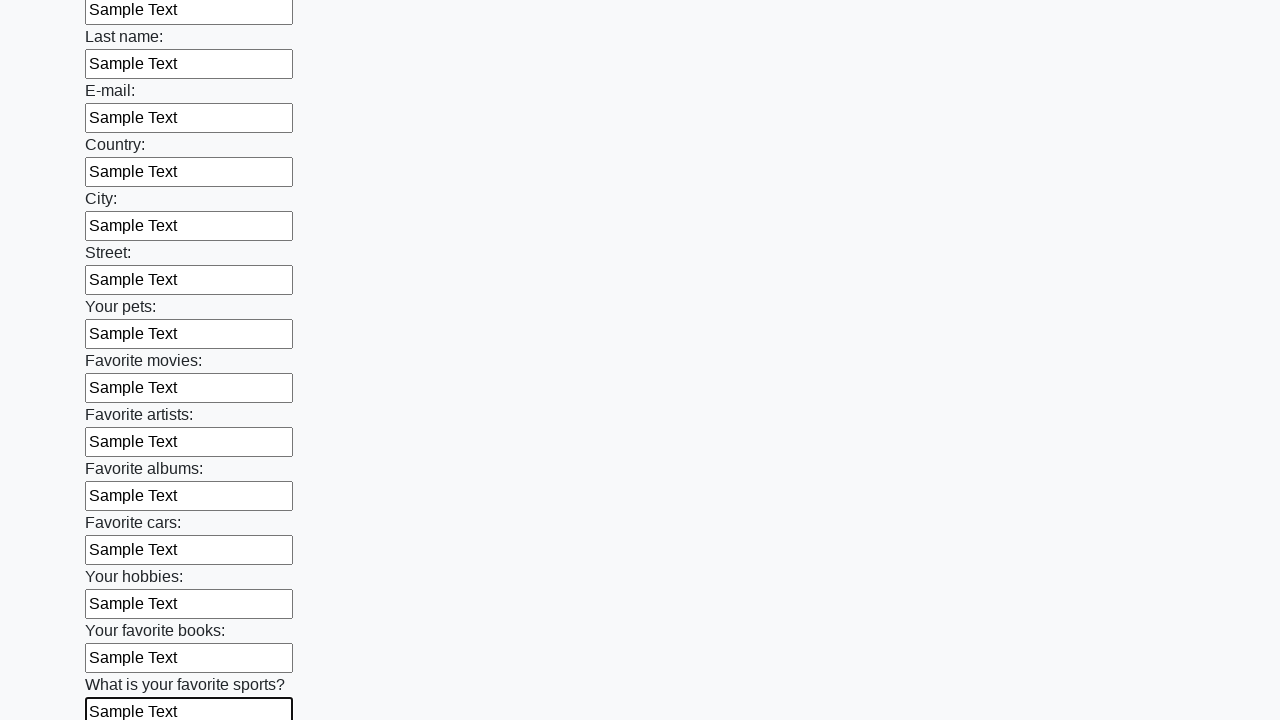

Filled an input field with 'Sample Text' on input >> nth=14
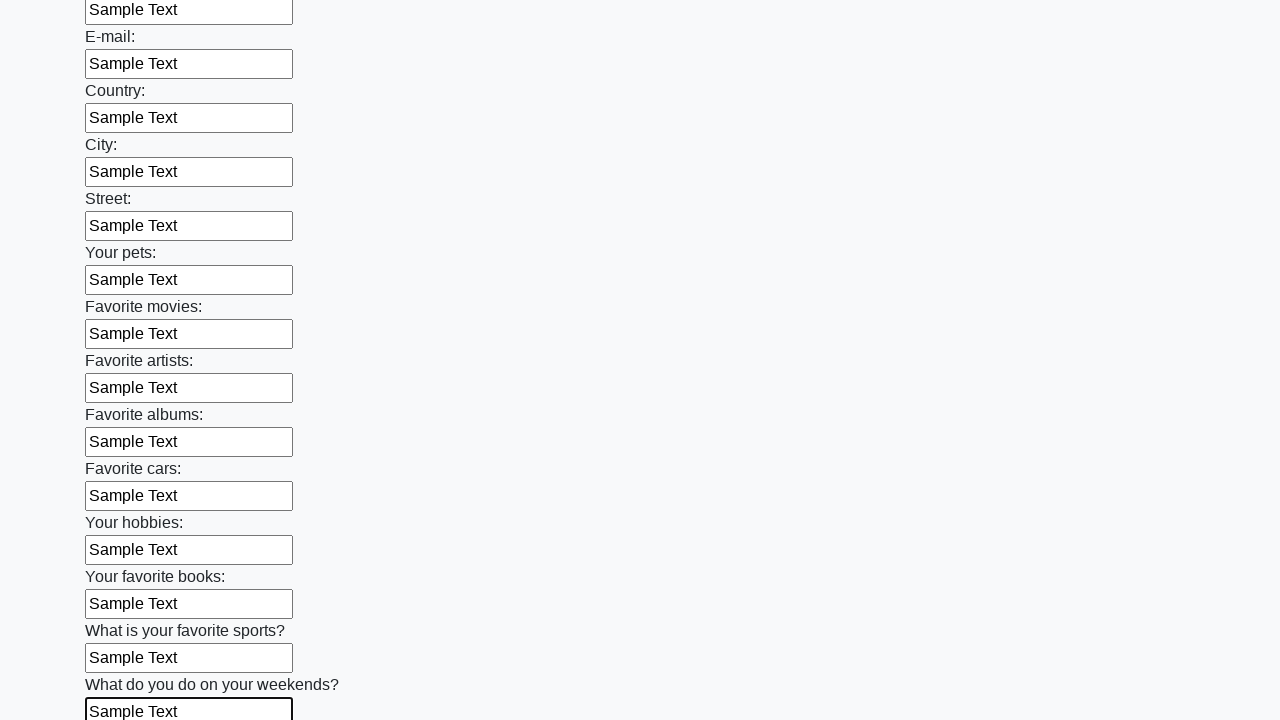

Filled an input field with 'Sample Text' on input >> nth=15
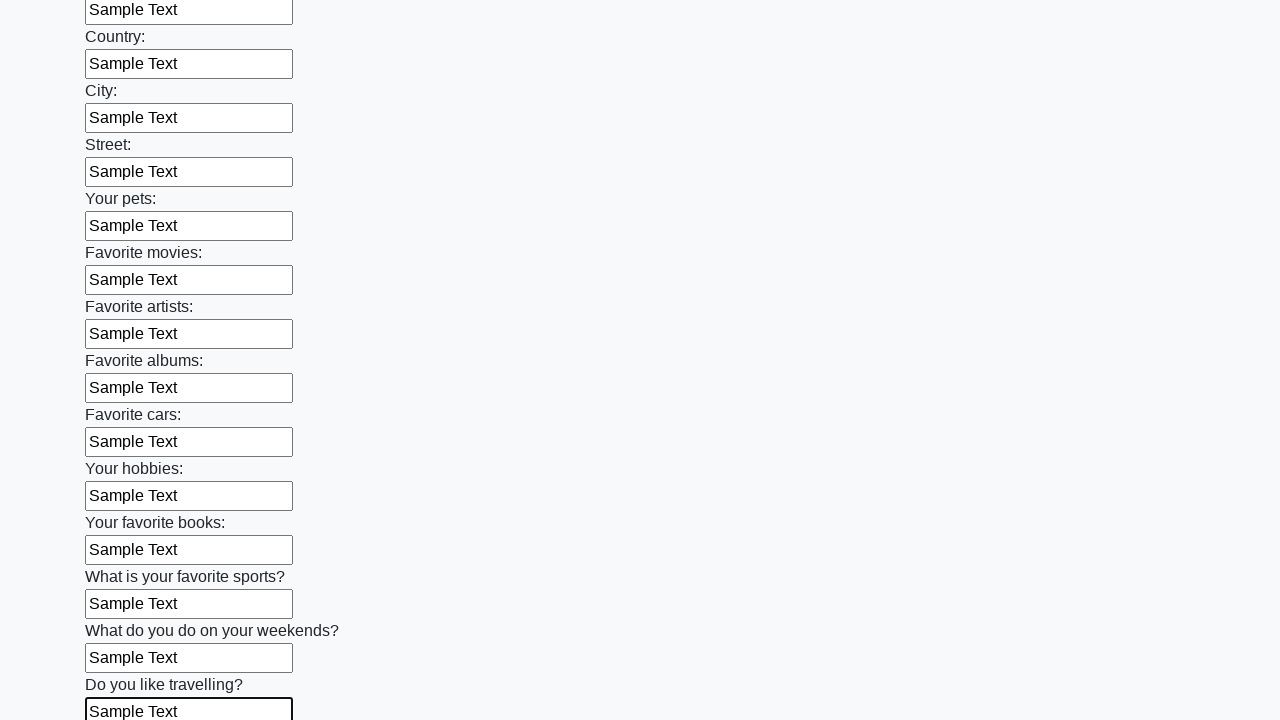

Filled an input field with 'Sample Text' on input >> nth=16
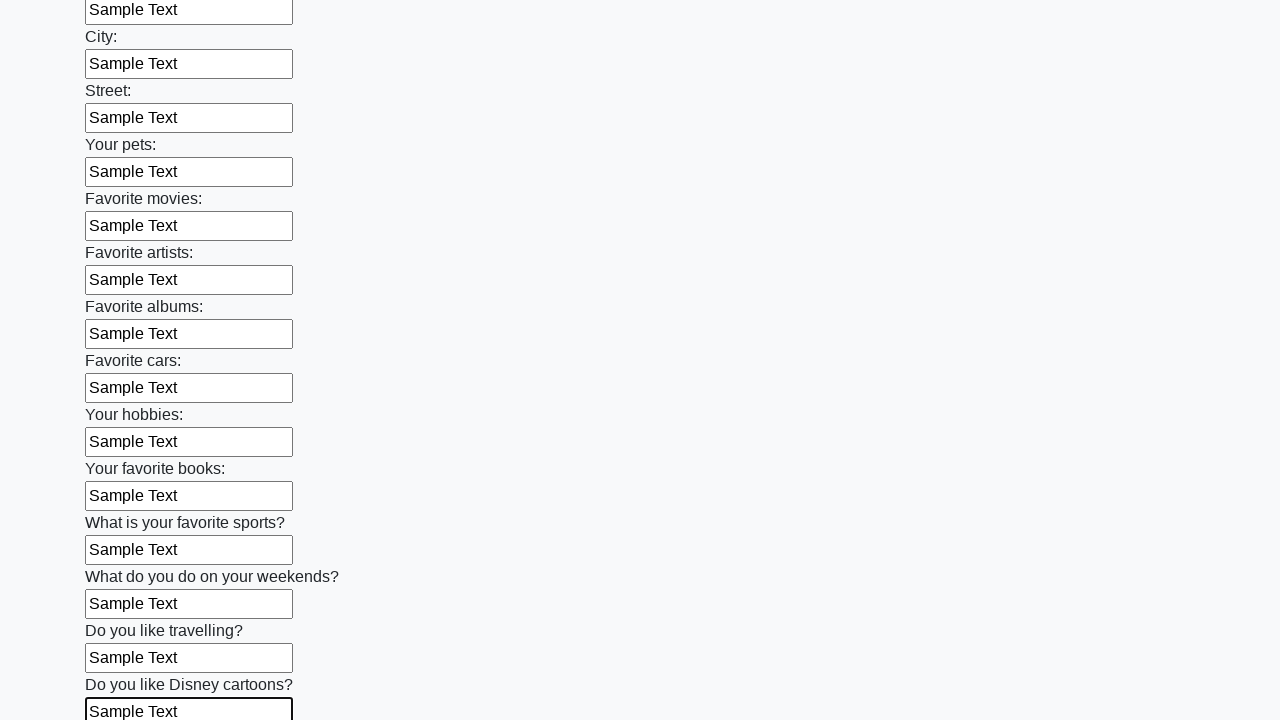

Filled an input field with 'Sample Text' on input >> nth=17
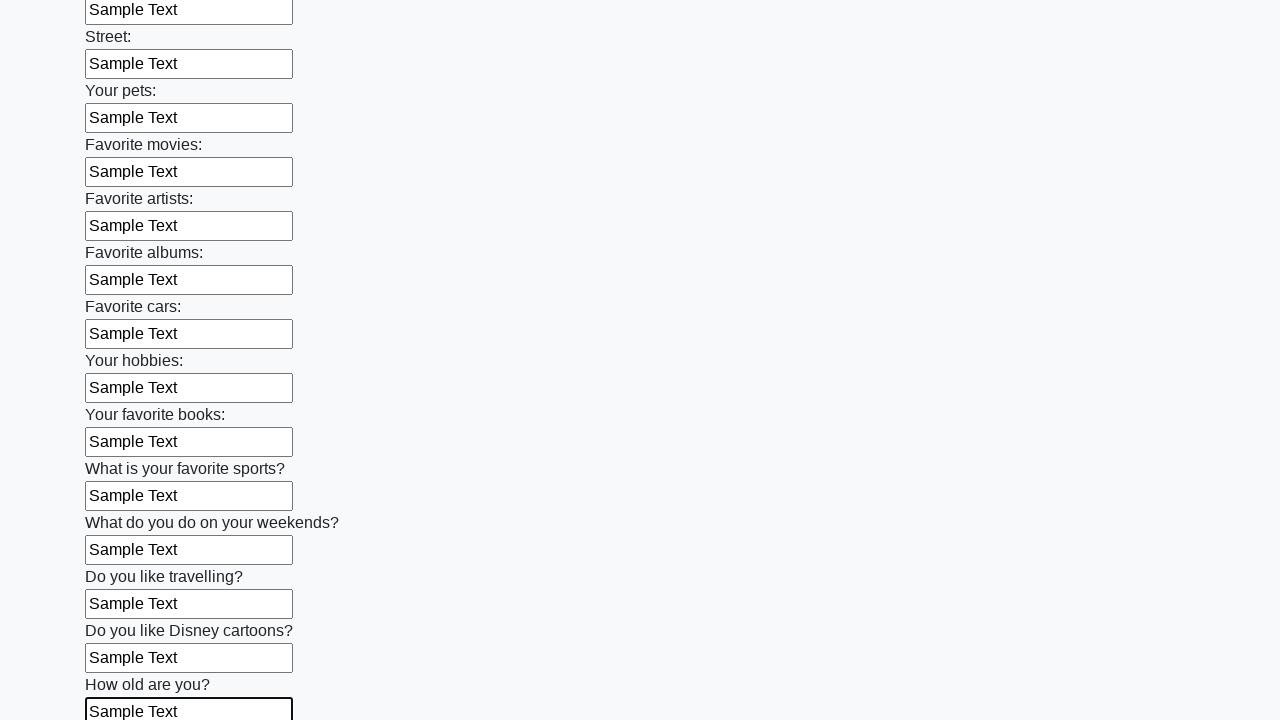

Filled an input field with 'Sample Text' on input >> nth=18
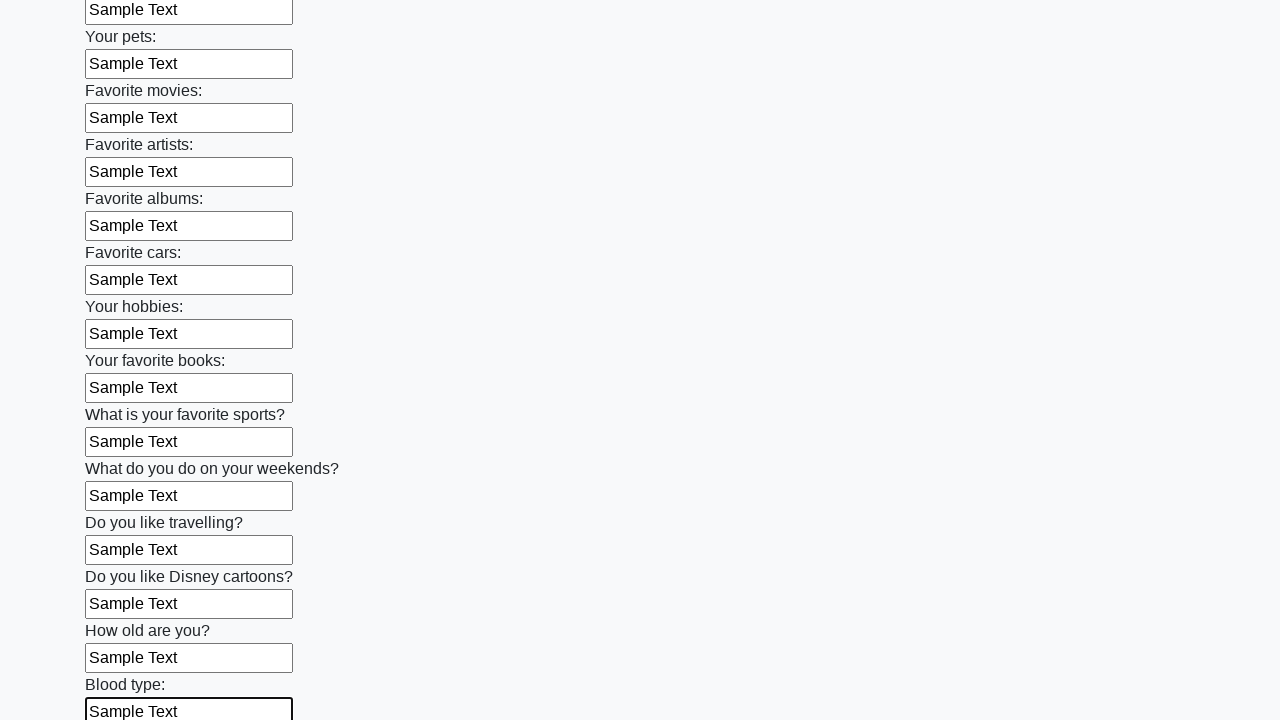

Filled an input field with 'Sample Text' on input >> nth=19
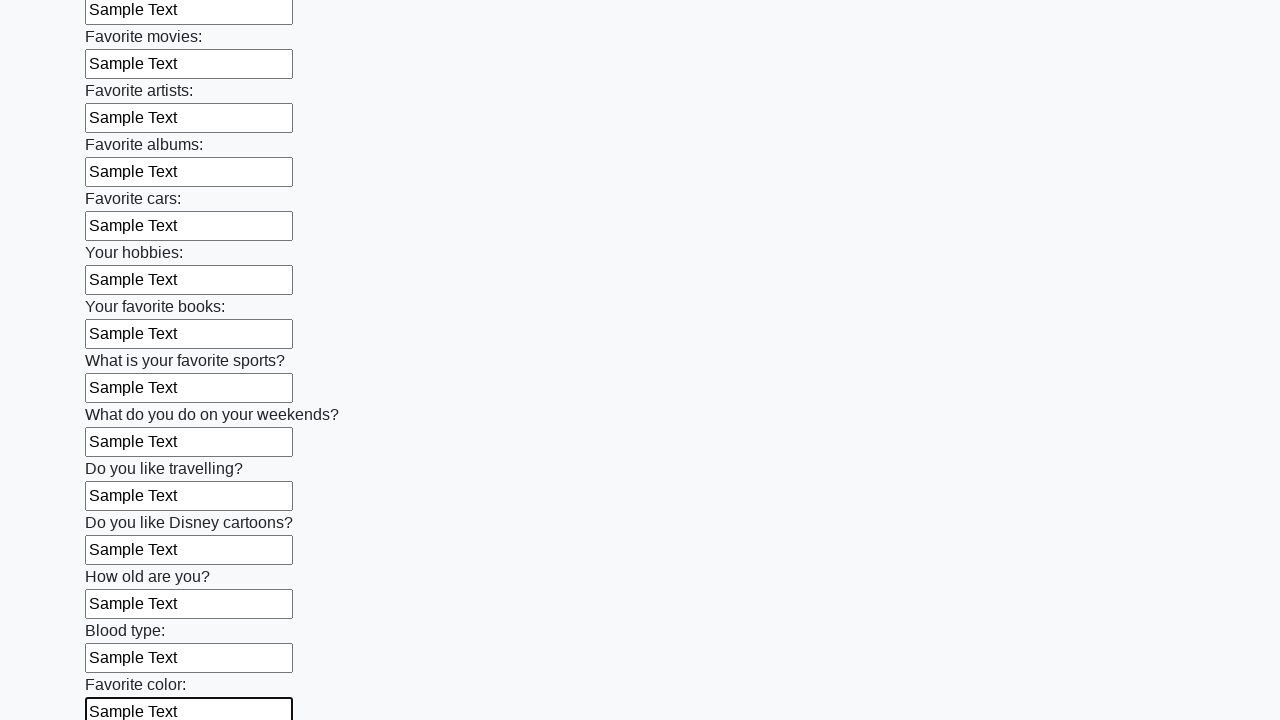

Filled an input field with 'Sample Text' on input >> nth=20
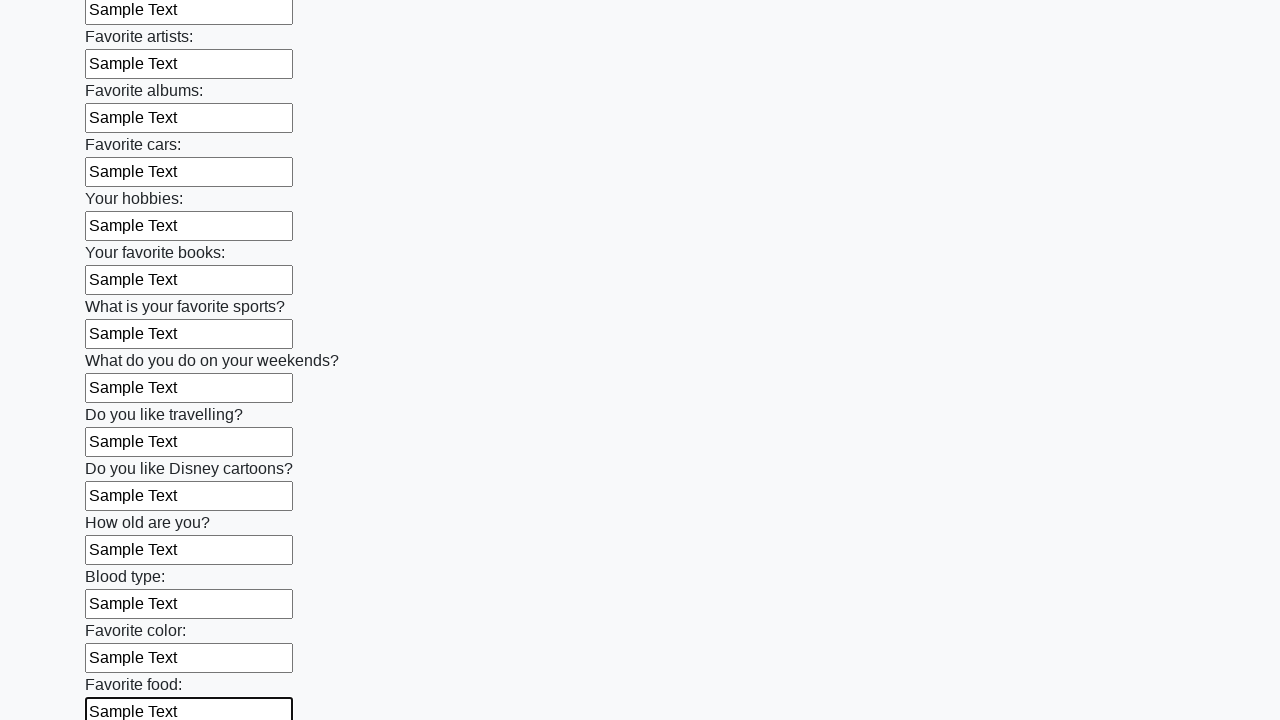

Filled an input field with 'Sample Text' on input >> nth=21
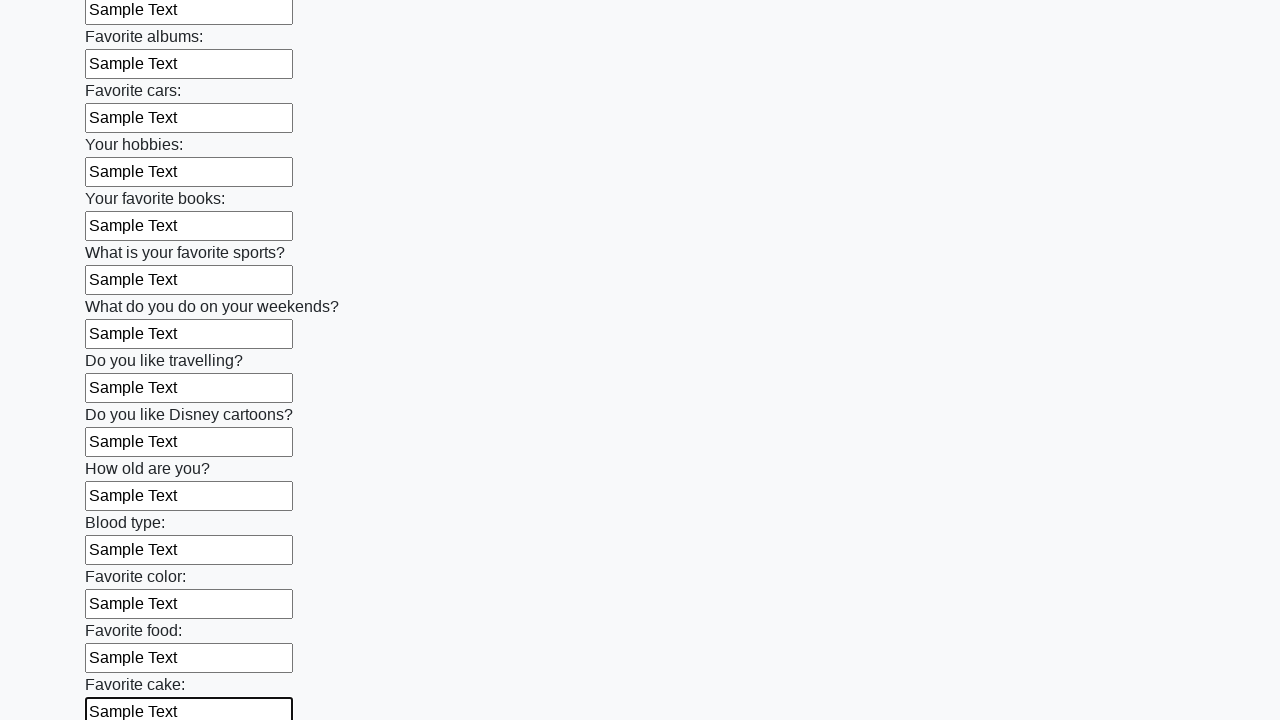

Filled an input field with 'Sample Text' on input >> nth=22
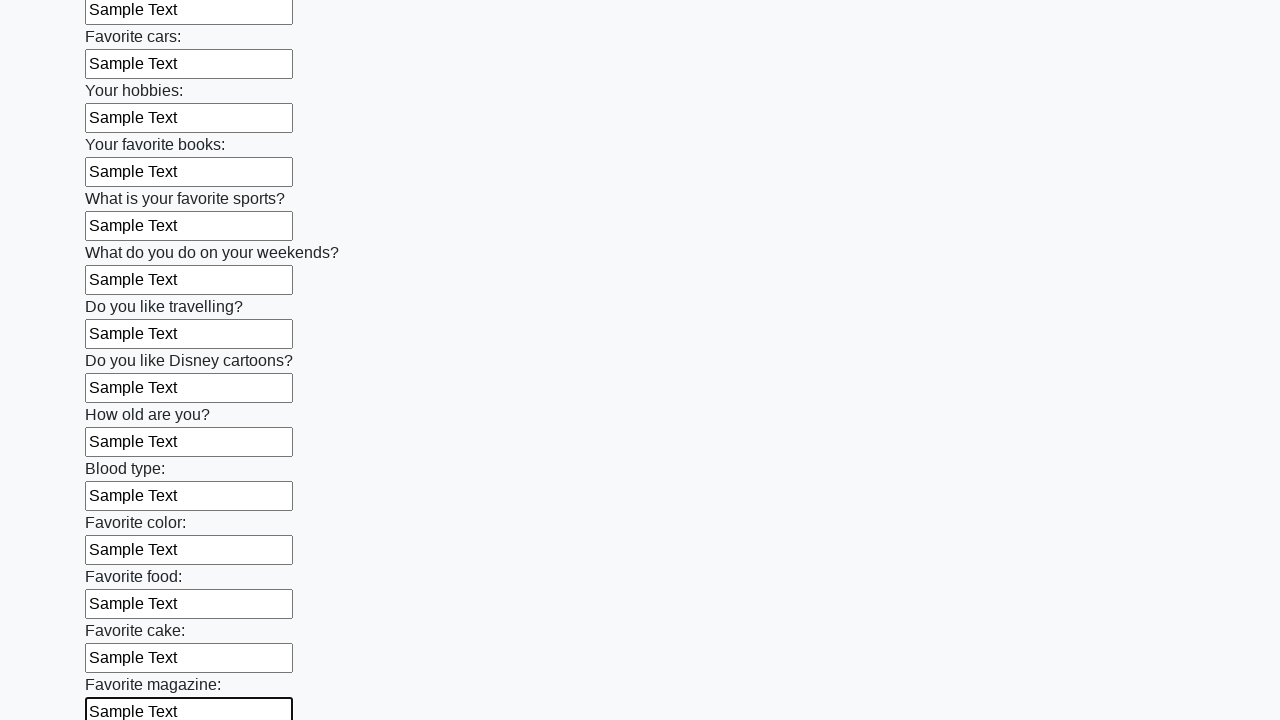

Filled an input field with 'Sample Text' on input >> nth=23
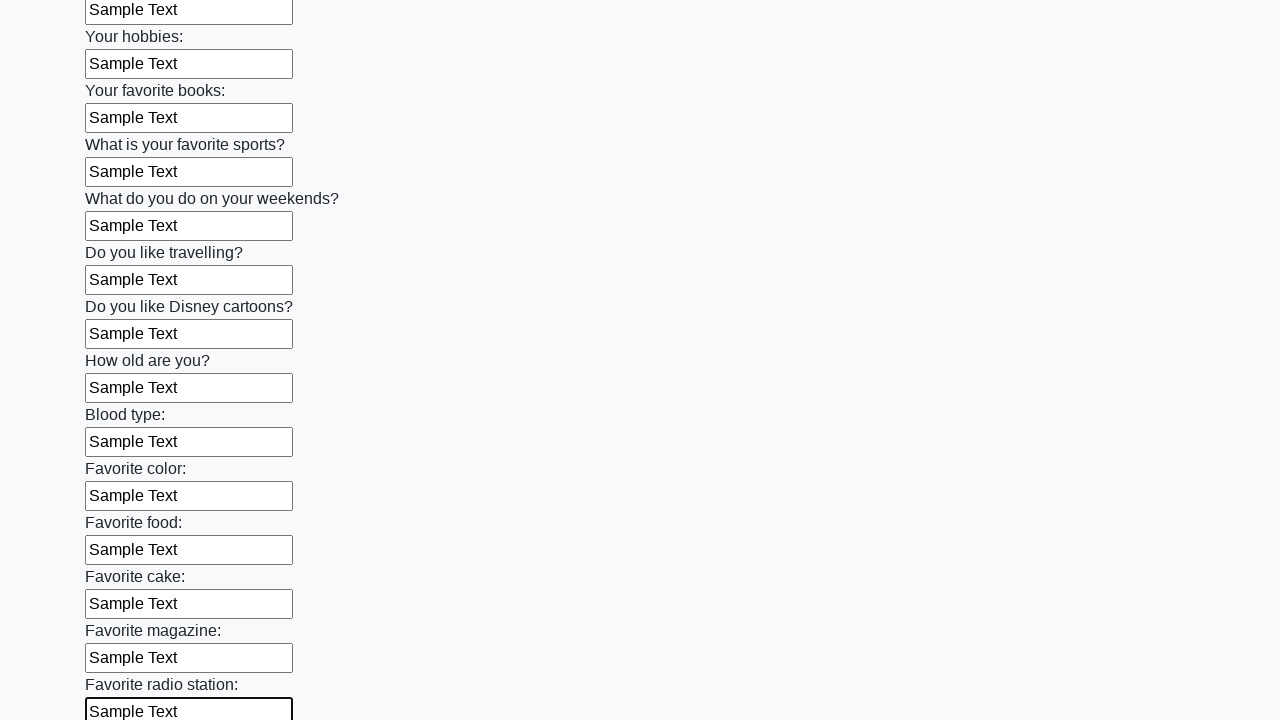

Filled an input field with 'Sample Text' on input >> nth=24
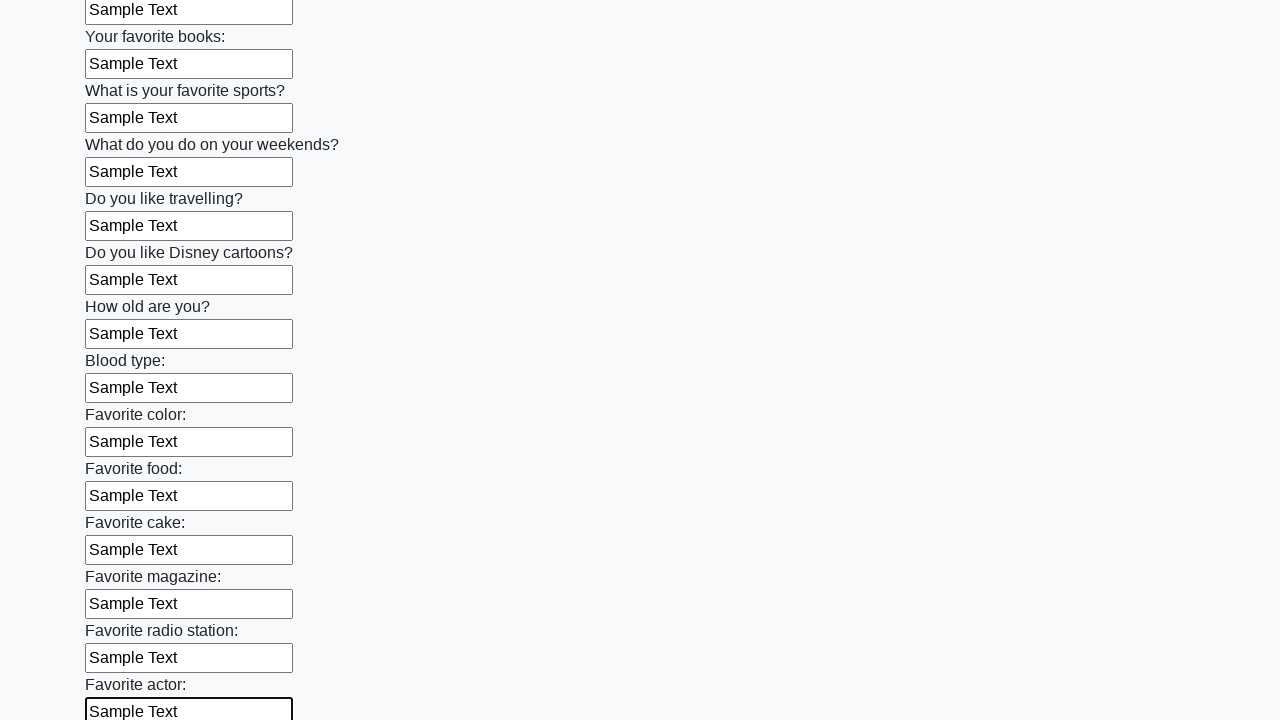

Filled an input field with 'Sample Text' on input >> nth=25
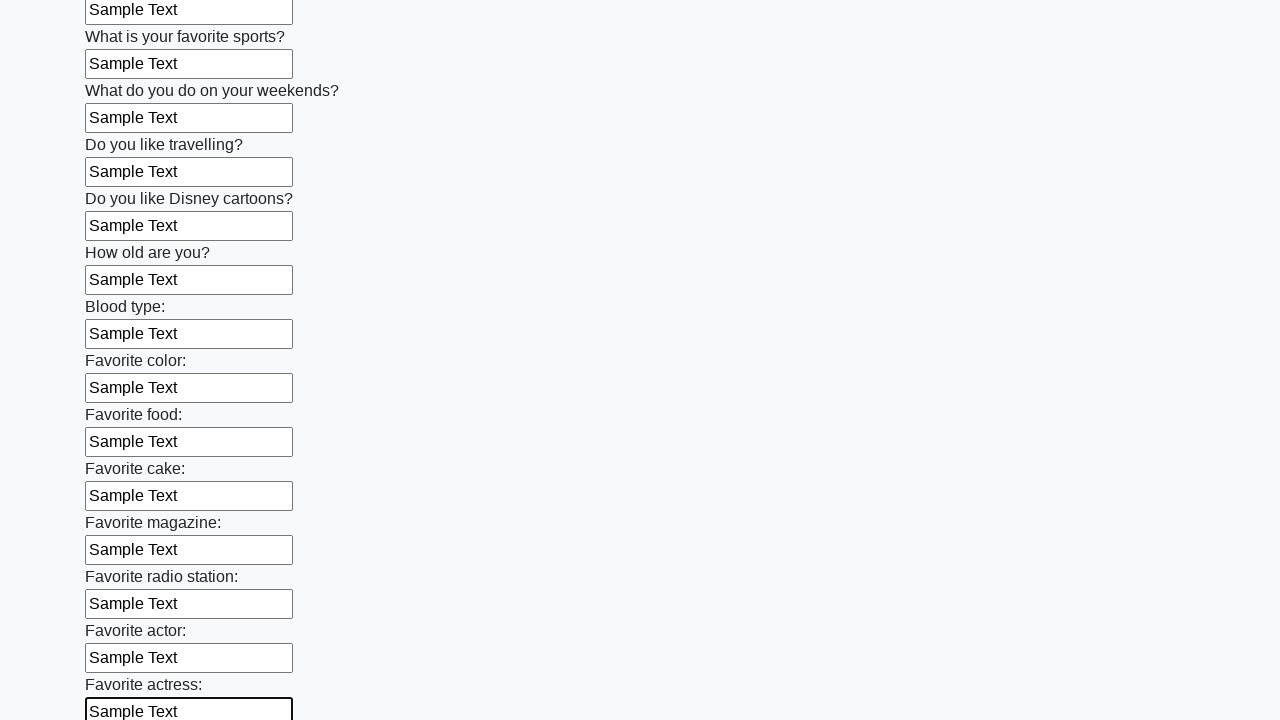

Filled an input field with 'Sample Text' on input >> nth=26
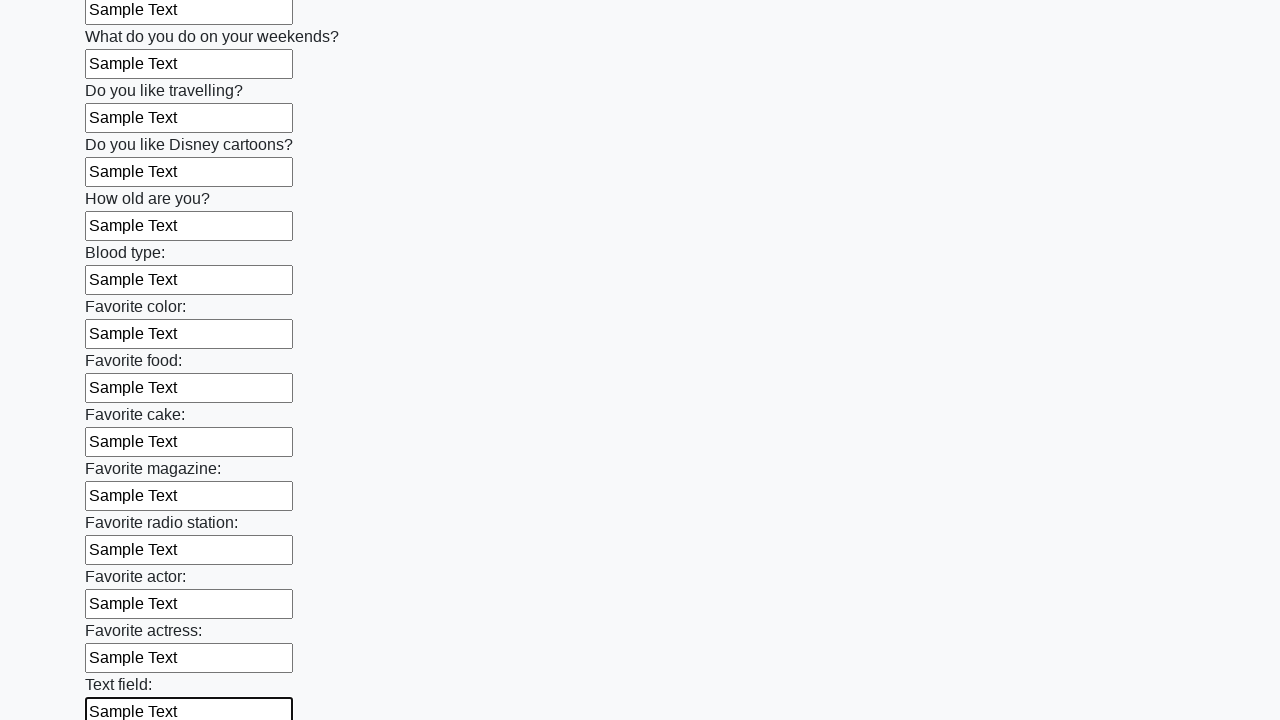

Filled an input field with 'Sample Text' on input >> nth=27
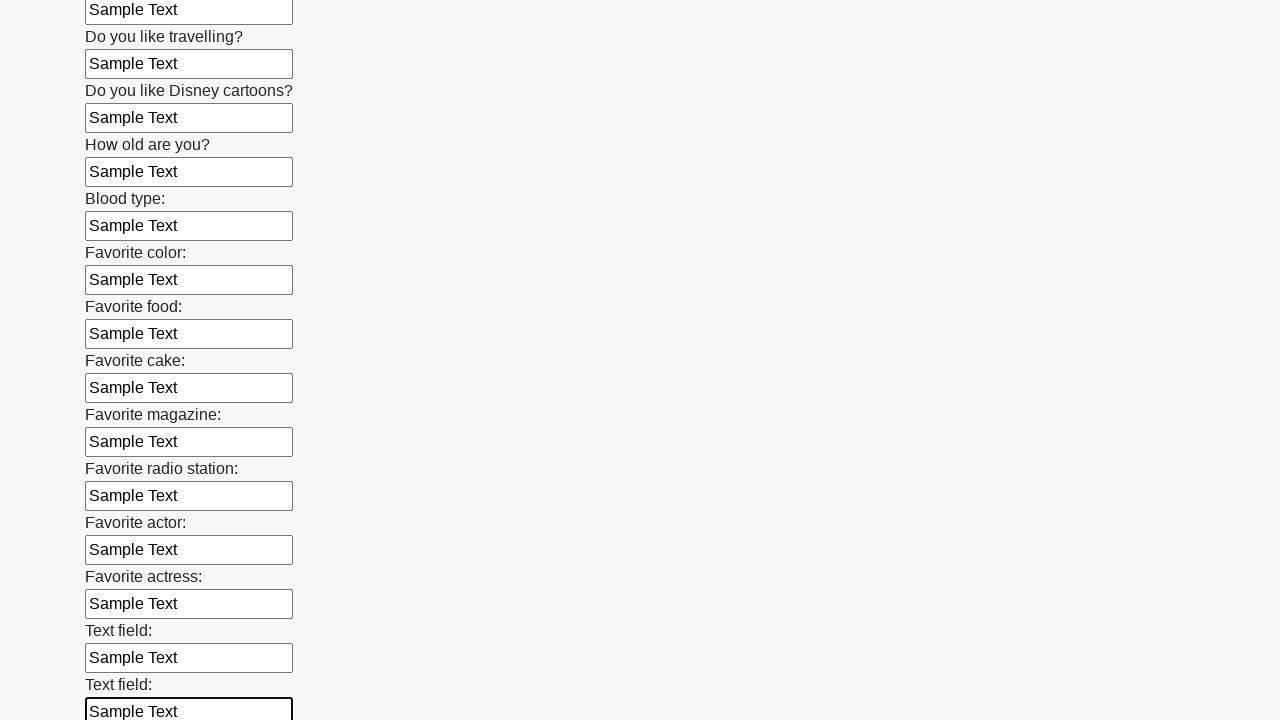

Filled an input field with 'Sample Text' on input >> nth=28
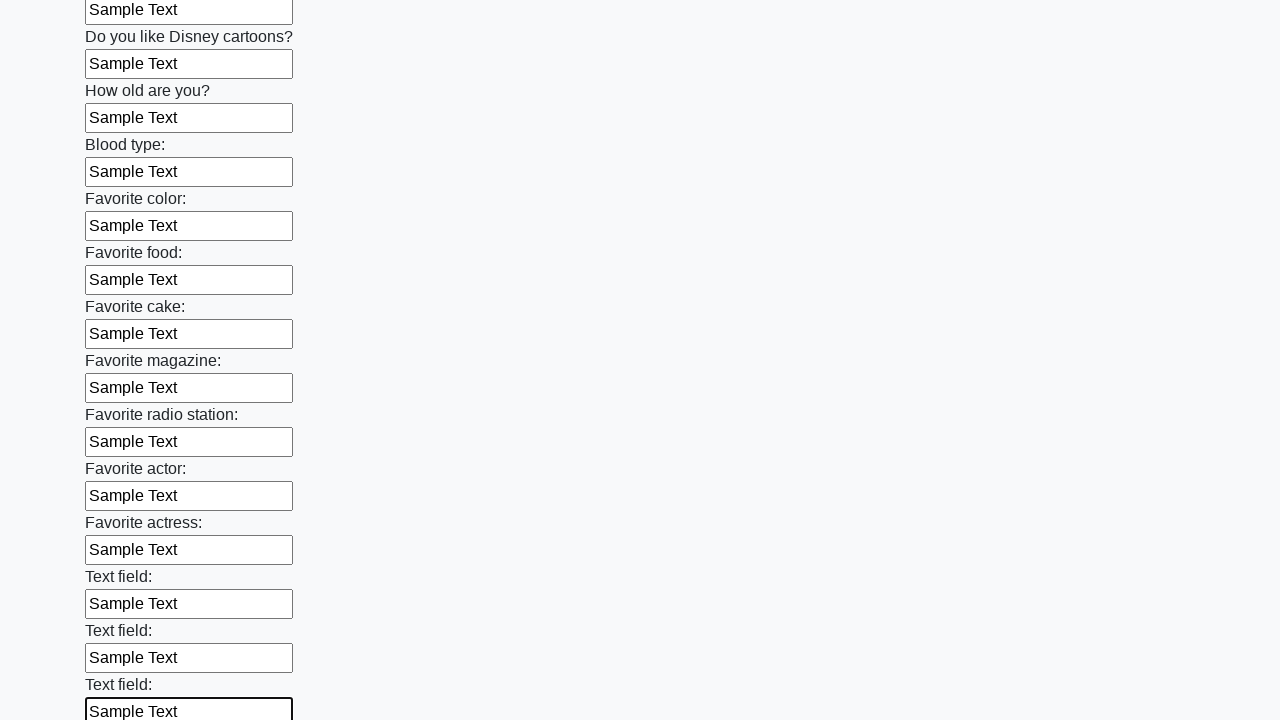

Filled an input field with 'Sample Text' on input >> nth=29
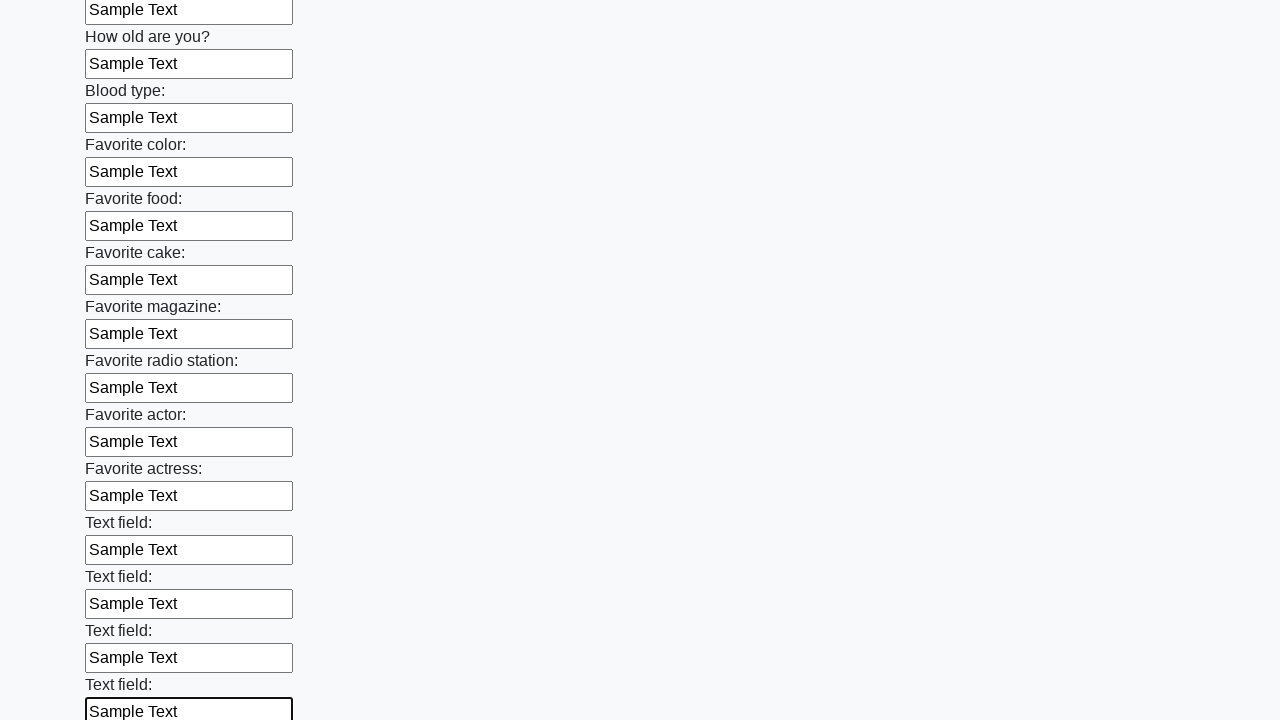

Filled an input field with 'Sample Text' on input >> nth=30
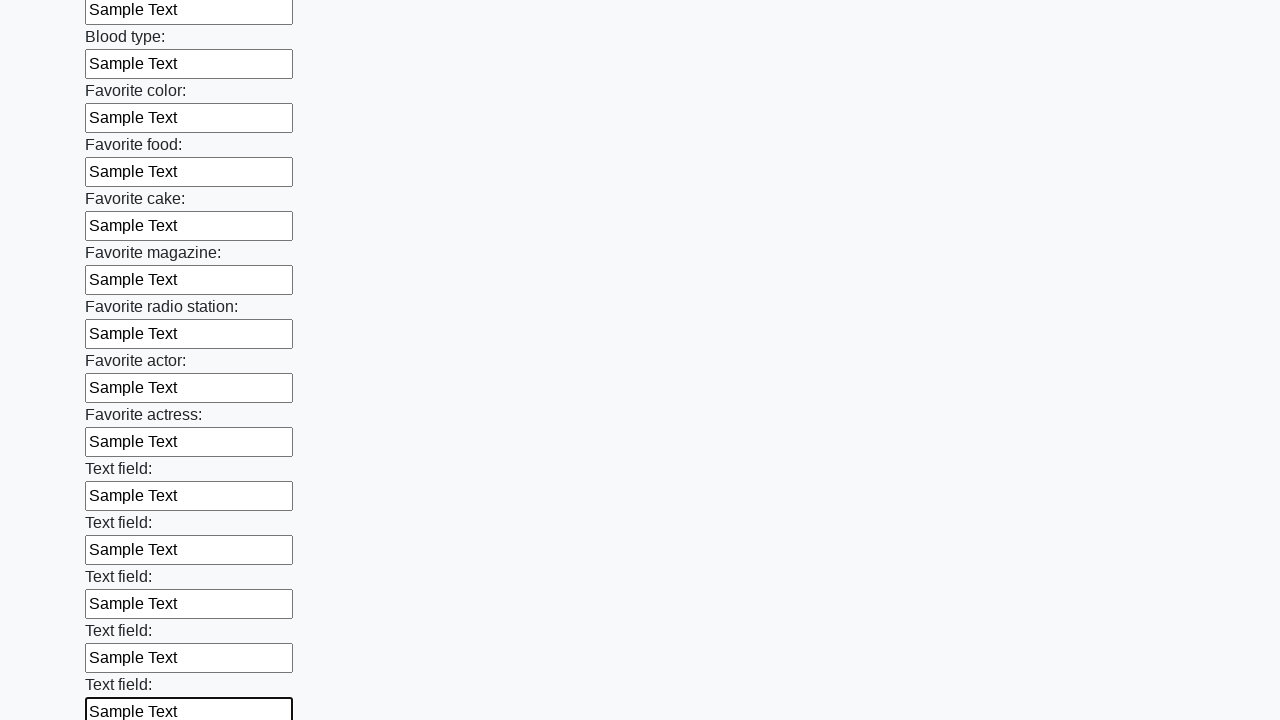

Filled an input field with 'Sample Text' on input >> nth=31
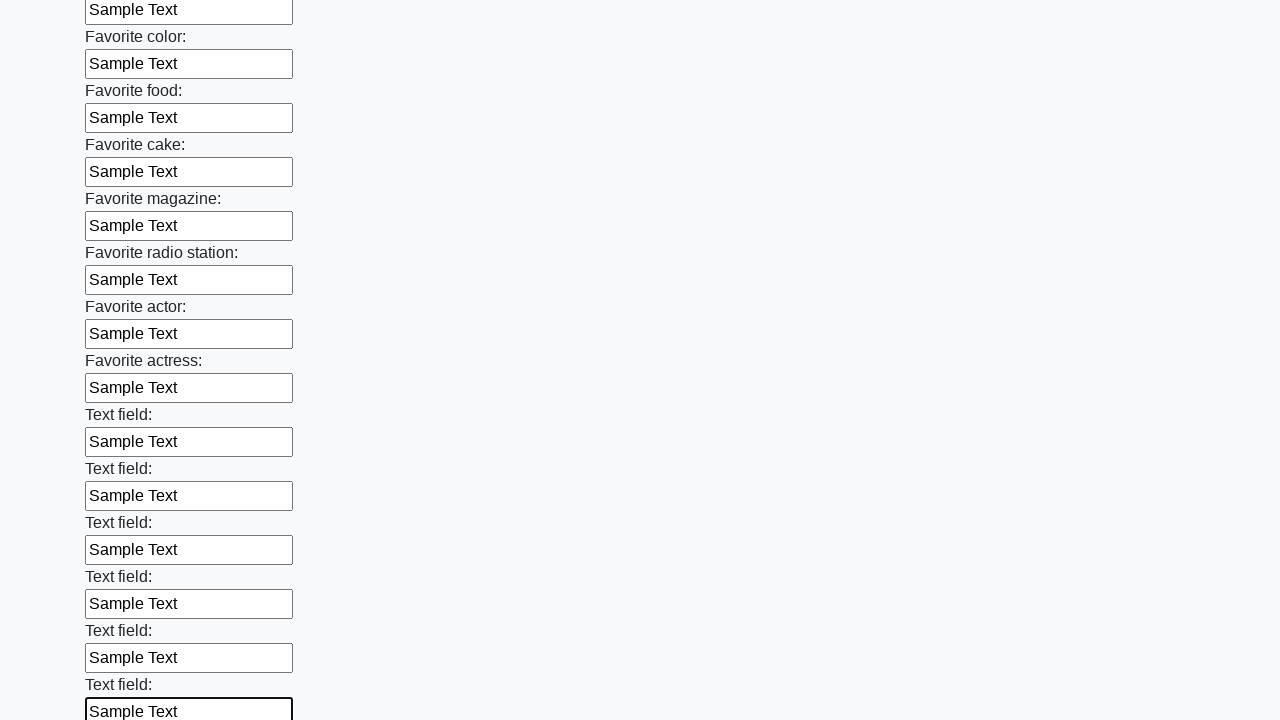

Filled an input field with 'Sample Text' on input >> nth=32
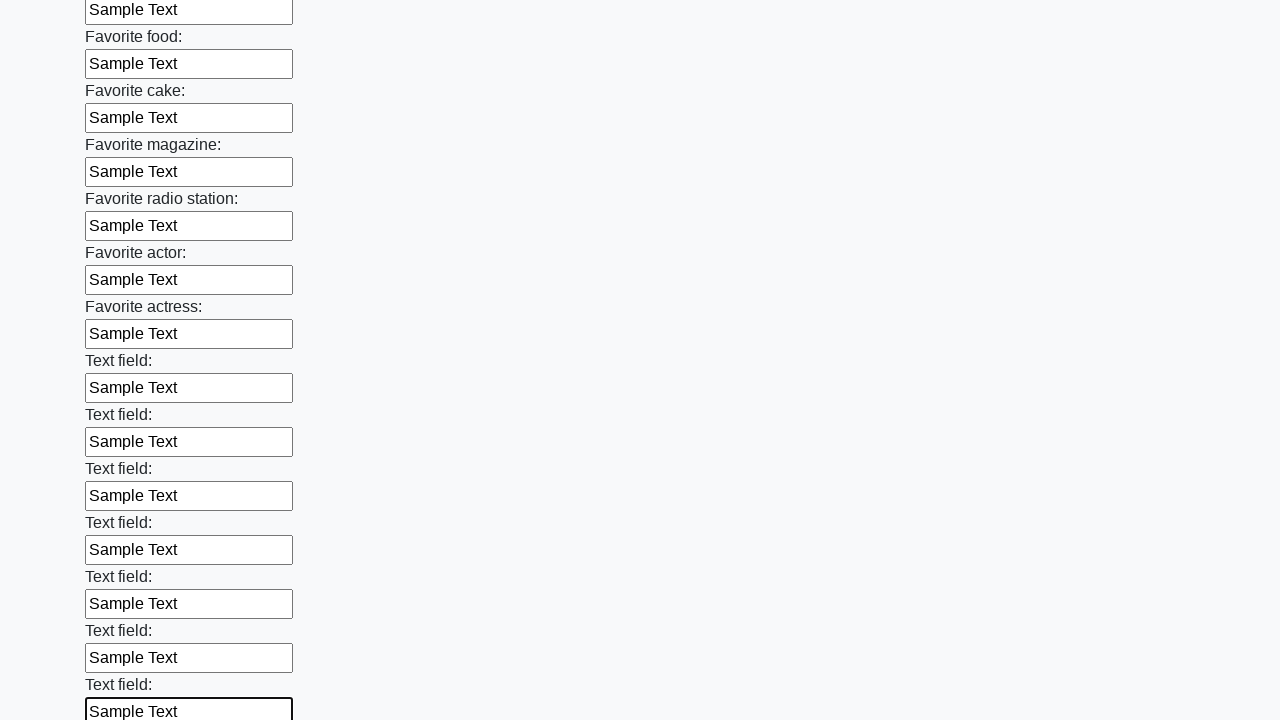

Filled an input field with 'Sample Text' on input >> nth=33
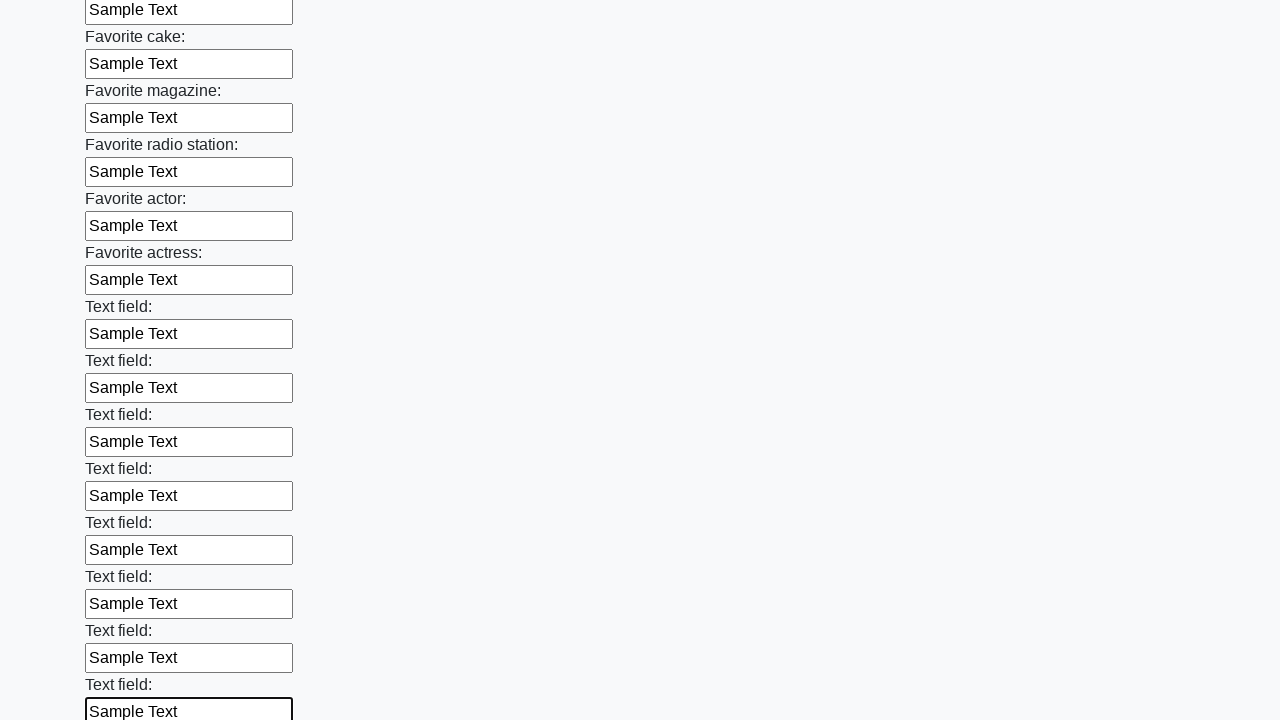

Filled an input field with 'Sample Text' on input >> nth=34
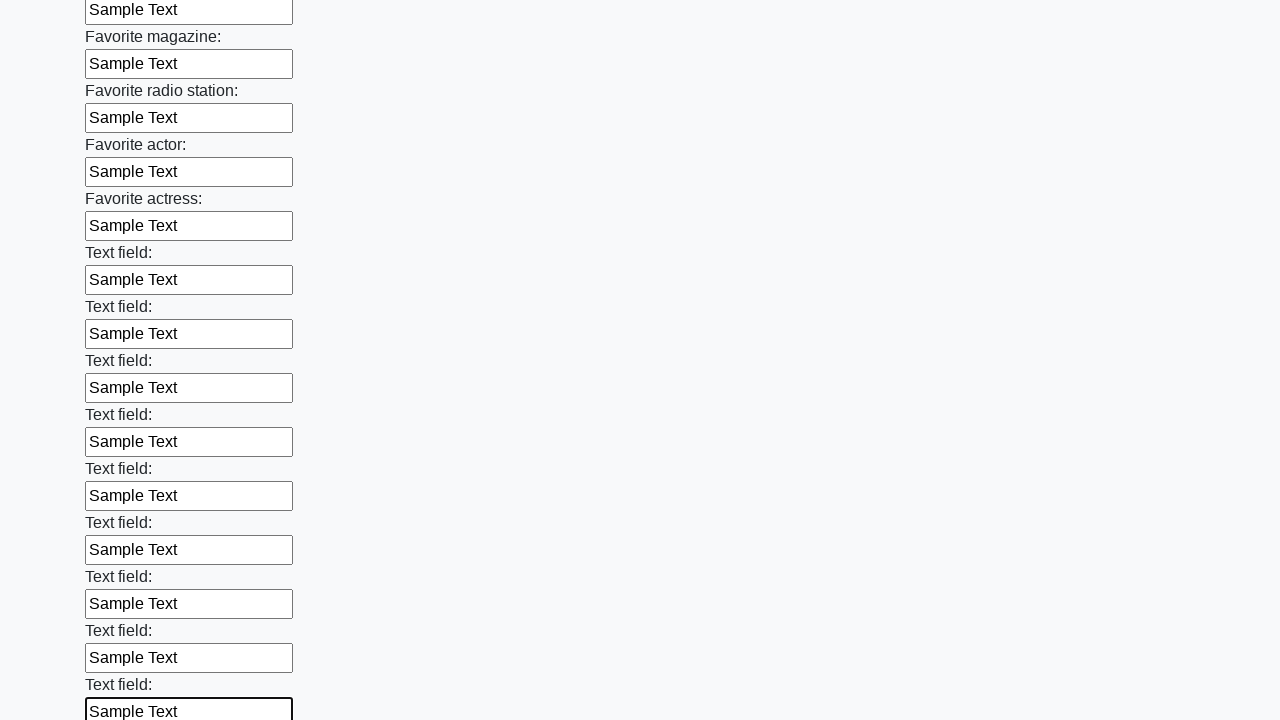

Filled an input field with 'Sample Text' on input >> nth=35
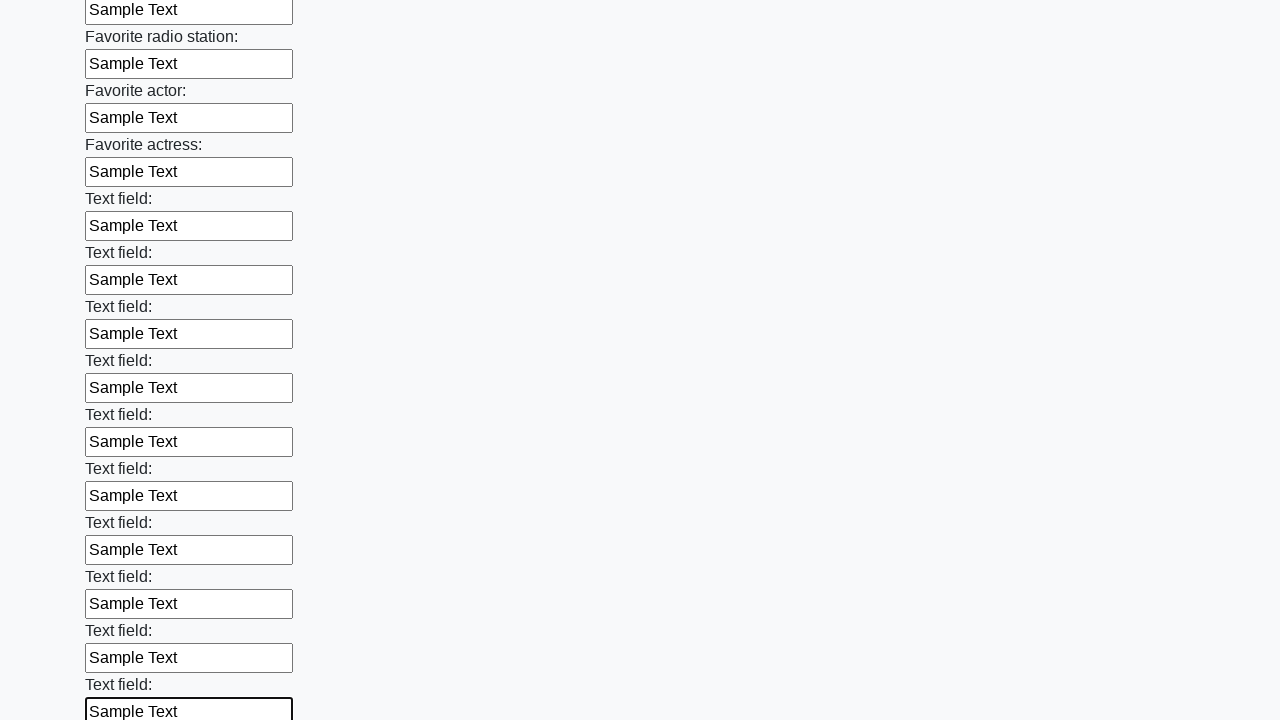

Filled an input field with 'Sample Text' on input >> nth=36
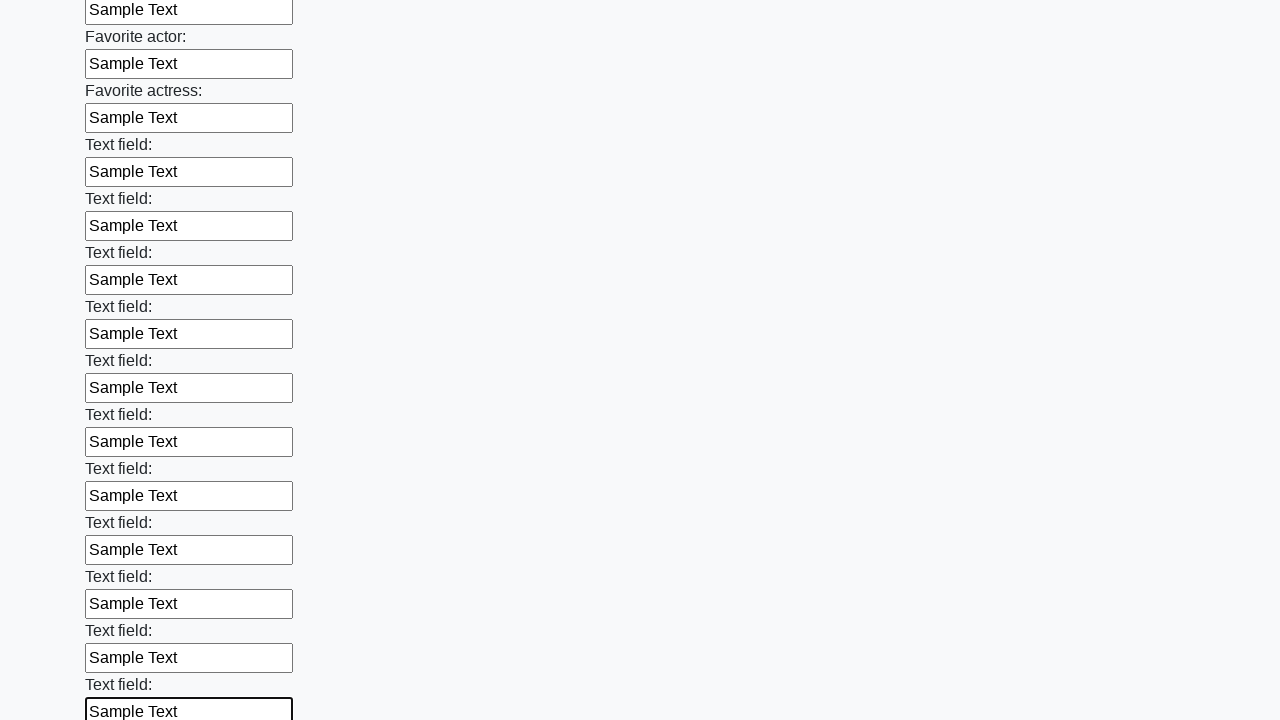

Filled an input field with 'Sample Text' on input >> nth=37
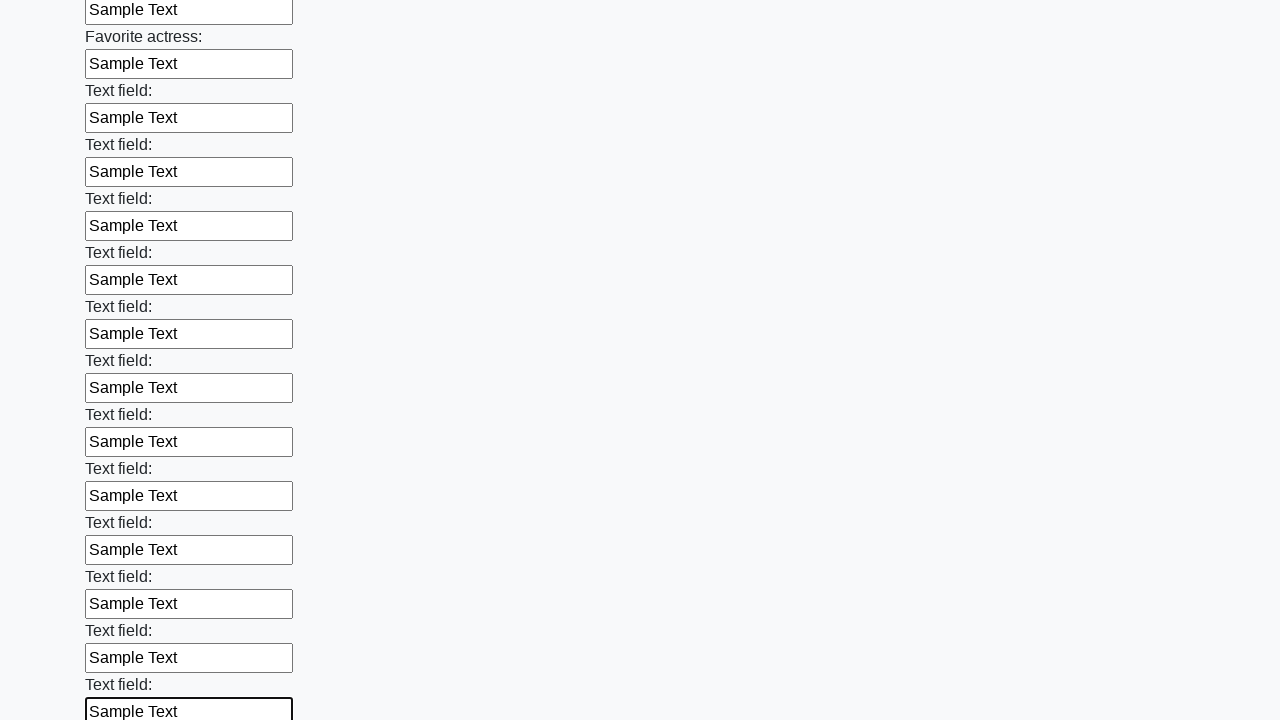

Filled an input field with 'Sample Text' on input >> nth=38
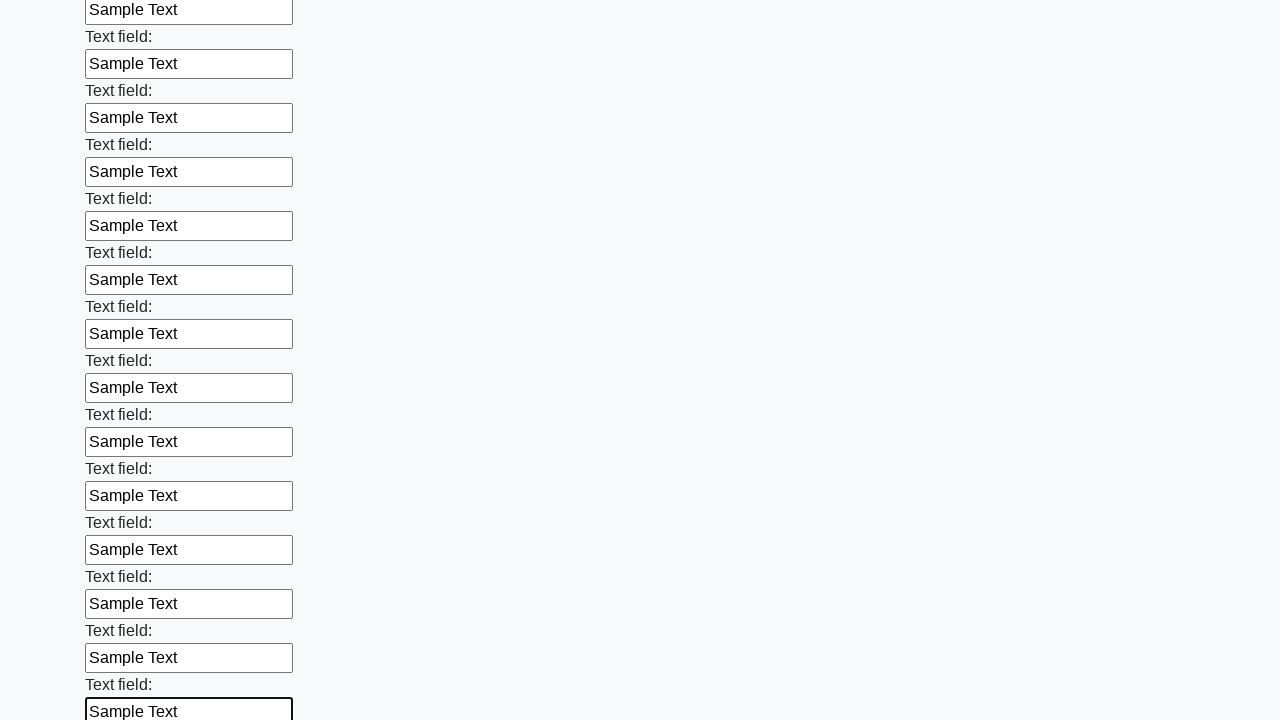

Filled an input field with 'Sample Text' on input >> nth=39
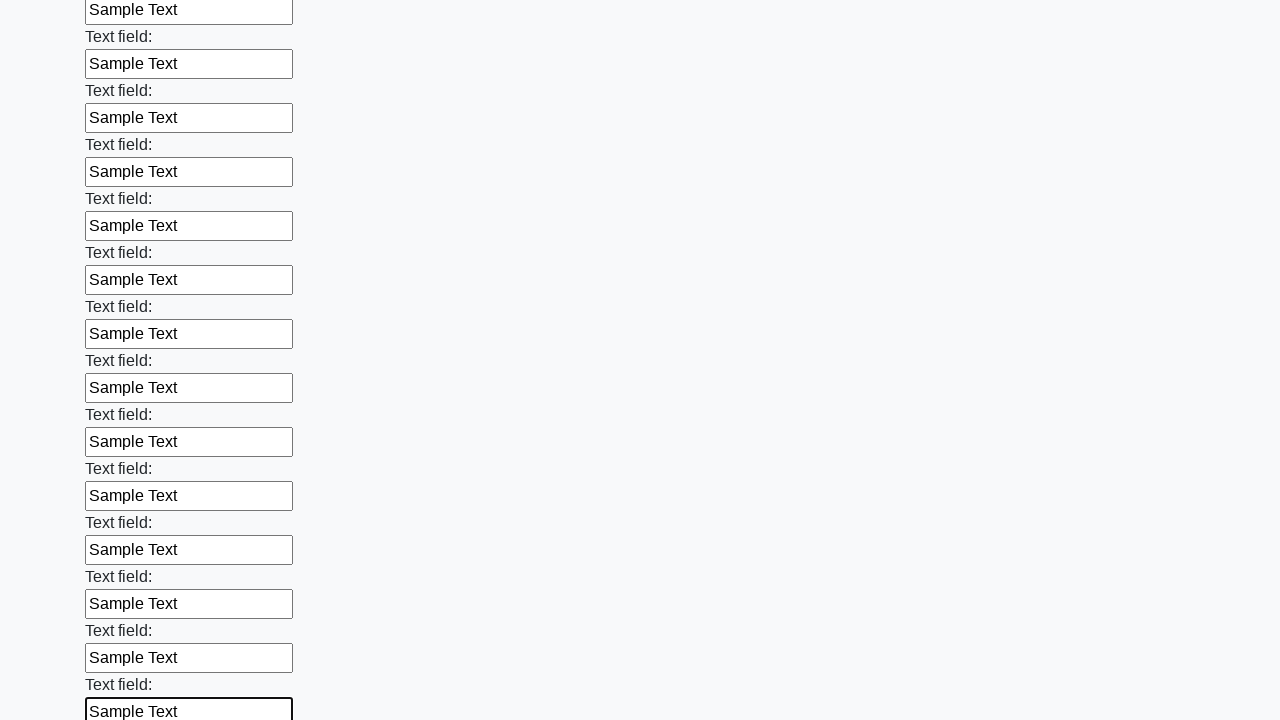

Filled an input field with 'Sample Text' on input >> nth=40
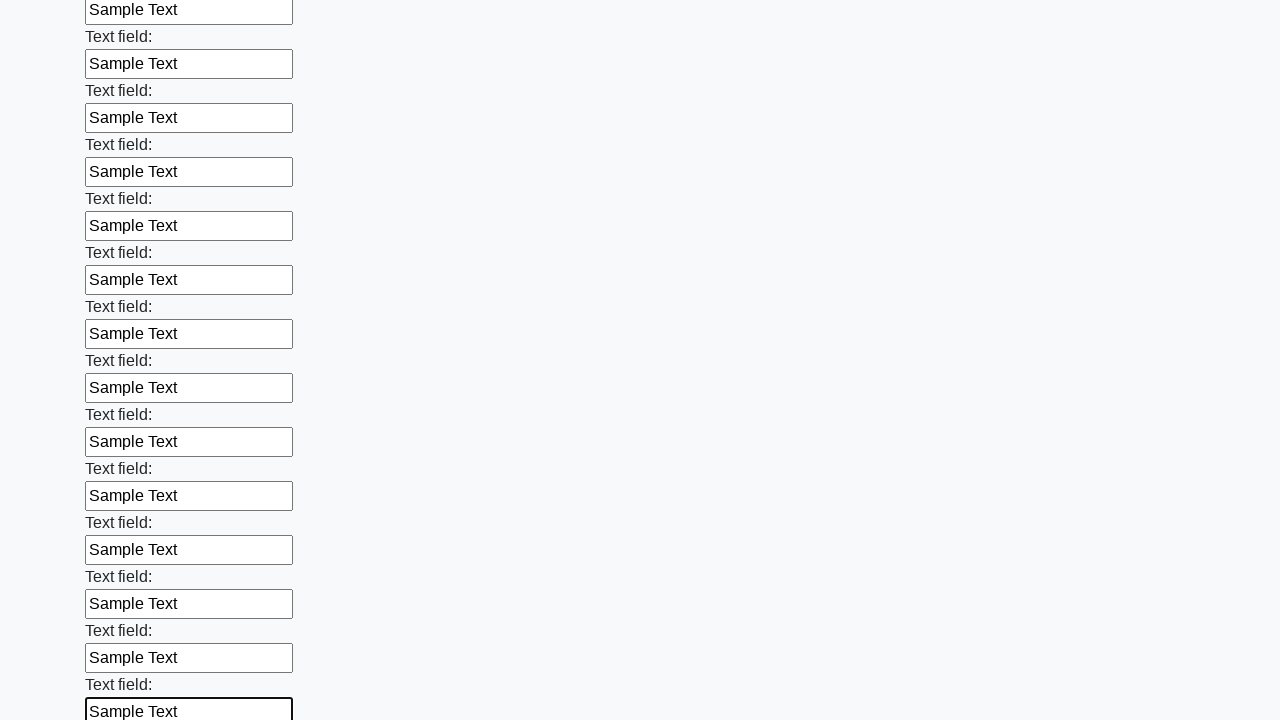

Filled an input field with 'Sample Text' on input >> nth=41
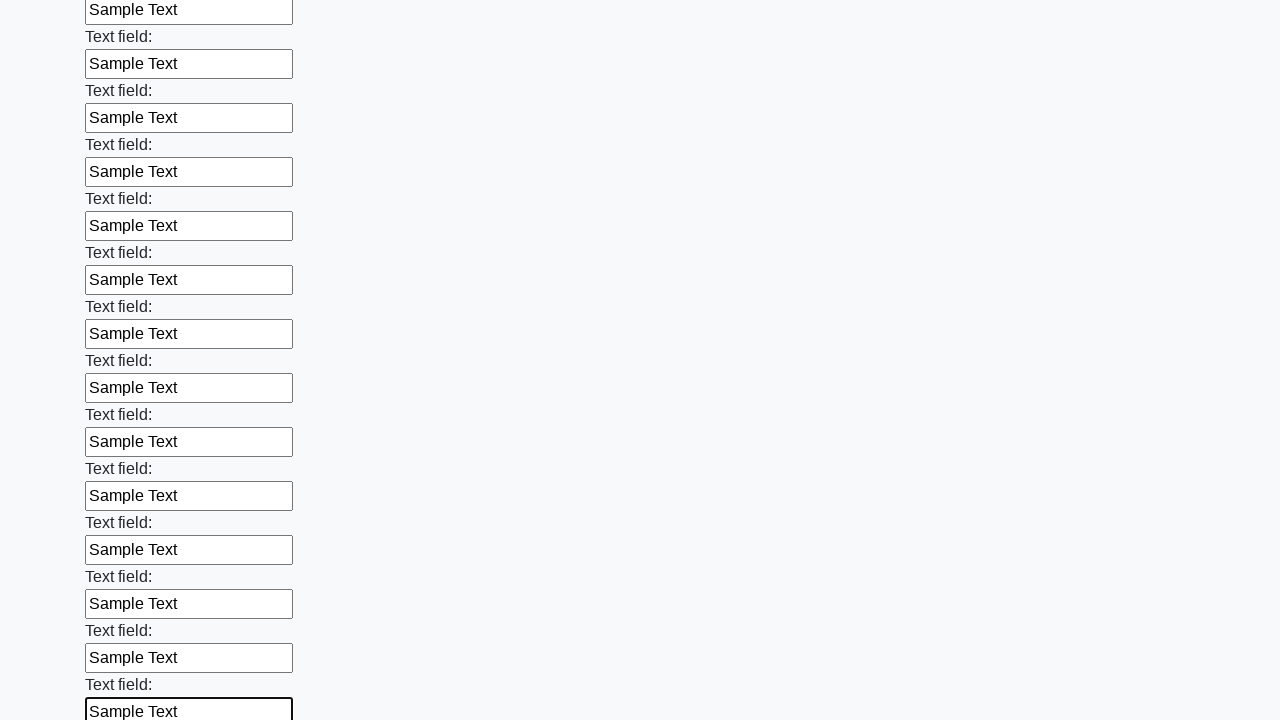

Filled an input field with 'Sample Text' on input >> nth=42
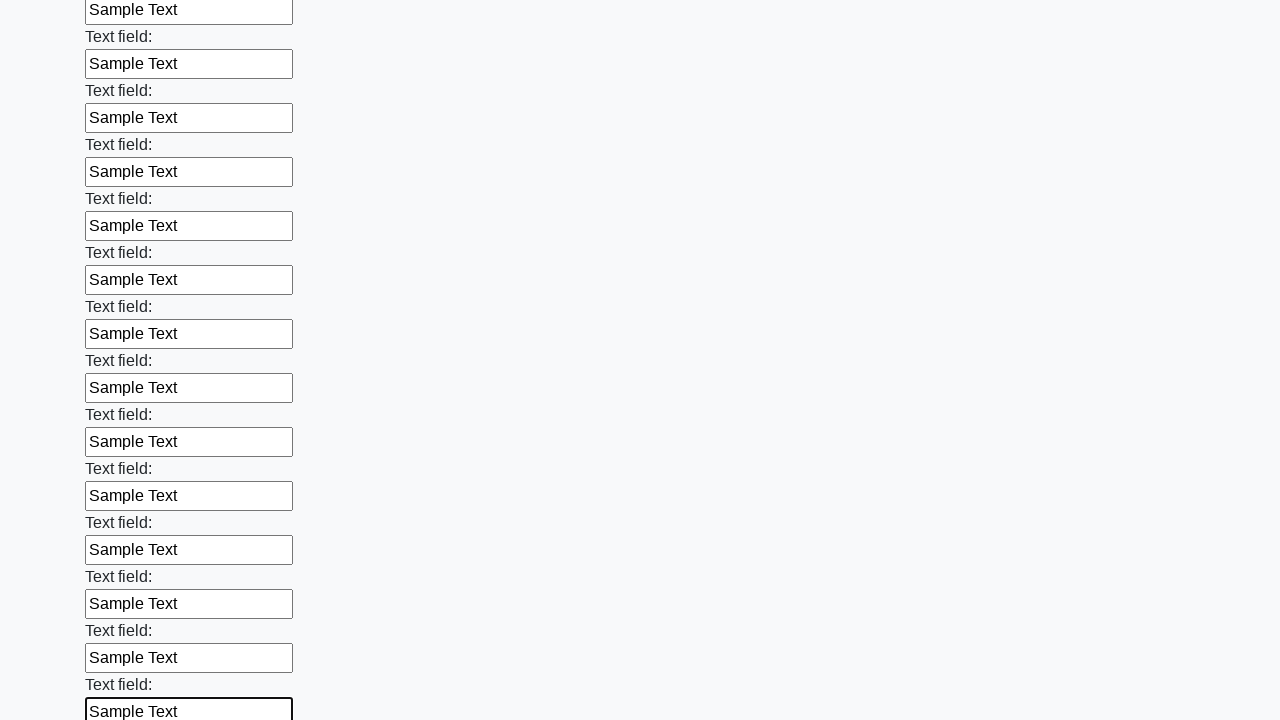

Filled an input field with 'Sample Text' on input >> nth=43
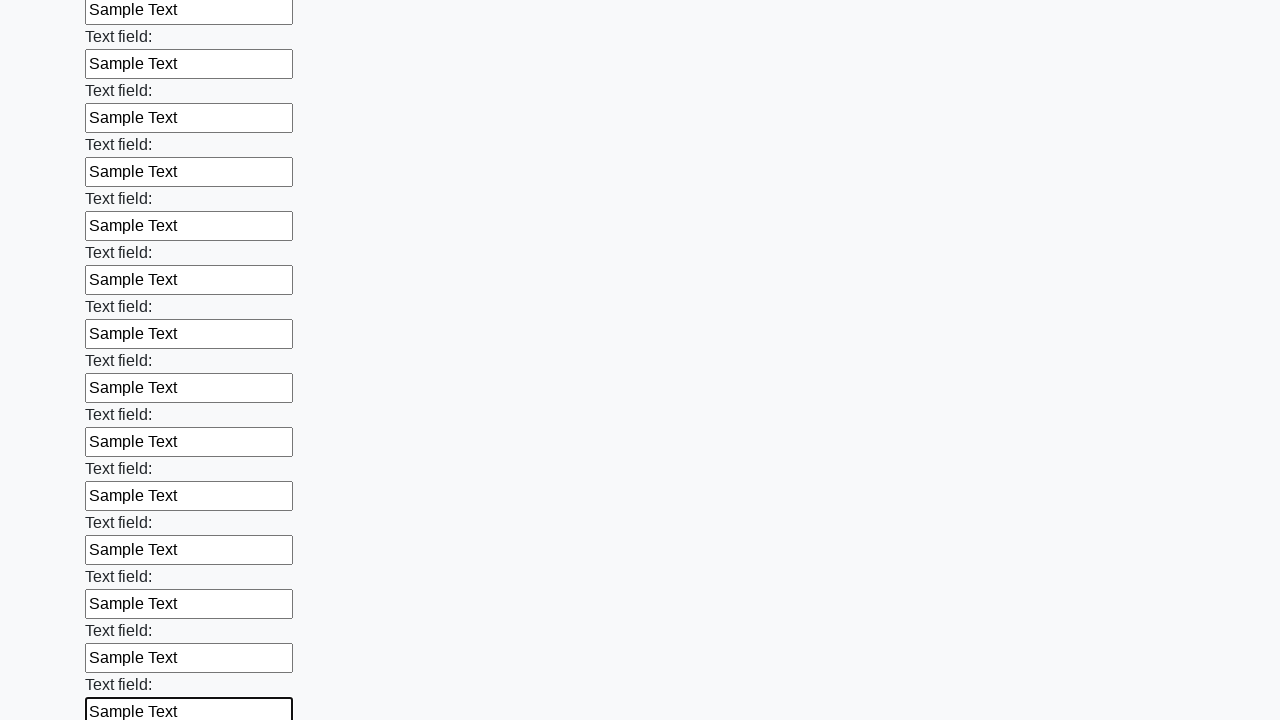

Filled an input field with 'Sample Text' on input >> nth=44
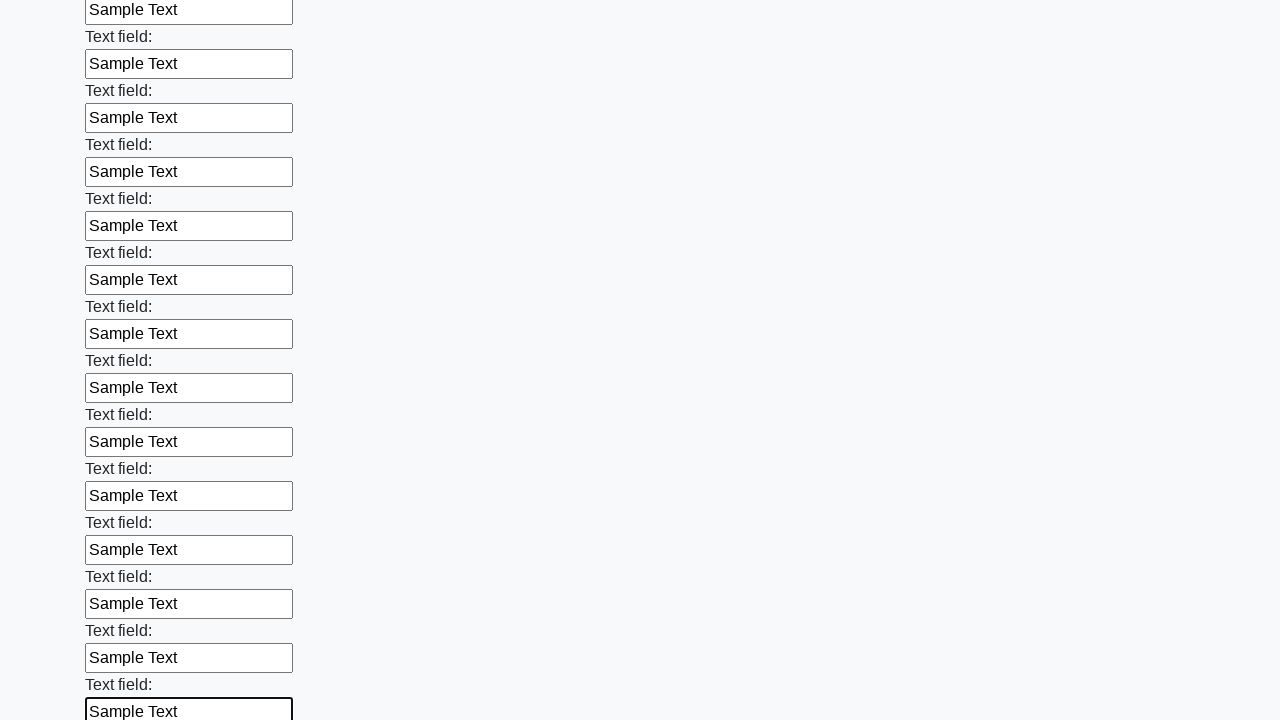

Filled an input field with 'Sample Text' on input >> nth=45
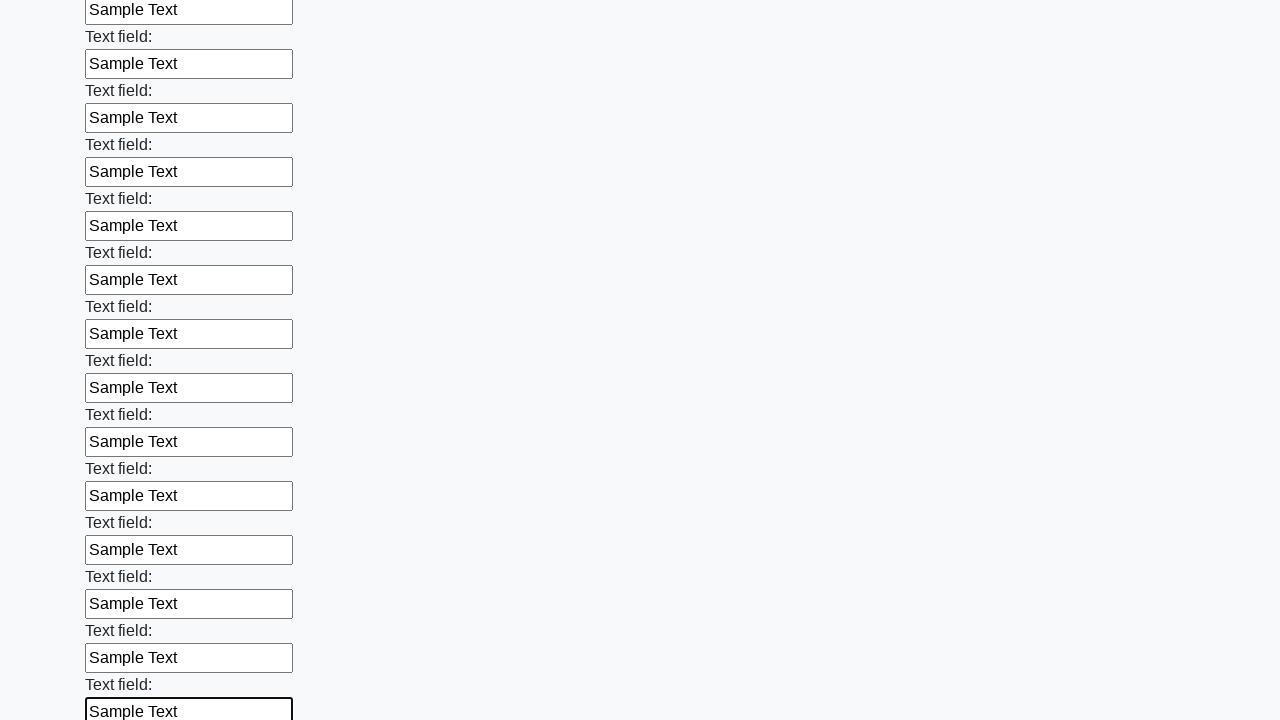

Filled an input field with 'Sample Text' on input >> nth=46
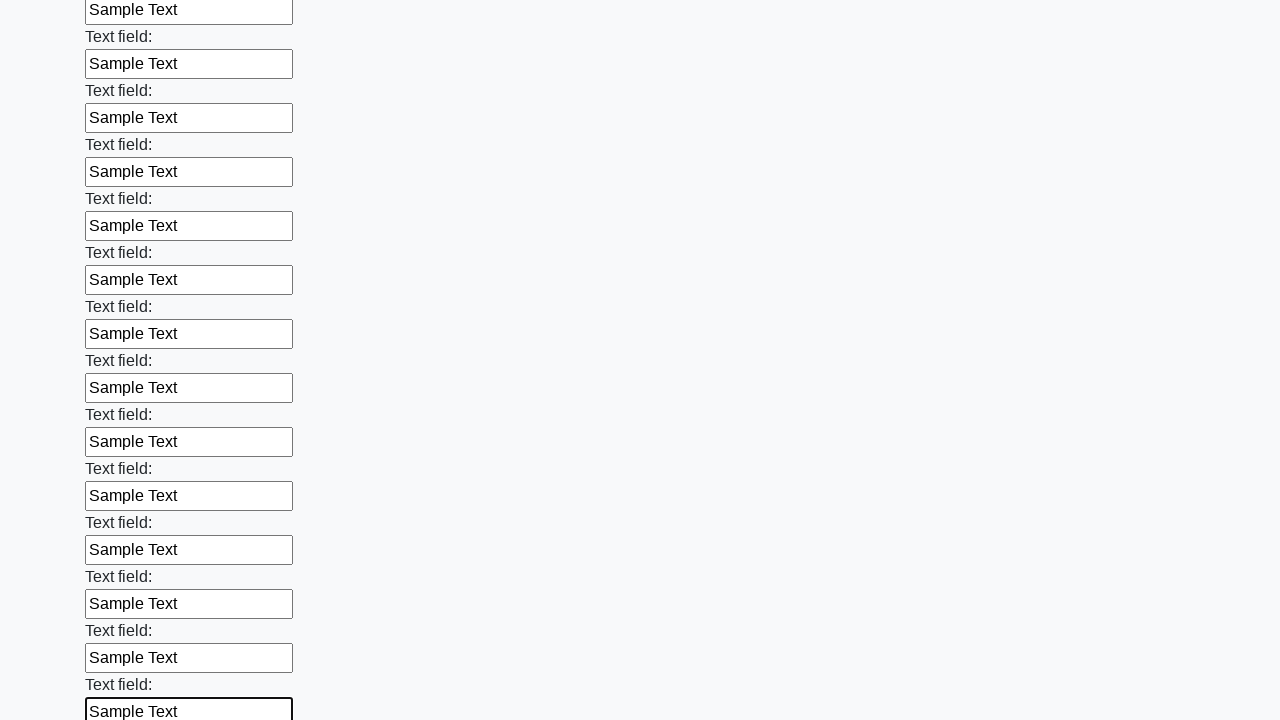

Filled an input field with 'Sample Text' on input >> nth=47
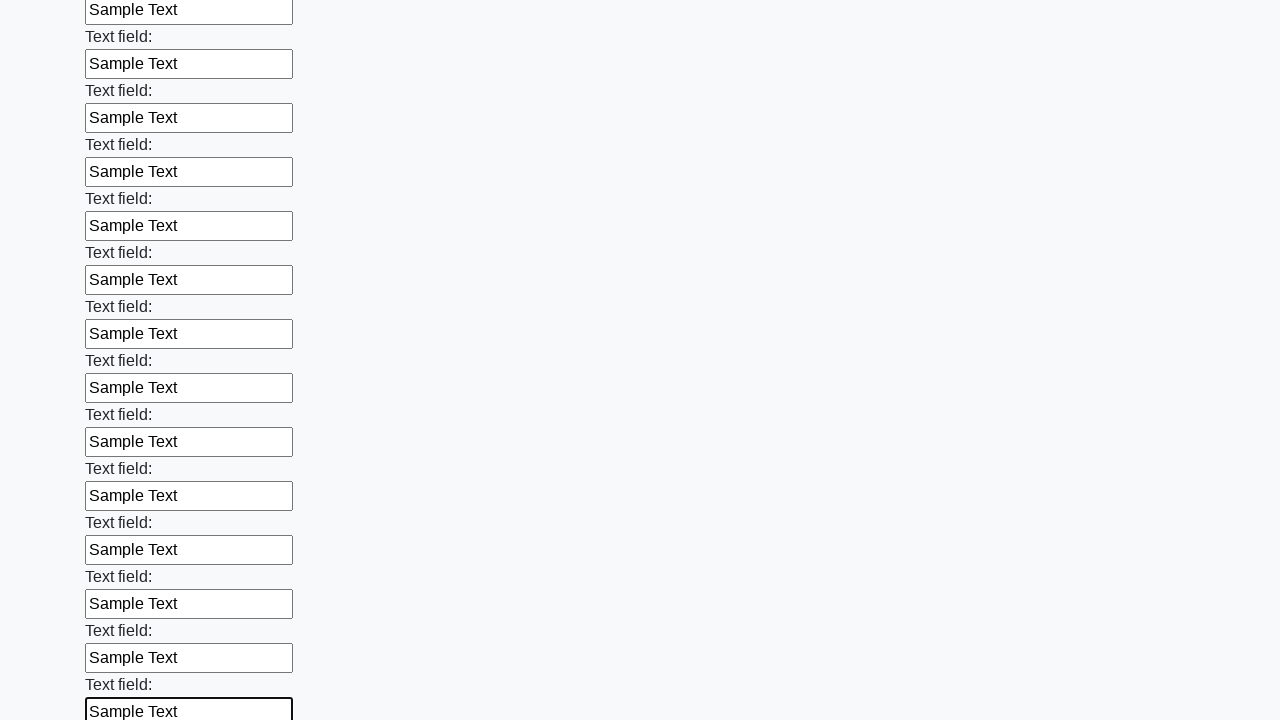

Filled an input field with 'Sample Text' on input >> nth=48
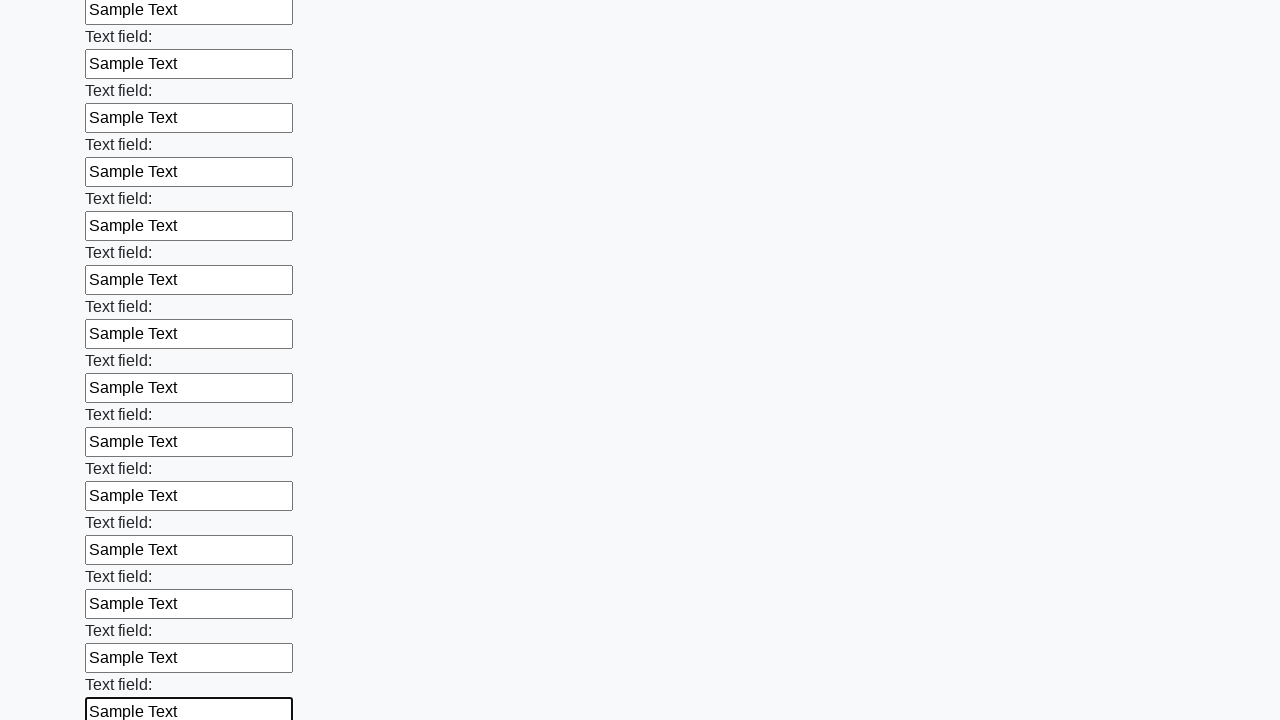

Filled an input field with 'Sample Text' on input >> nth=49
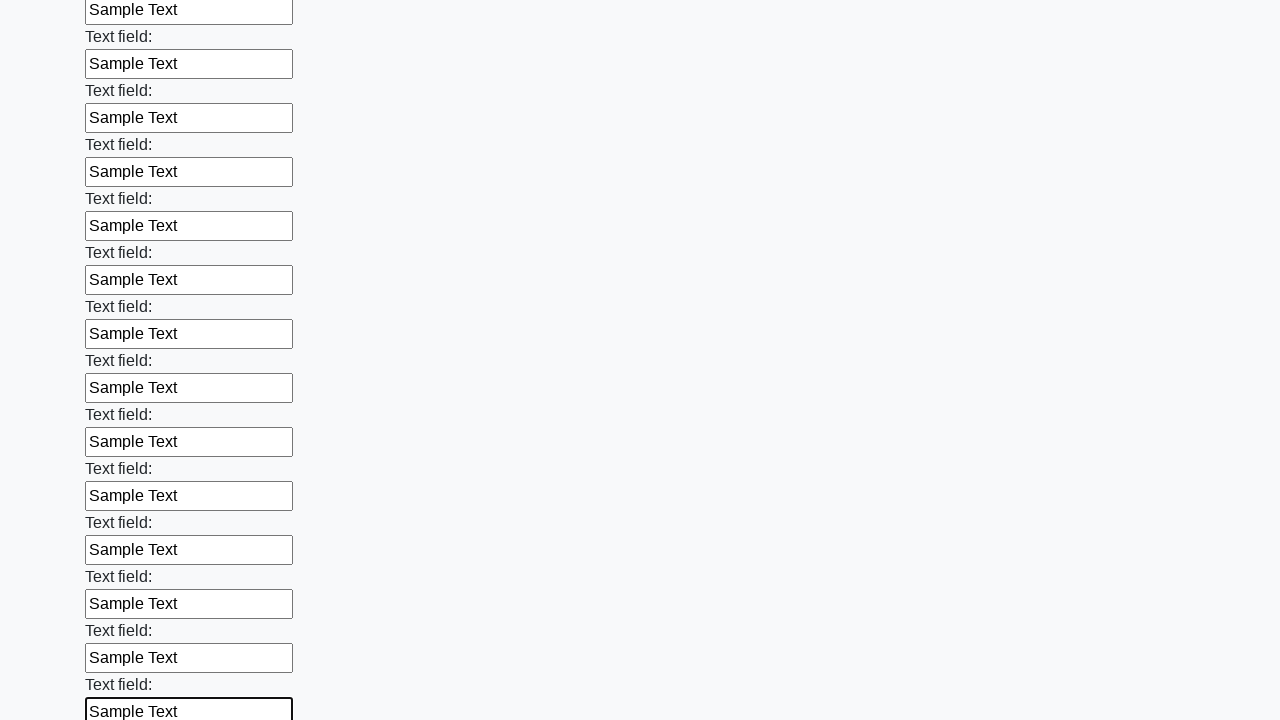

Filled an input field with 'Sample Text' on input >> nth=50
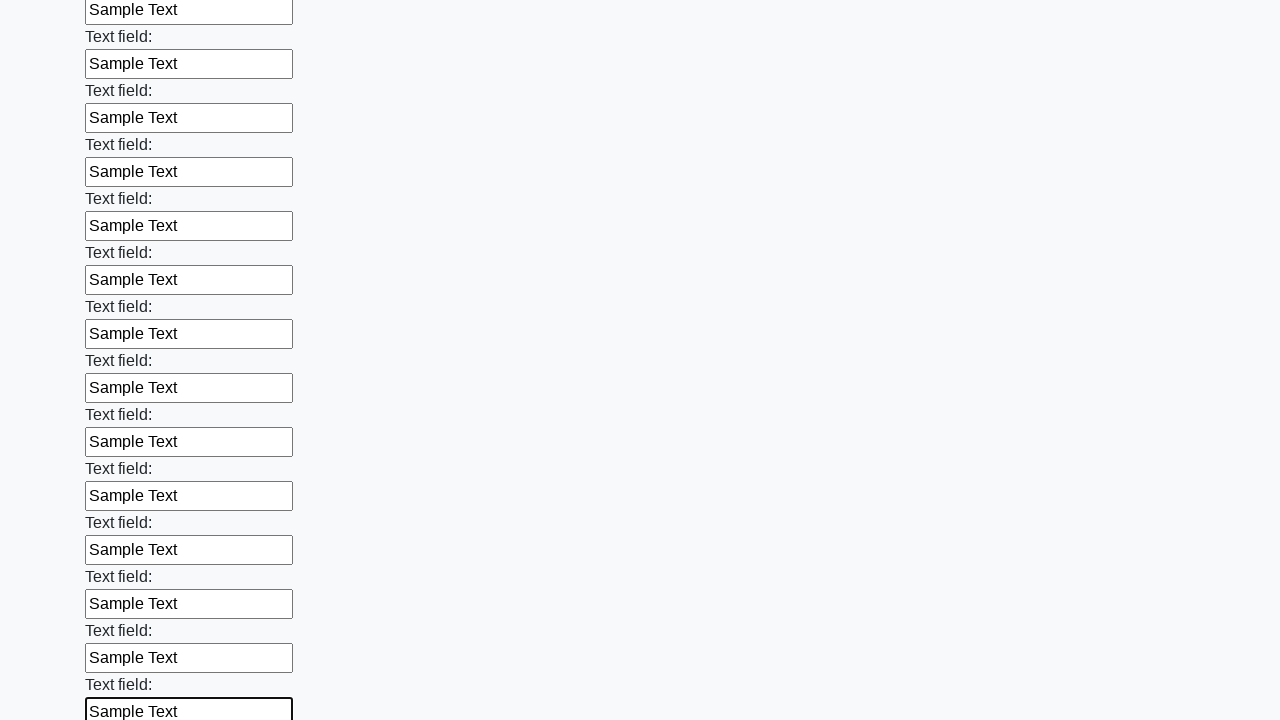

Filled an input field with 'Sample Text' on input >> nth=51
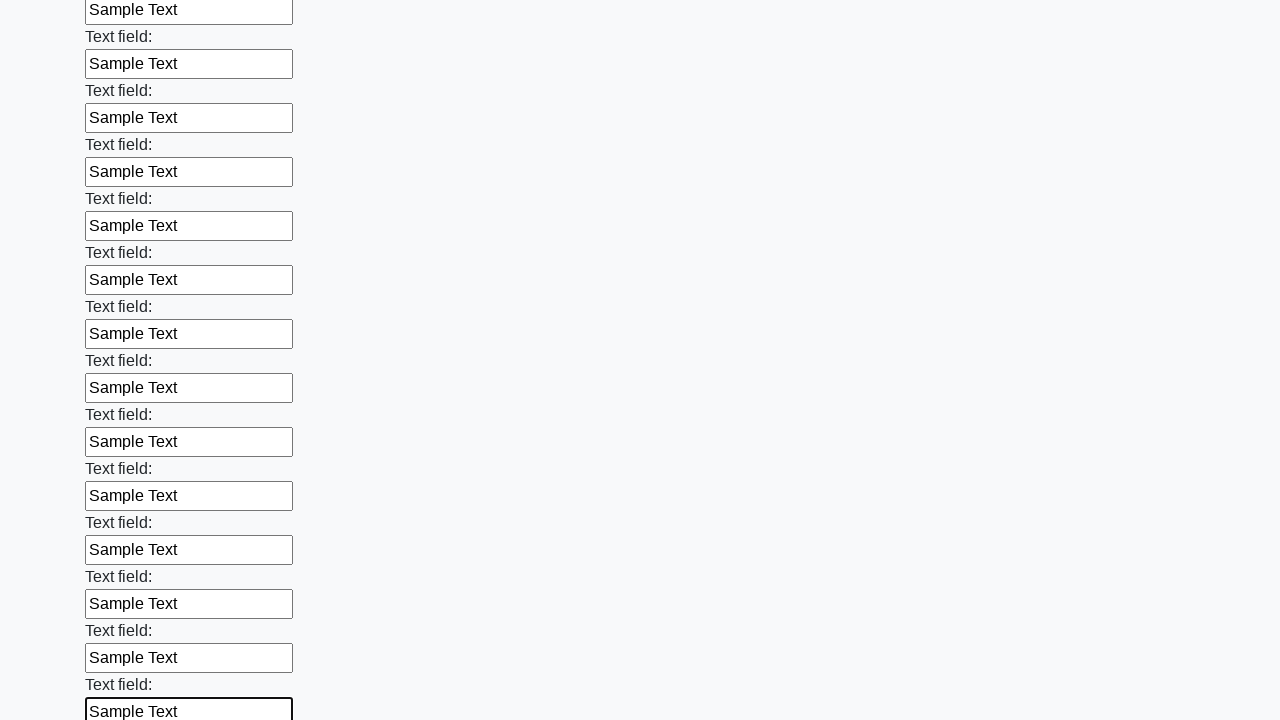

Filled an input field with 'Sample Text' on input >> nth=52
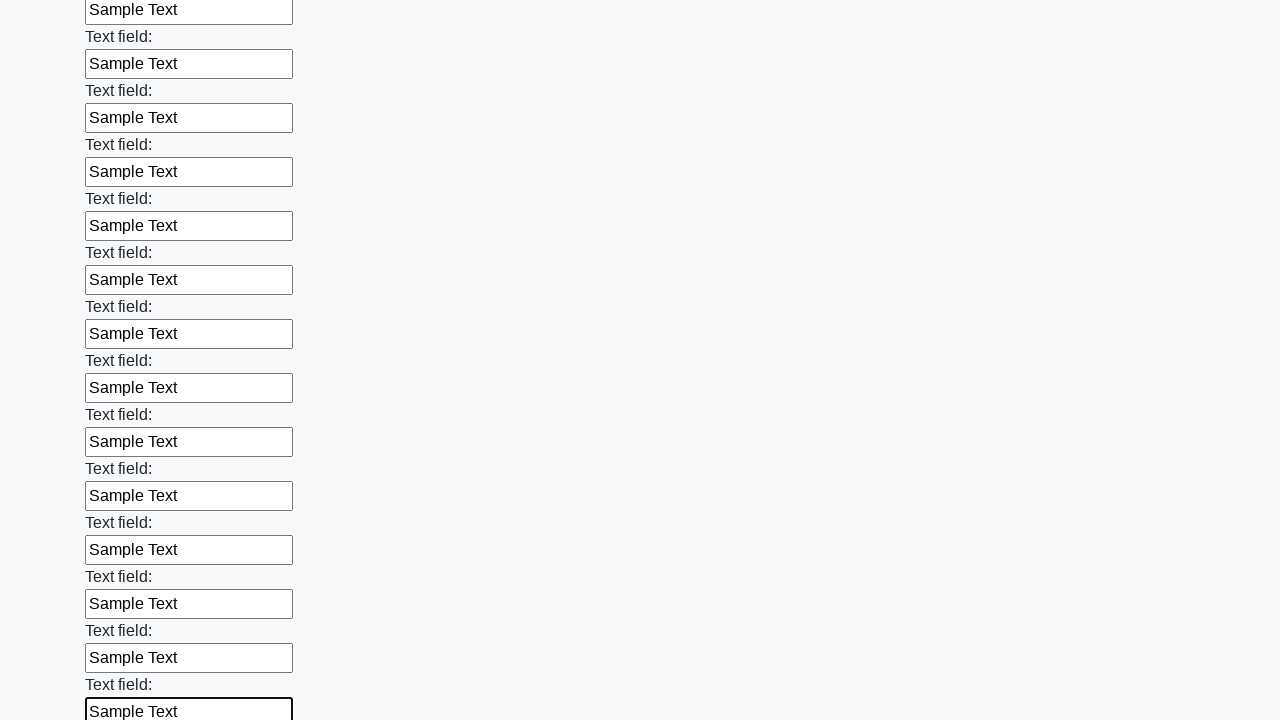

Filled an input field with 'Sample Text' on input >> nth=53
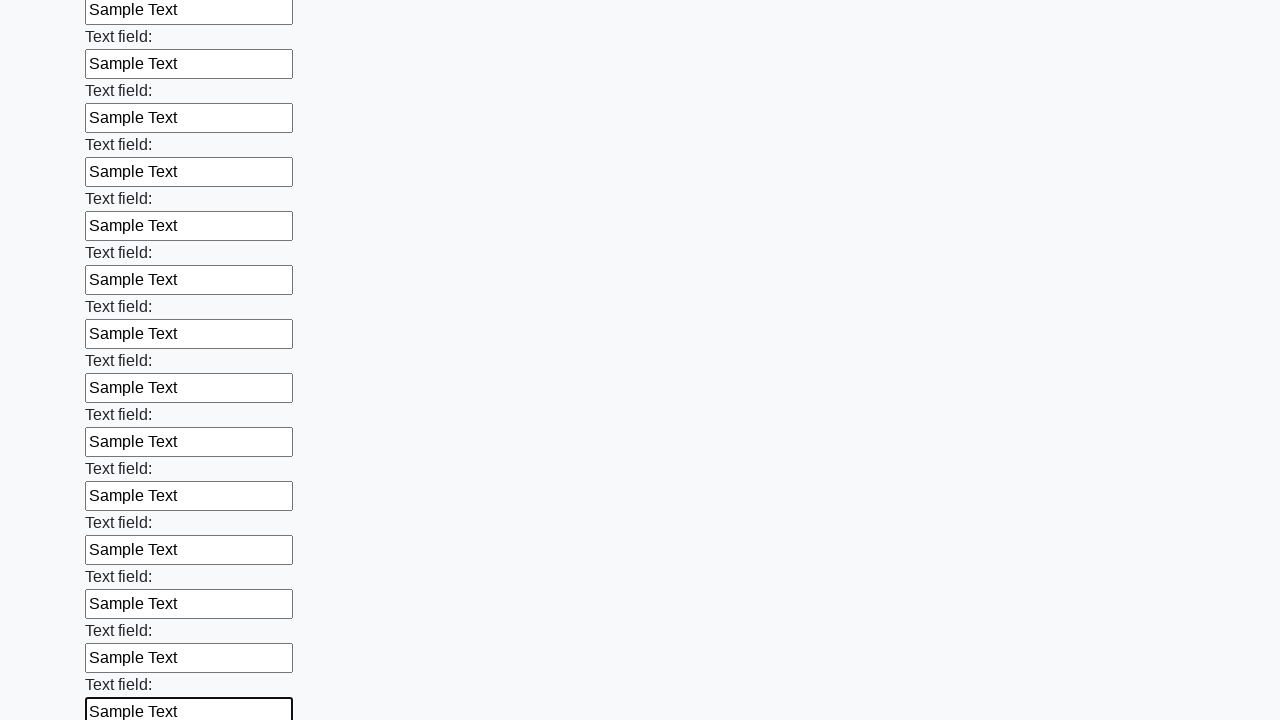

Filled an input field with 'Sample Text' on input >> nth=54
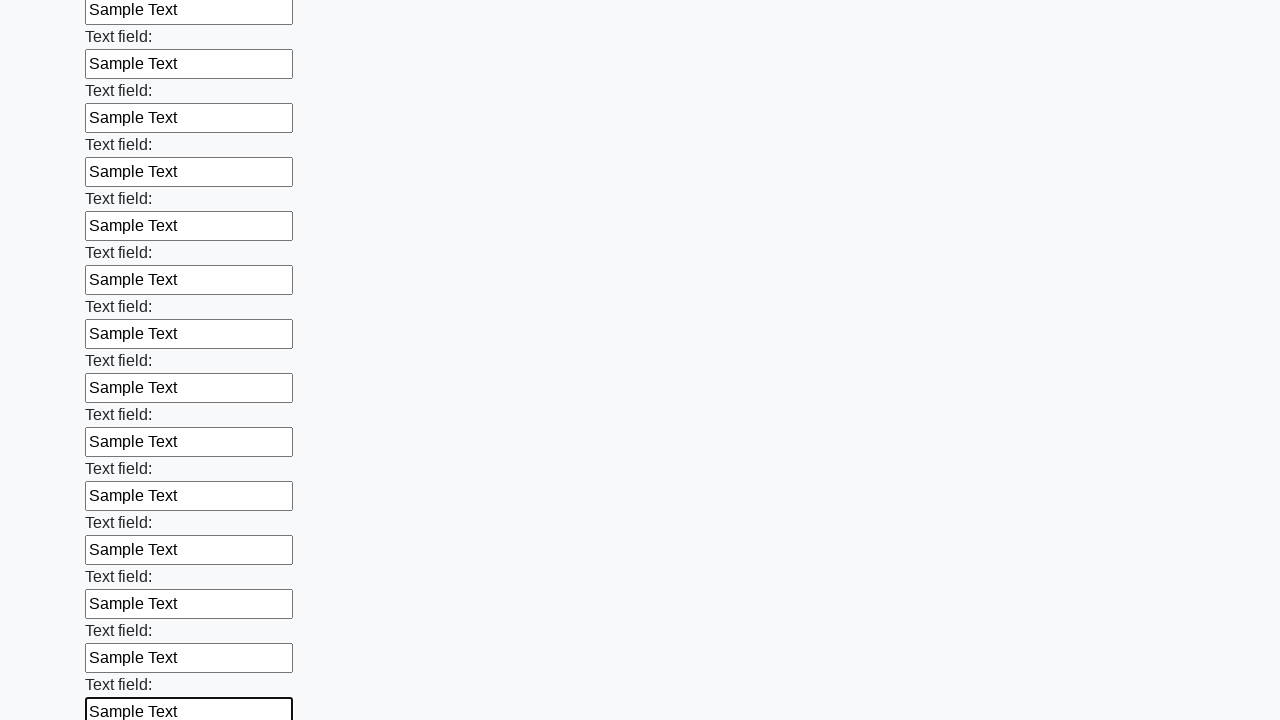

Filled an input field with 'Sample Text' on input >> nth=55
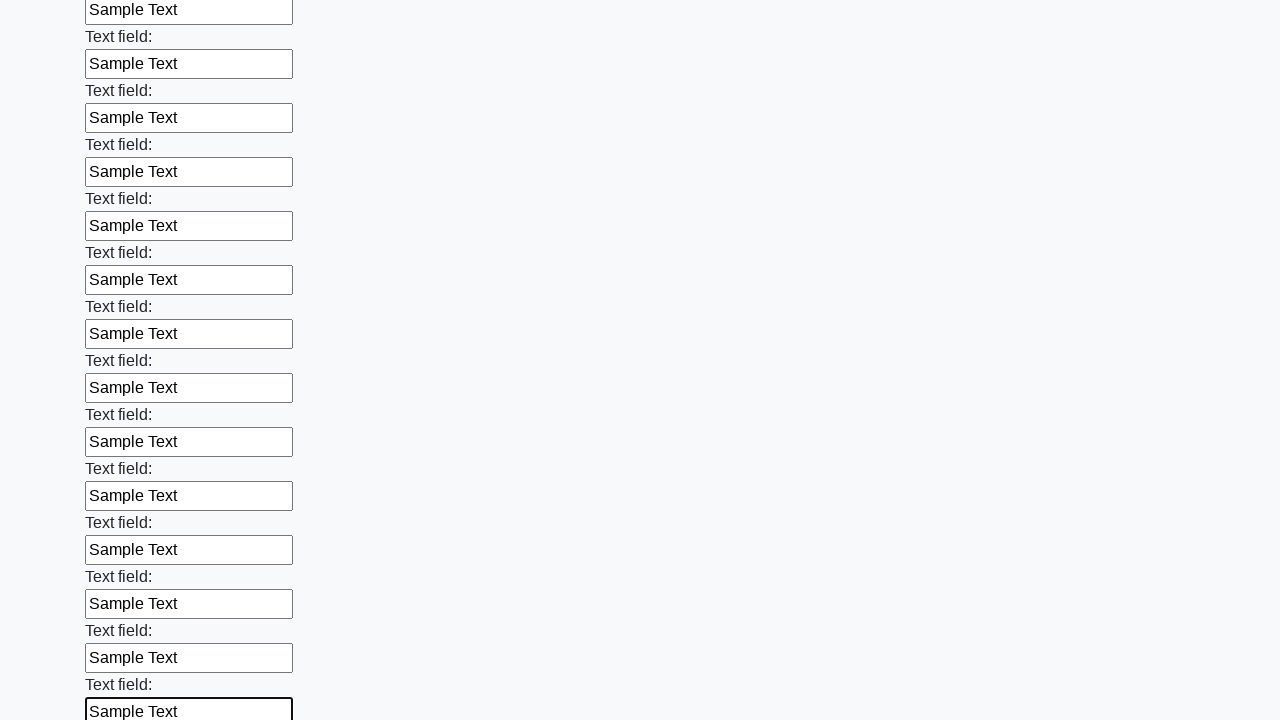

Filled an input field with 'Sample Text' on input >> nth=56
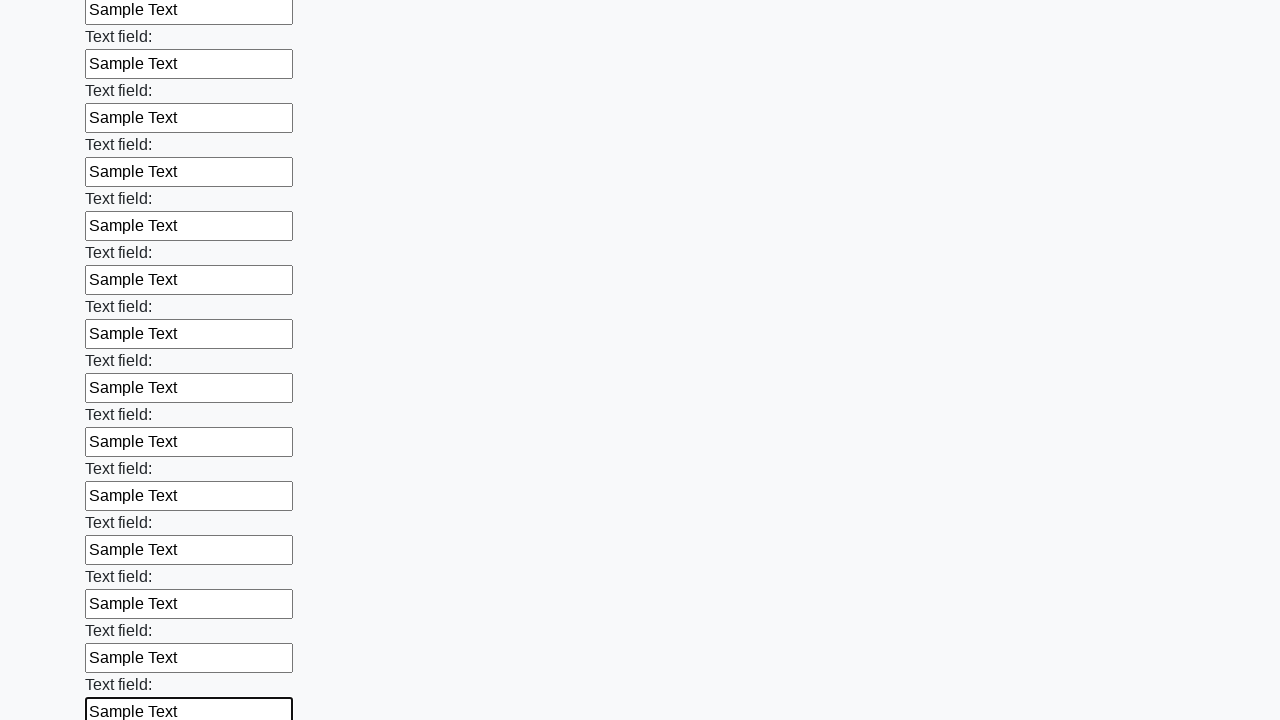

Filled an input field with 'Sample Text' on input >> nth=57
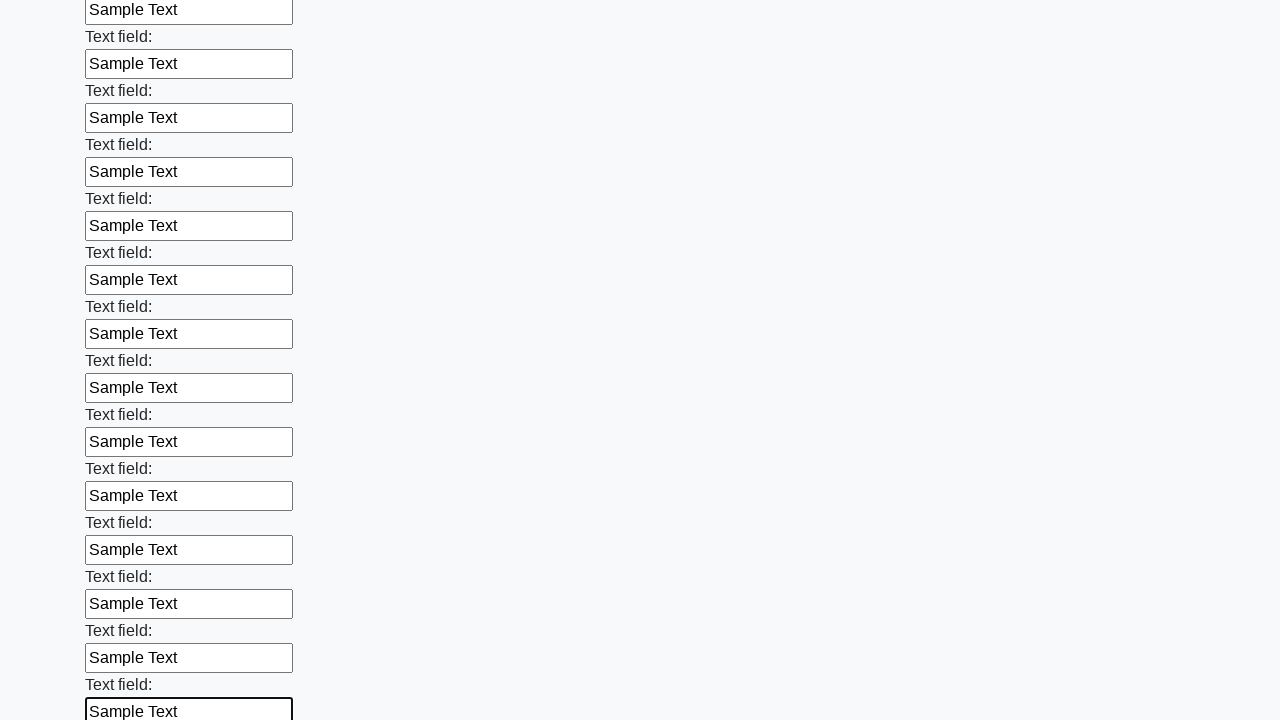

Filled an input field with 'Sample Text' on input >> nth=58
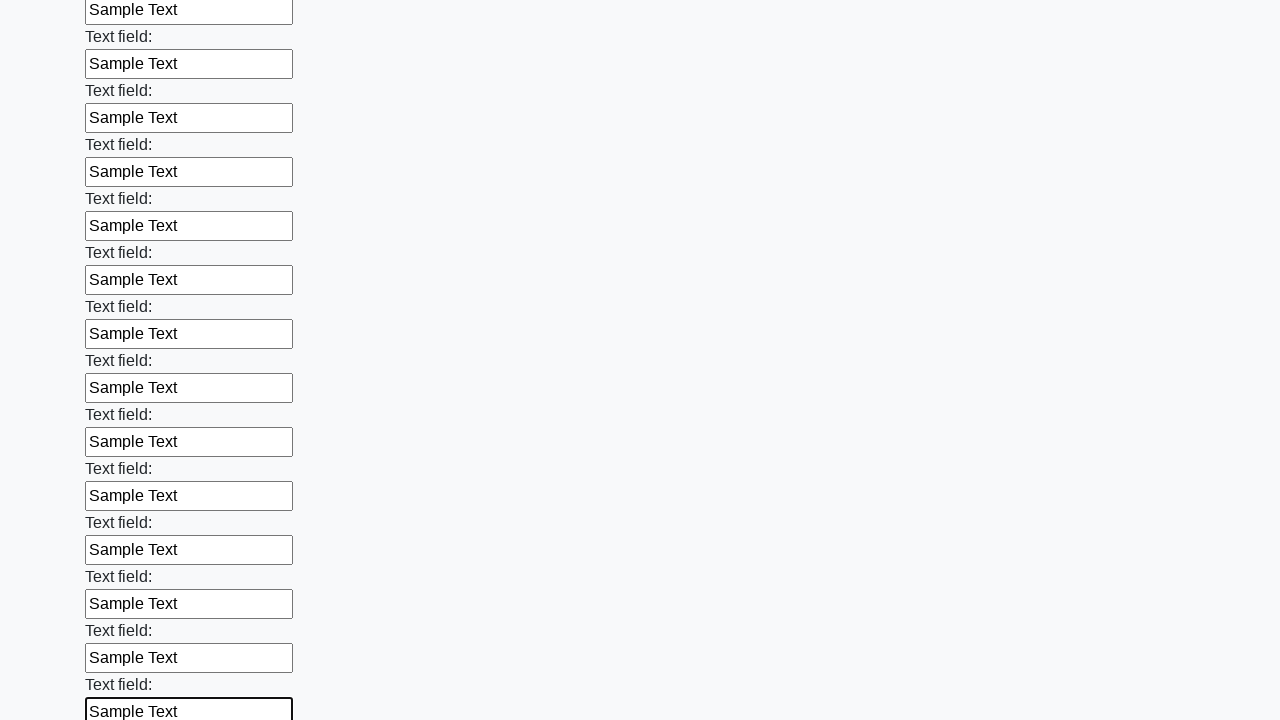

Filled an input field with 'Sample Text' on input >> nth=59
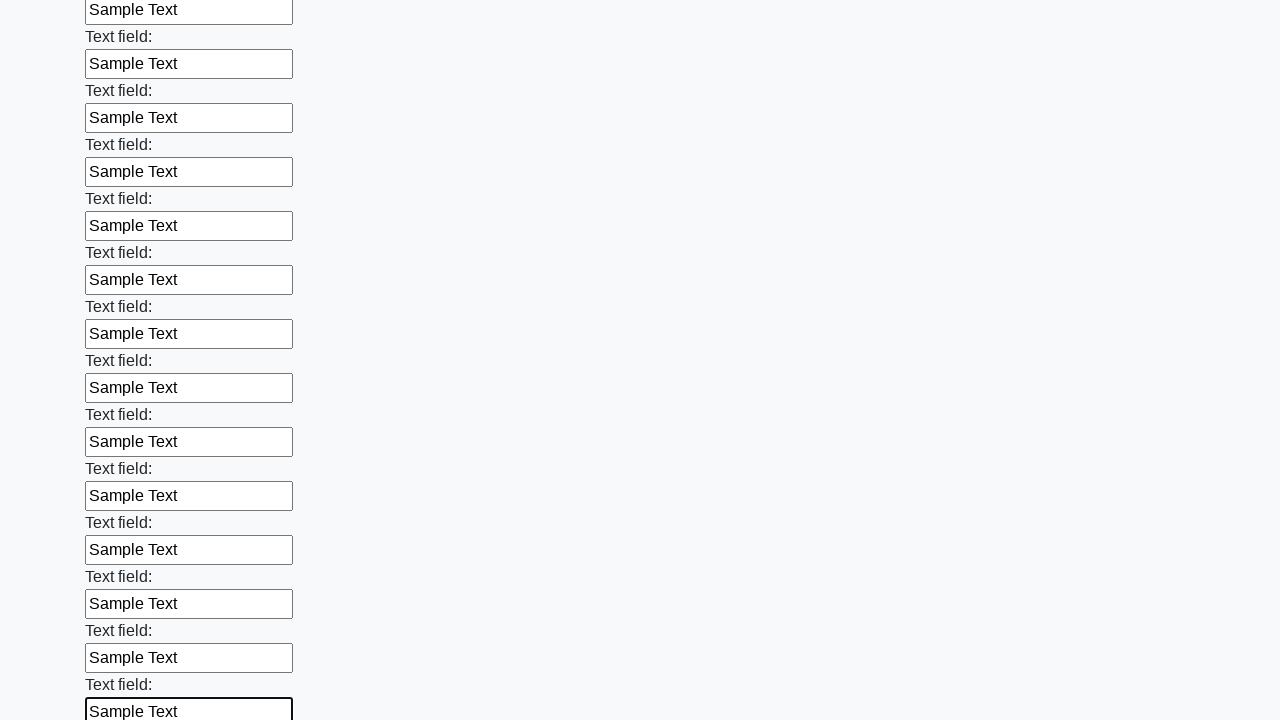

Filled an input field with 'Sample Text' on input >> nth=60
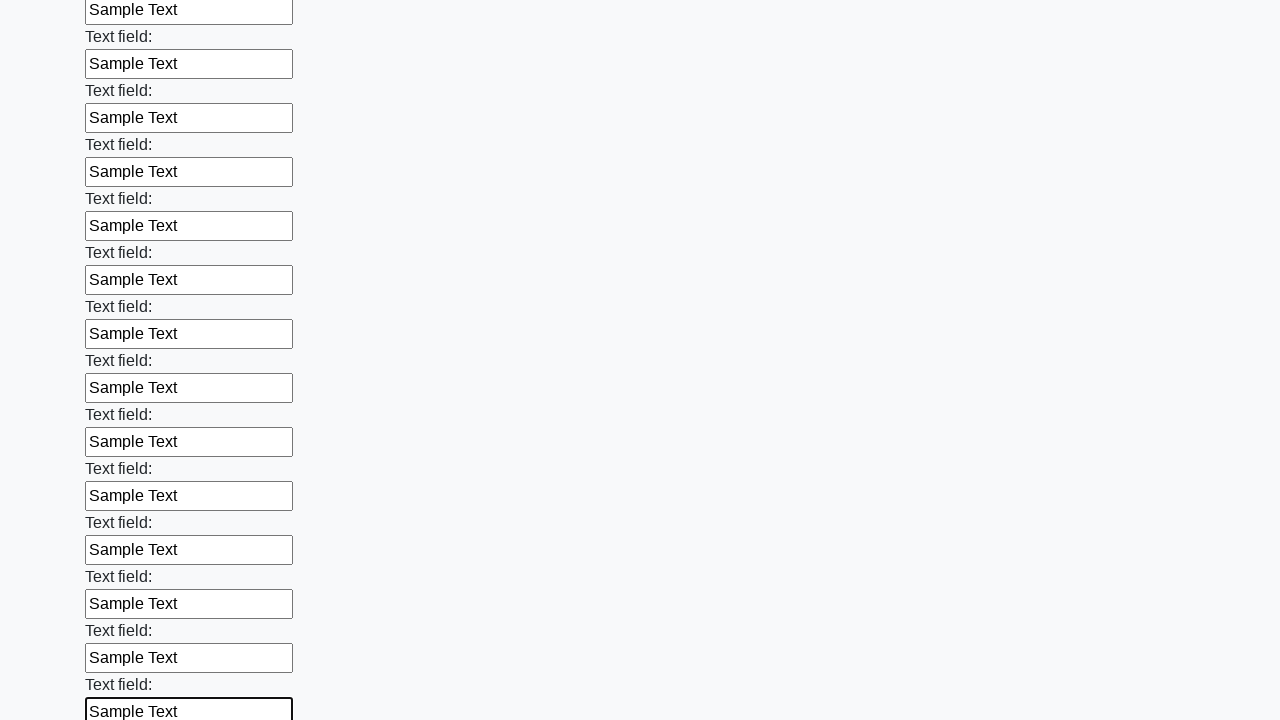

Filled an input field with 'Sample Text' on input >> nth=61
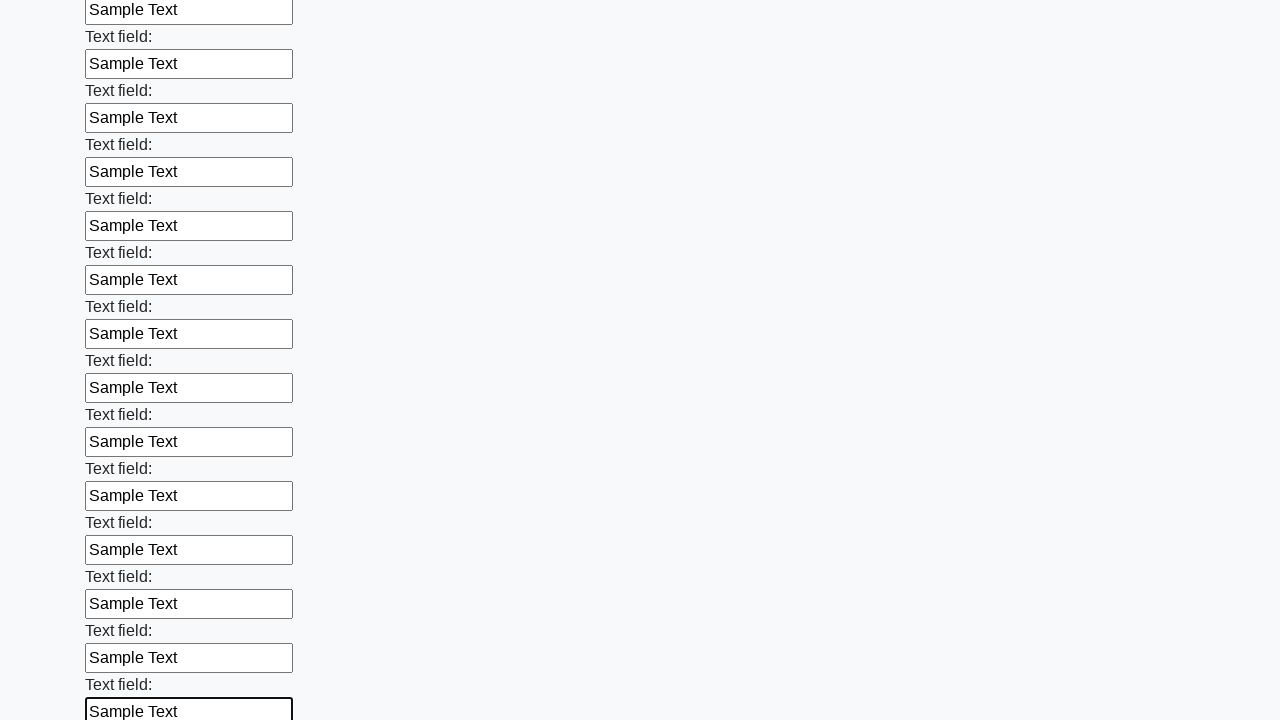

Filled an input field with 'Sample Text' on input >> nth=62
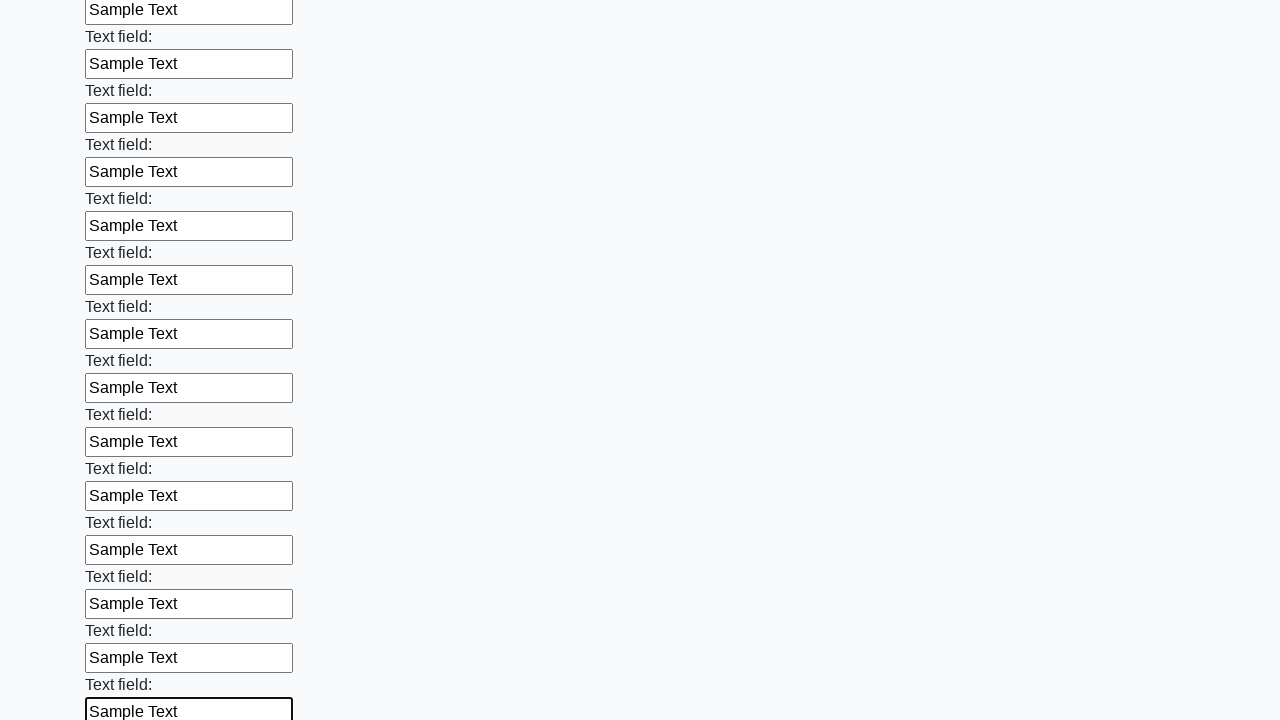

Filled an input field with 'Sample Text' on input >> nth=63
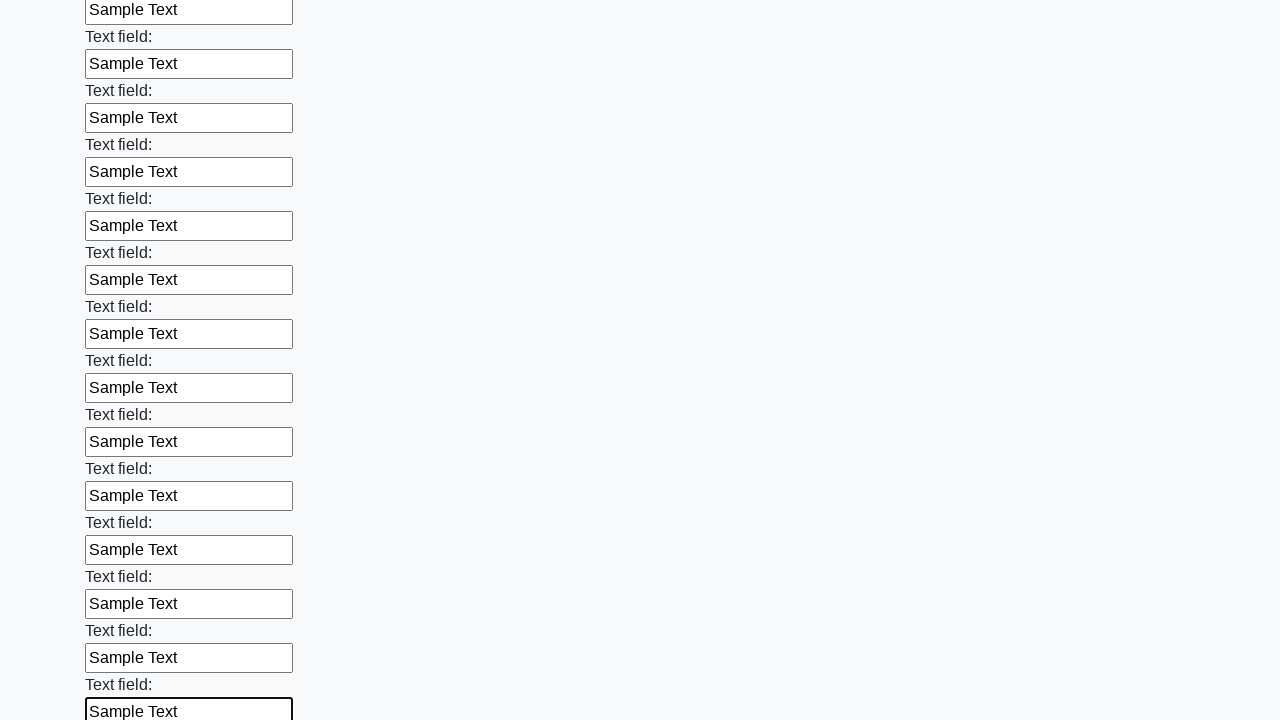

Filled an input field with 'Sample Text' on input >> nth=64
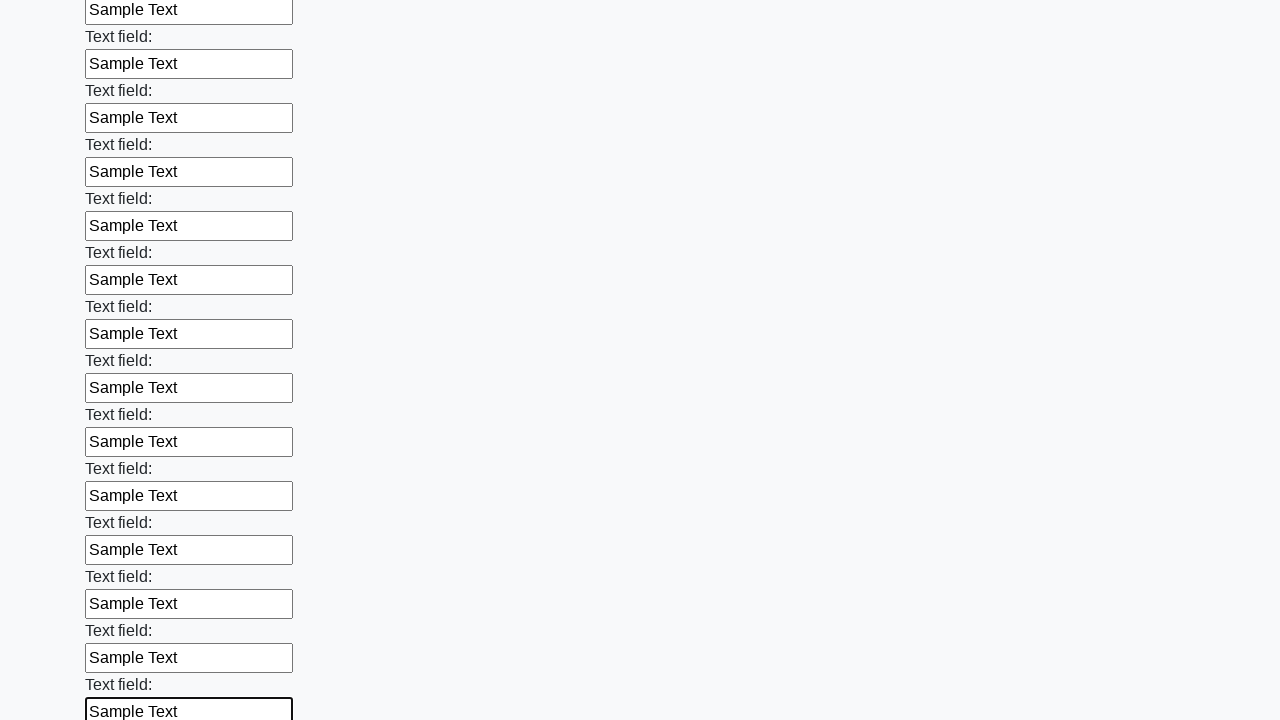

Filled an input field with 'Sample Text' on input >> nth=65
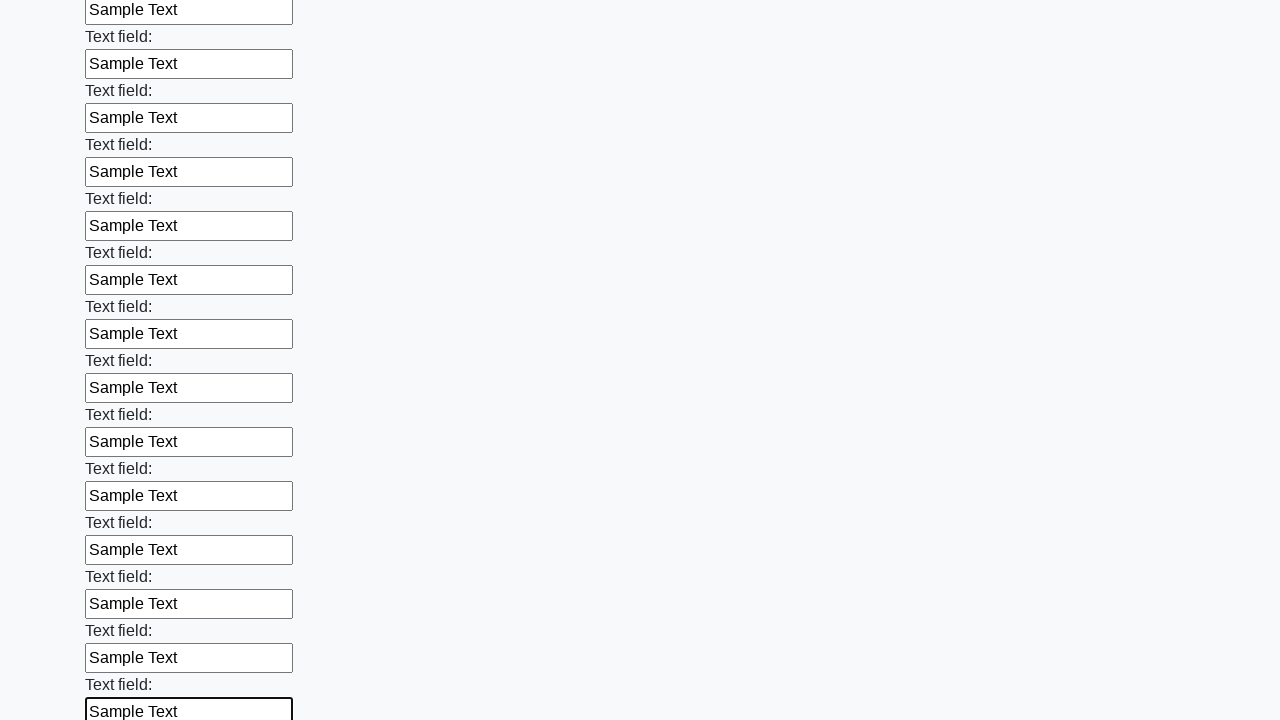

Filled an input field with 'Sample Text' on input >> nth=66
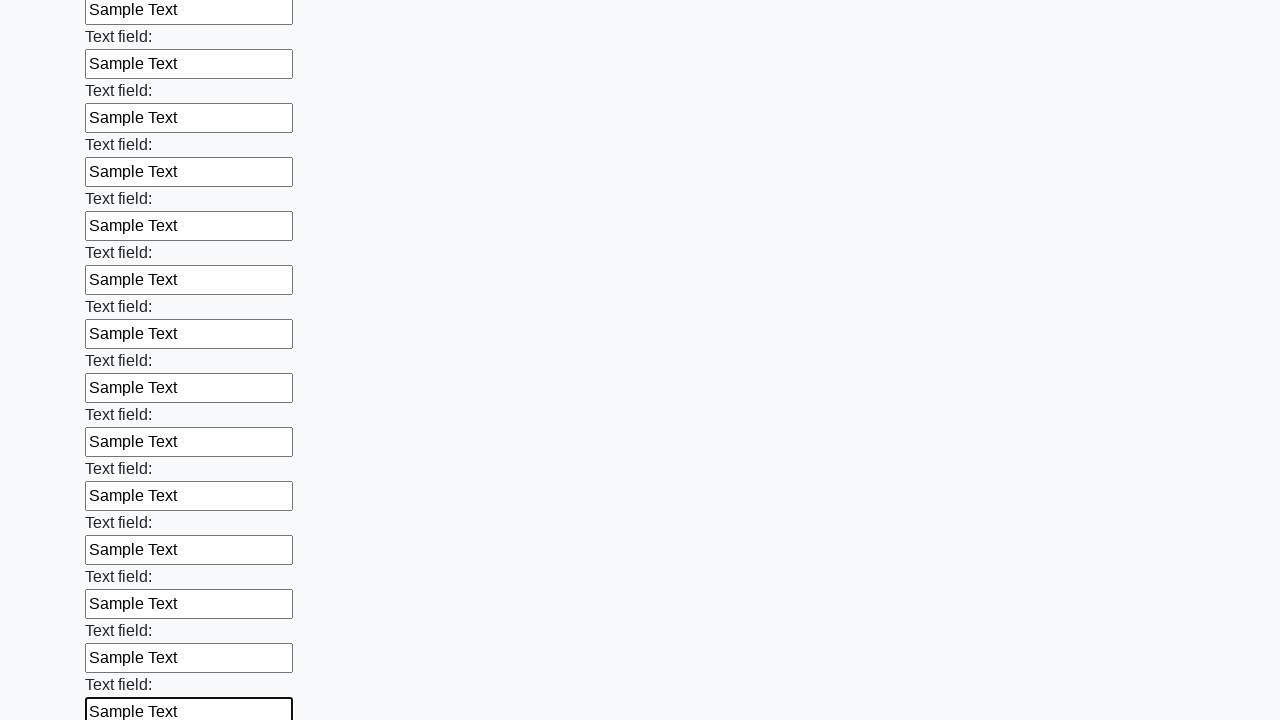

Filled an input field with 'Sample Text' on input >> nth=67
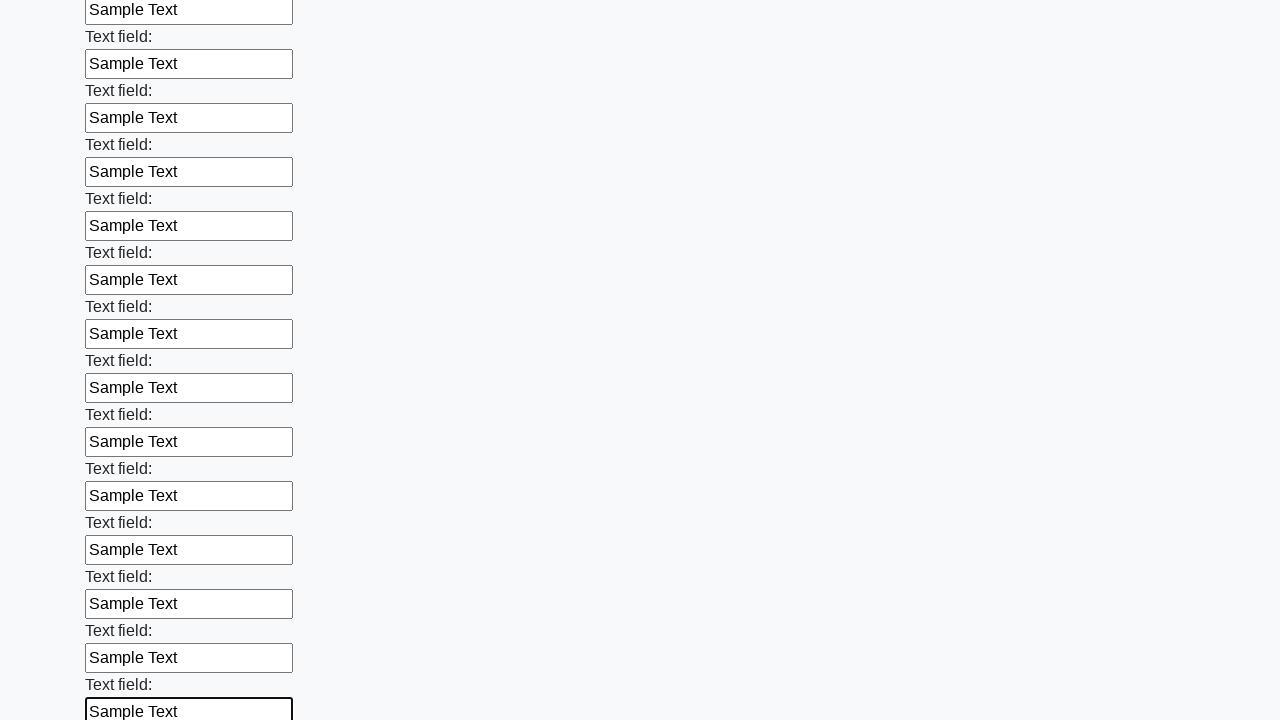

Filled an input field with 'Sample Text' on input >> nth=68
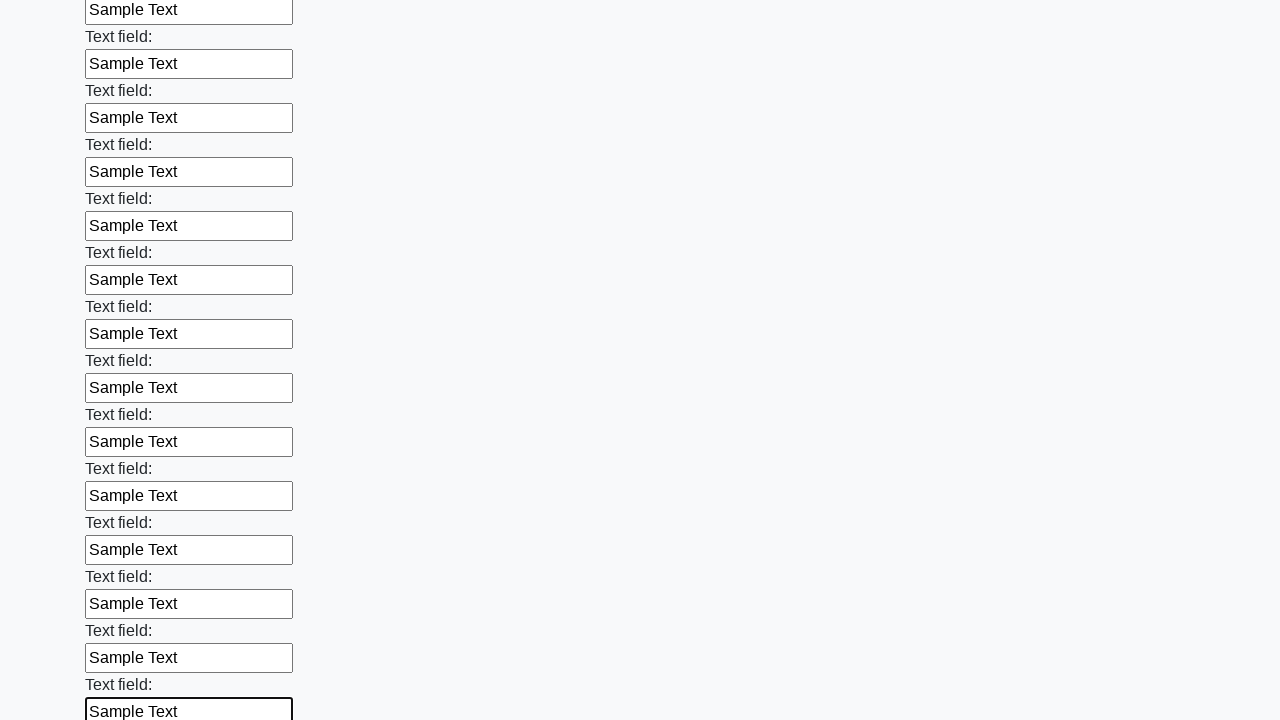

Filled an input field with 'Sample Text' on input >> nth=69
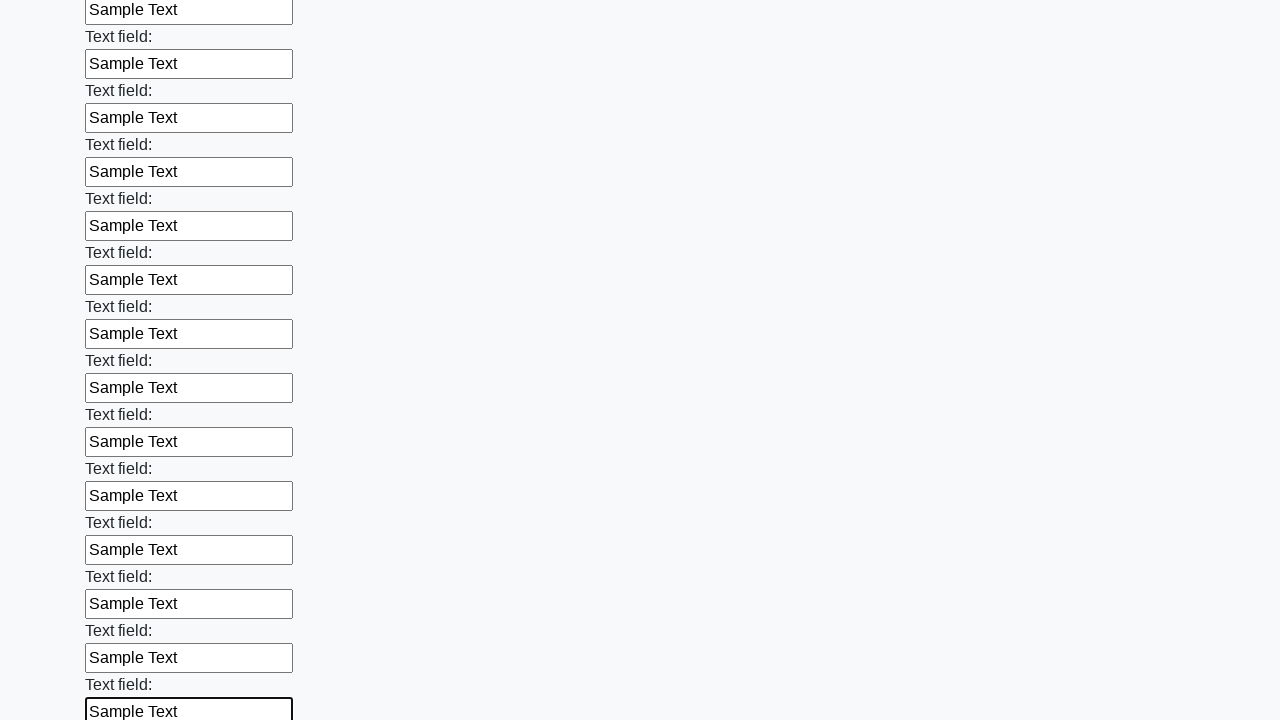

Filled an input field with 'Sample Text' on input >> nth=70
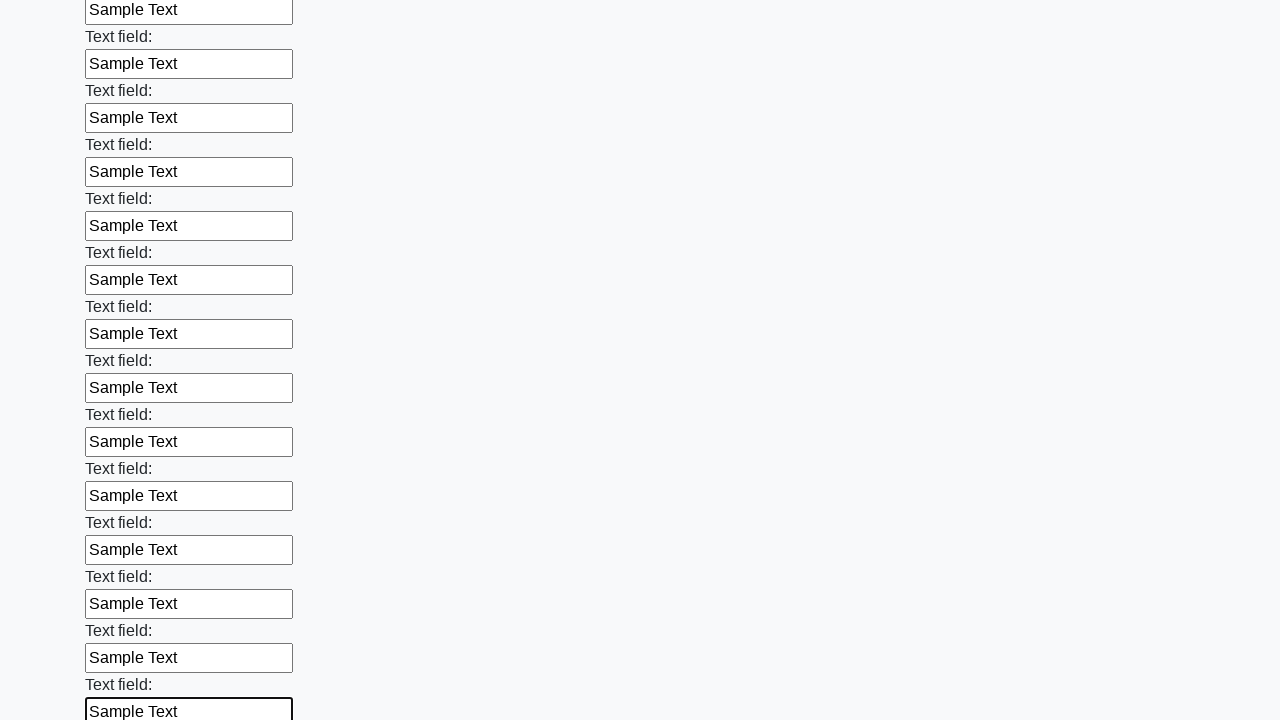

Filled an input field with 'Sample Text' on input >> nth=71
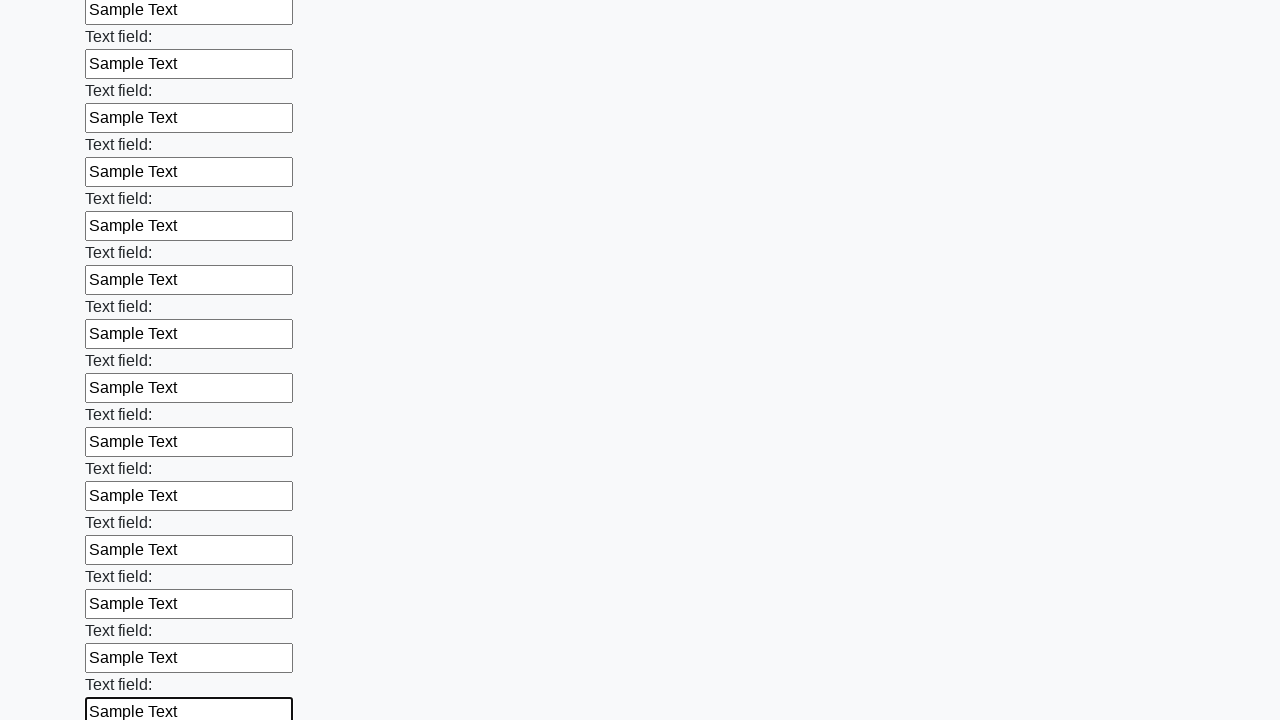

Filled an input field with 'Sample Text' on input >> nth=72
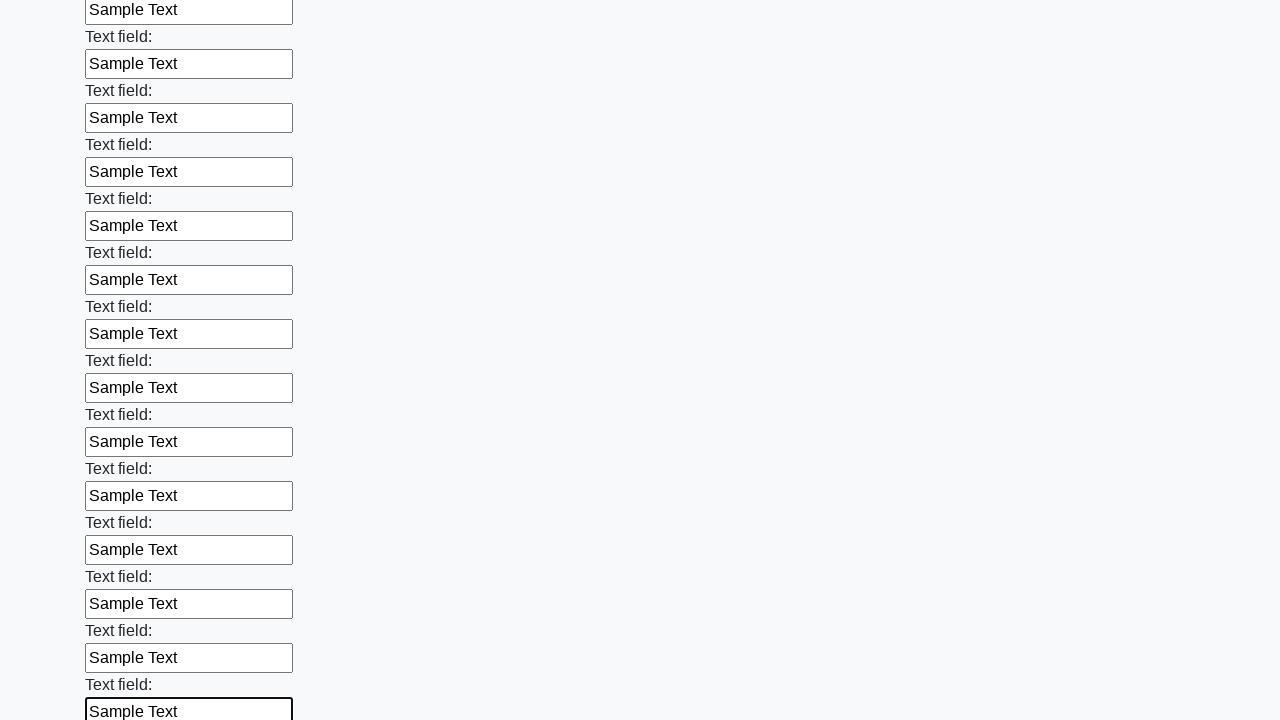

Filled an input field with 'Sample Text' on input >> nth=73
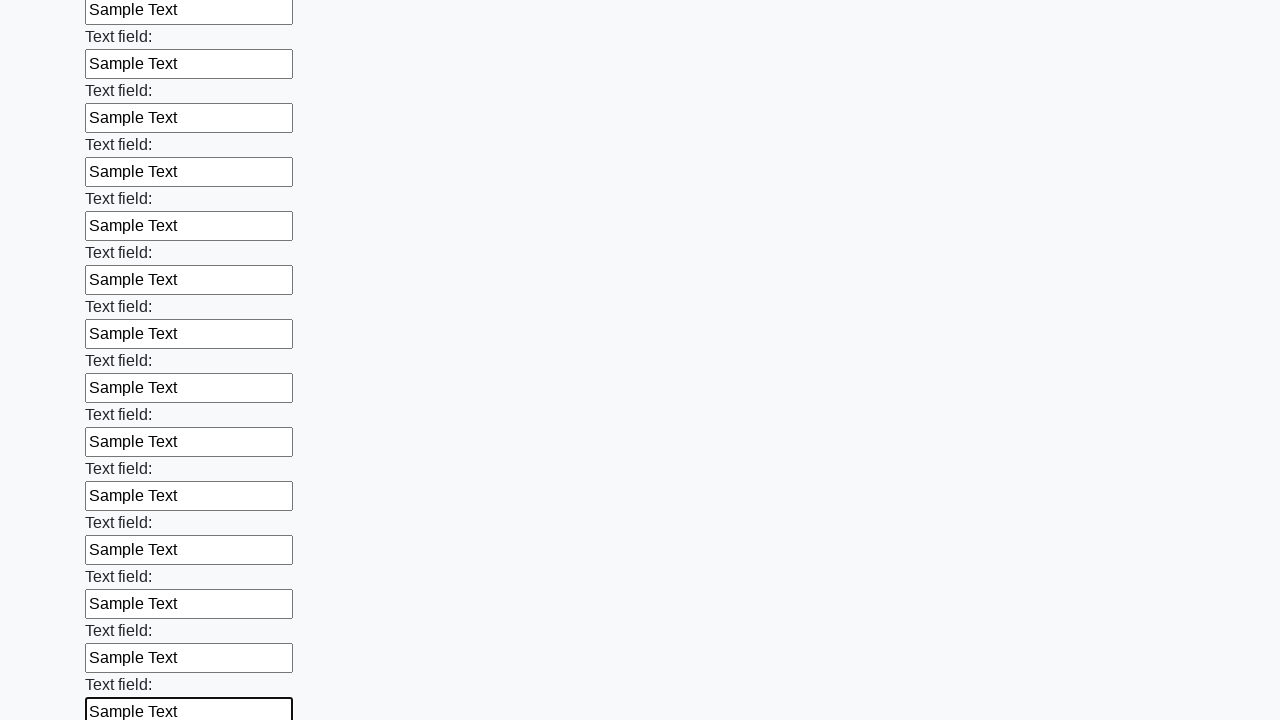

Filled an input field with 'Sample Text' on input >> nth=74
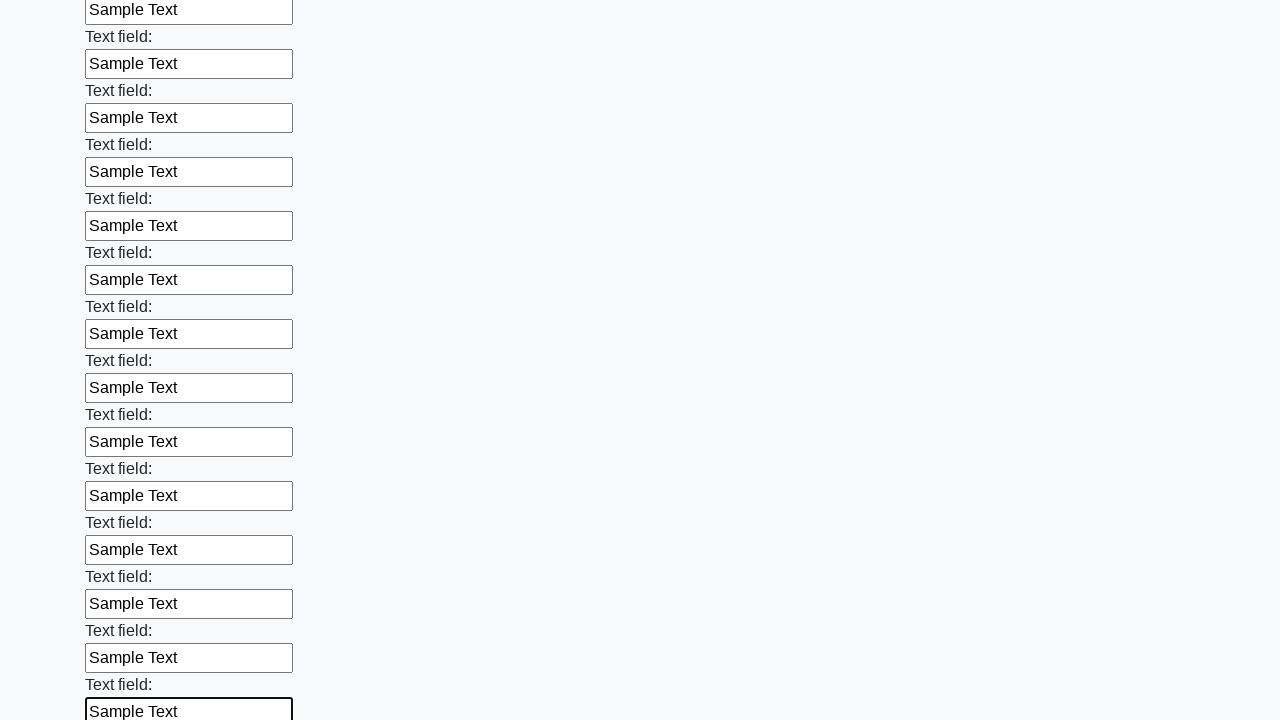

Filled an input field with 'Sample Text' on input >> nth=75
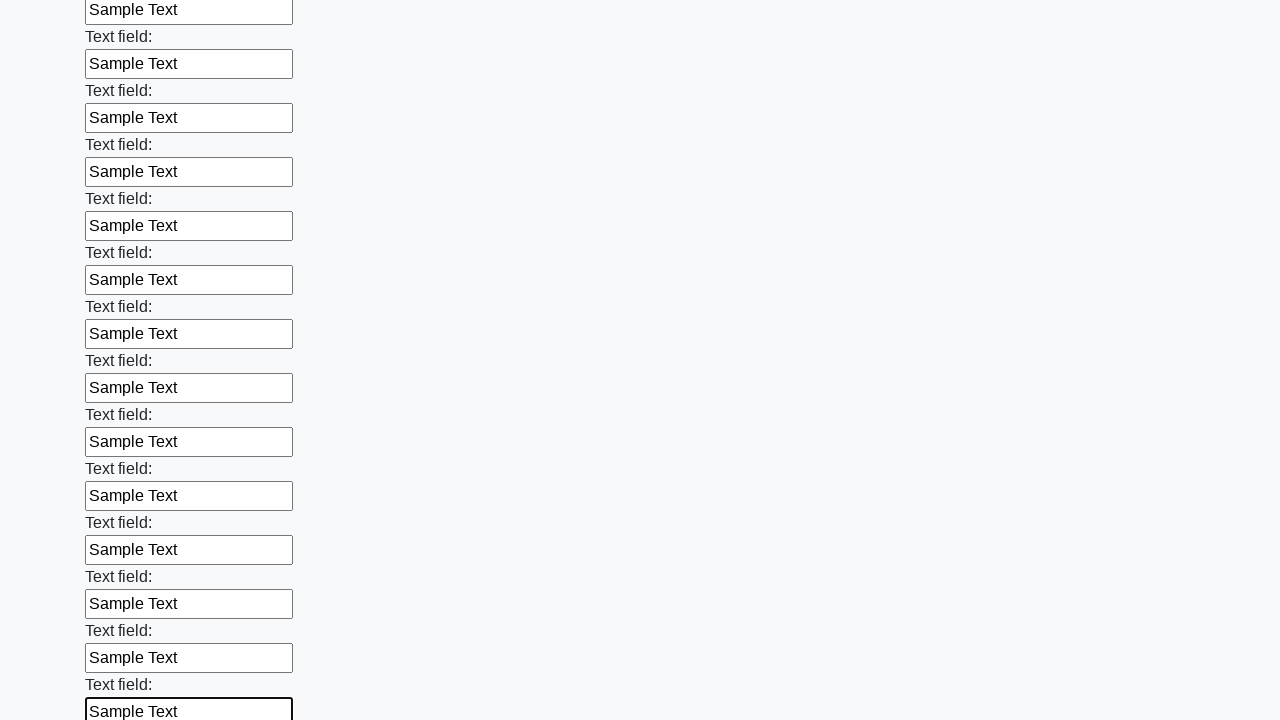

Filled an input field with 'Sample Text' on input >> nth=76
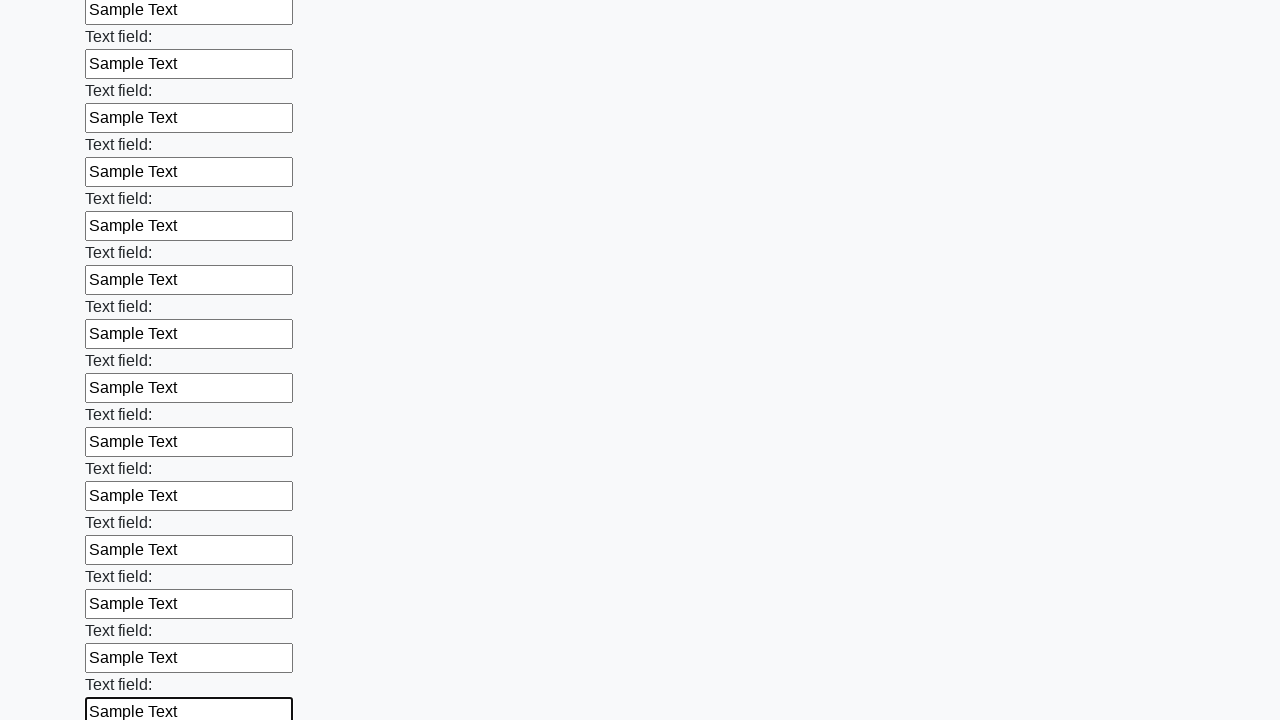

Filled an input field with 'Sample Text' on input >> nth=77
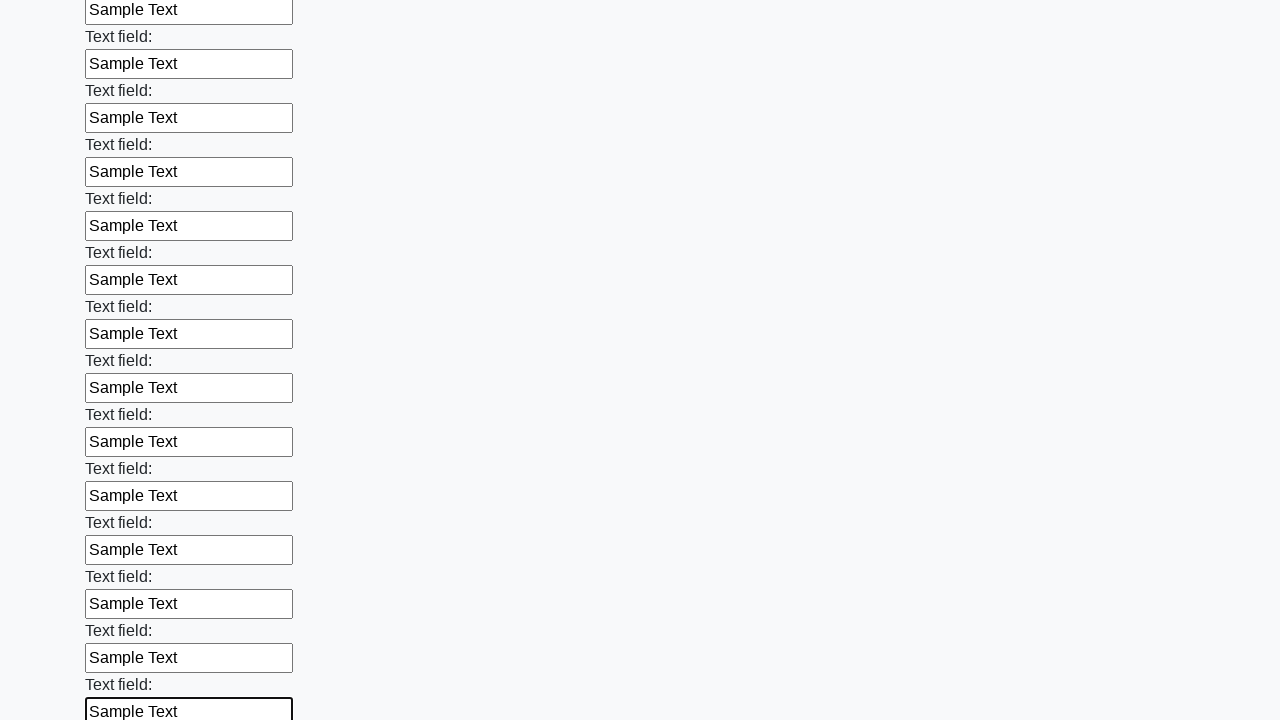

Filled an input field with 'Sample Text' on input >> nth=78
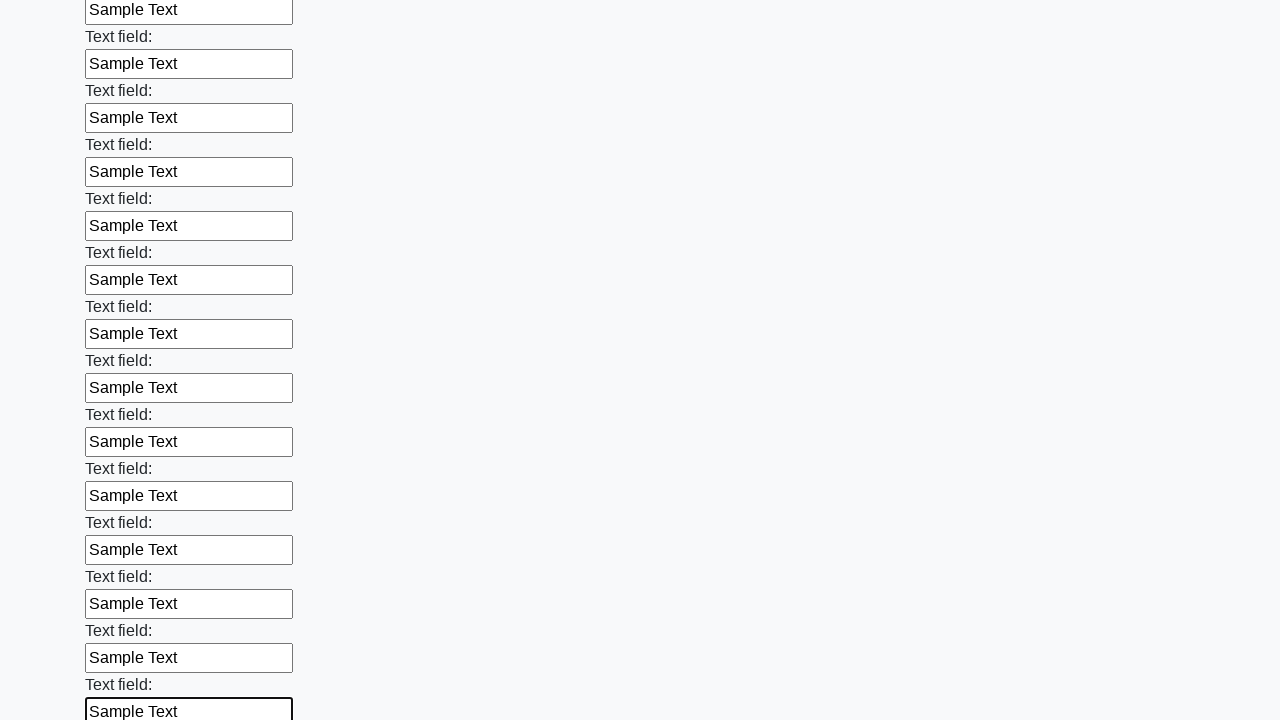

Filled an input field with 'Sample Text' on input >> nth=79
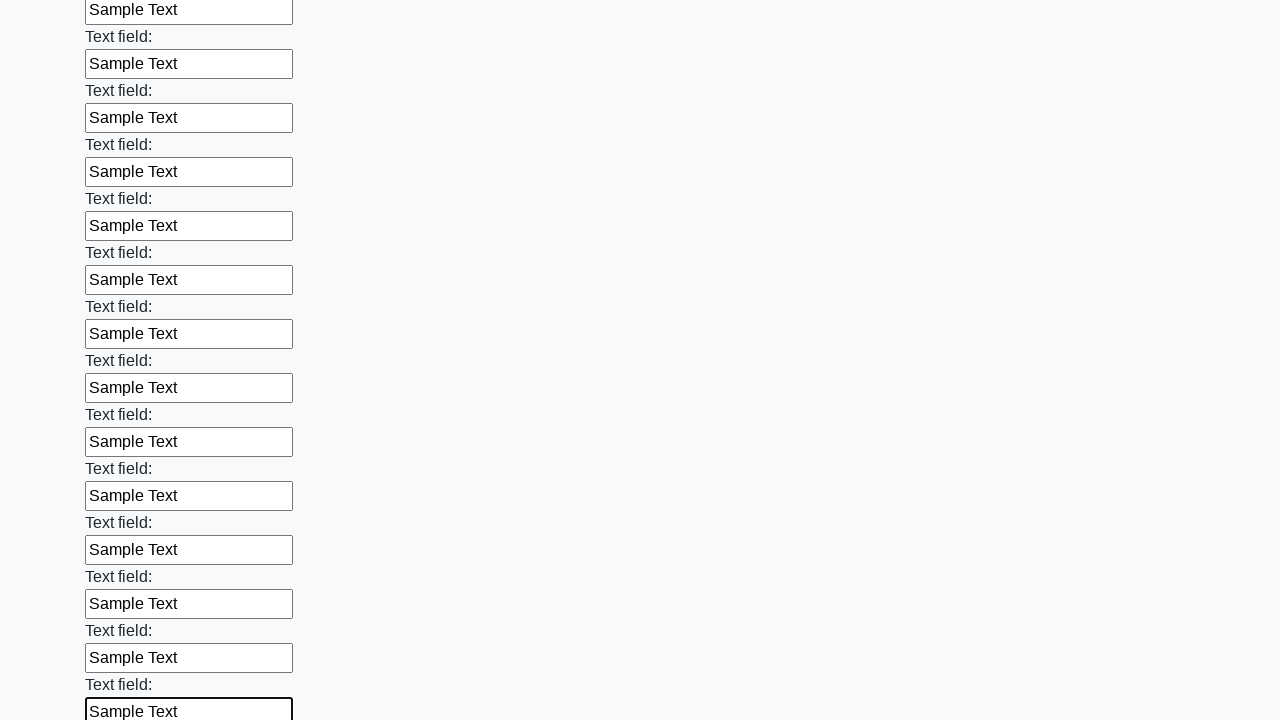

Filled an input field with 'Sample Text' on input >> nth=80
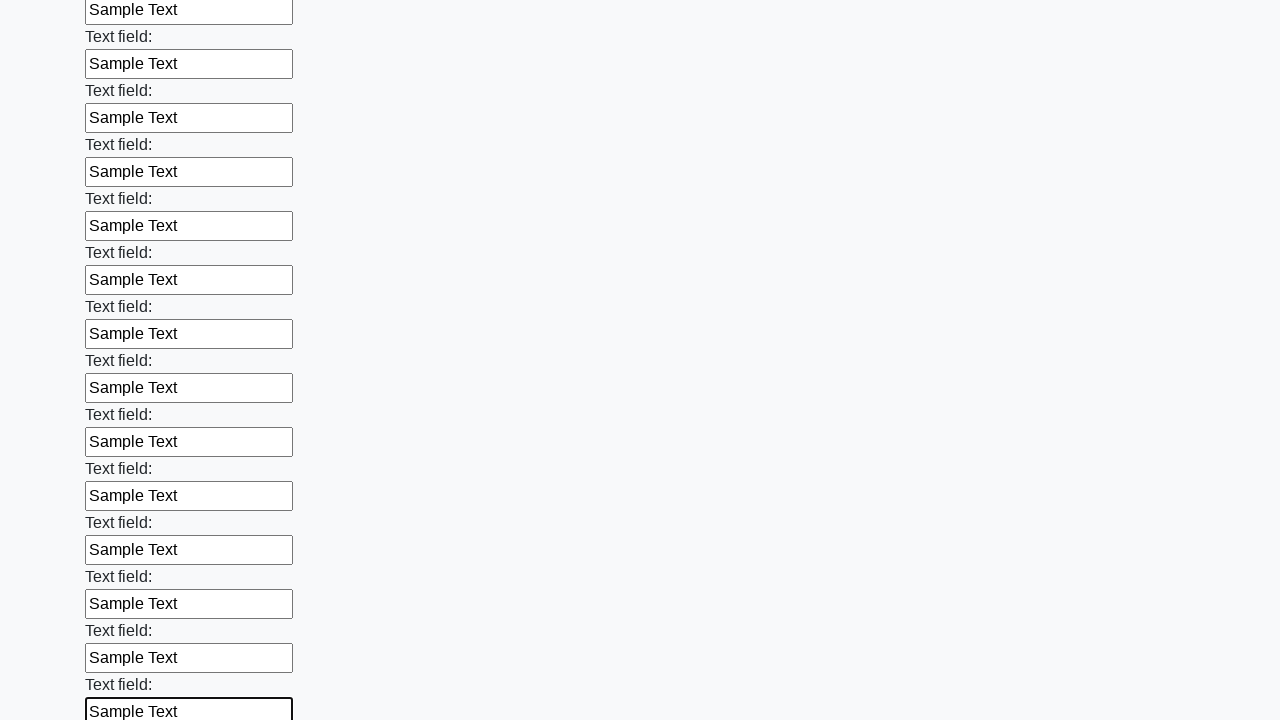

Filled an input field with 'Sample Text' on input >> nth=81
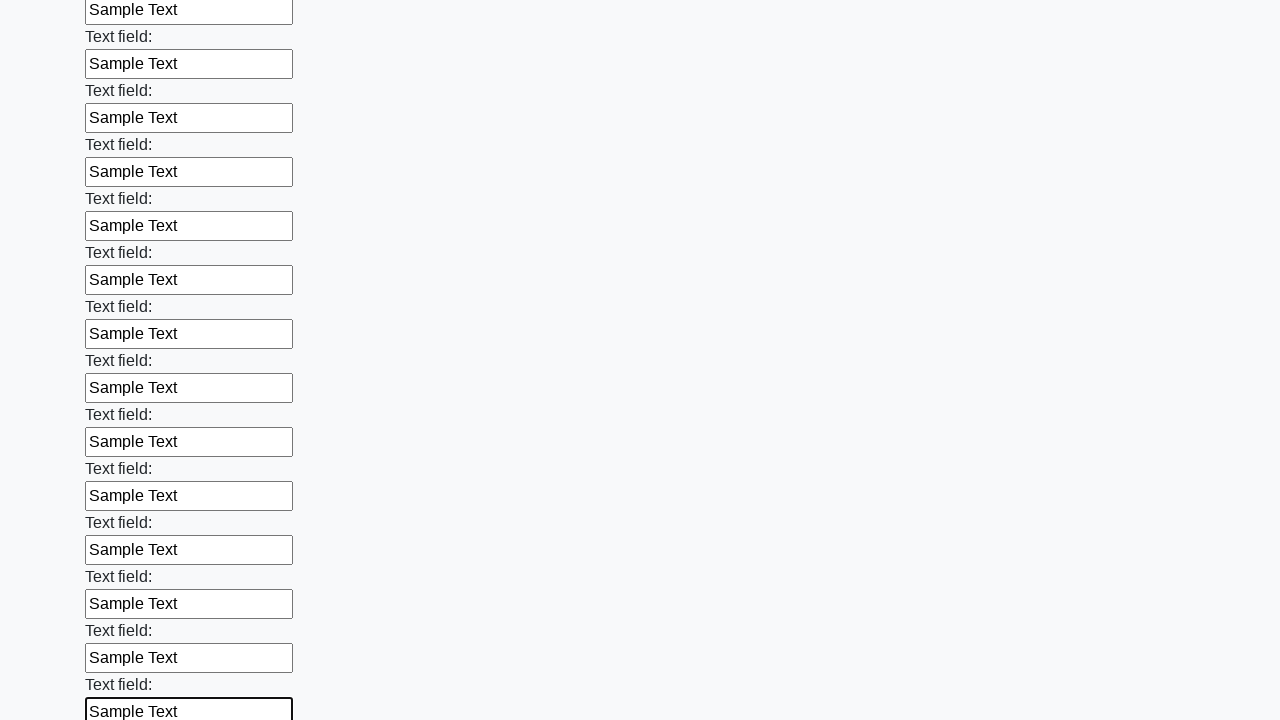

Filled an input field with 'Sample Text' on input >> nth=82
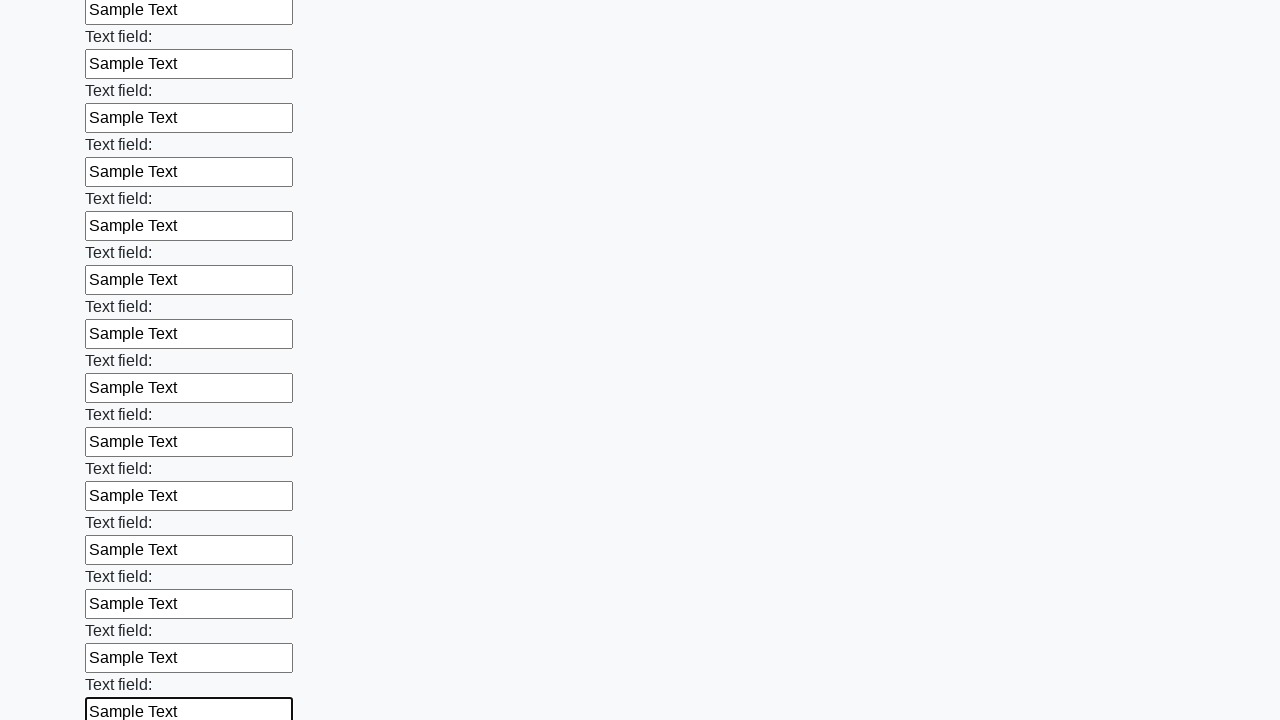

Filled an input field with 'Sample Text' on input >> nth=83
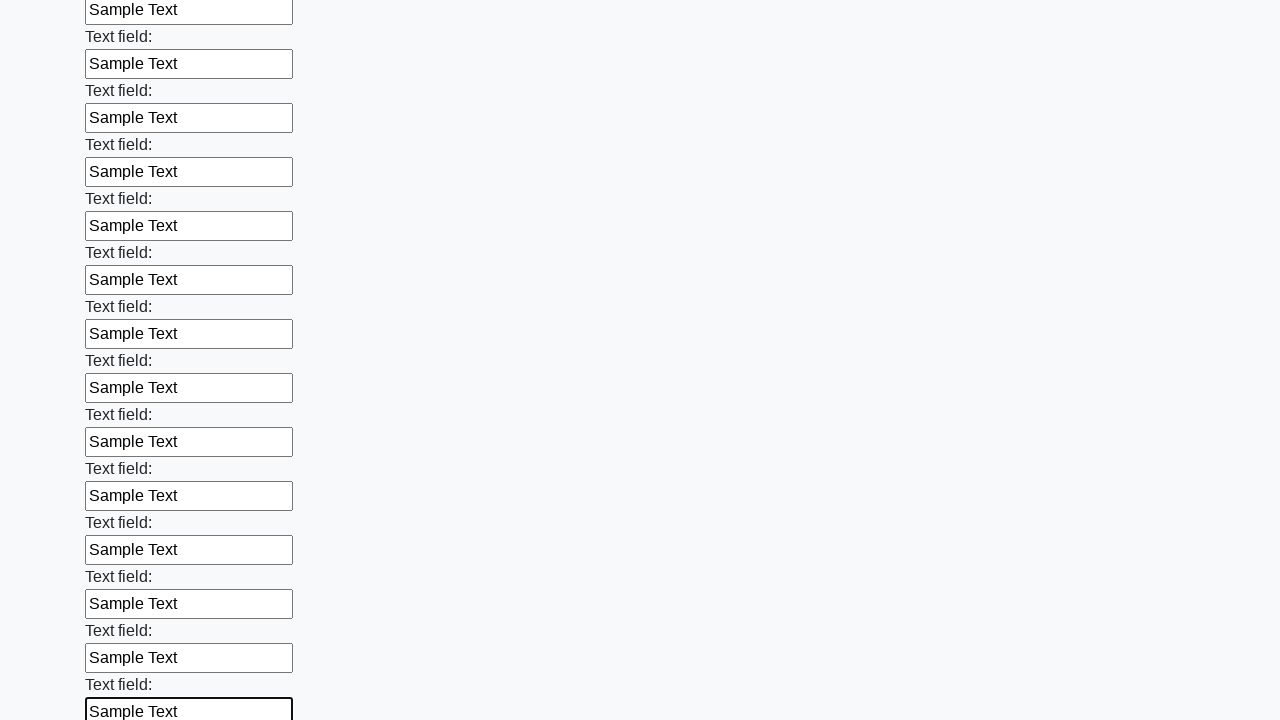

Filled an input field with 'Sample Text' on input >> nth=84
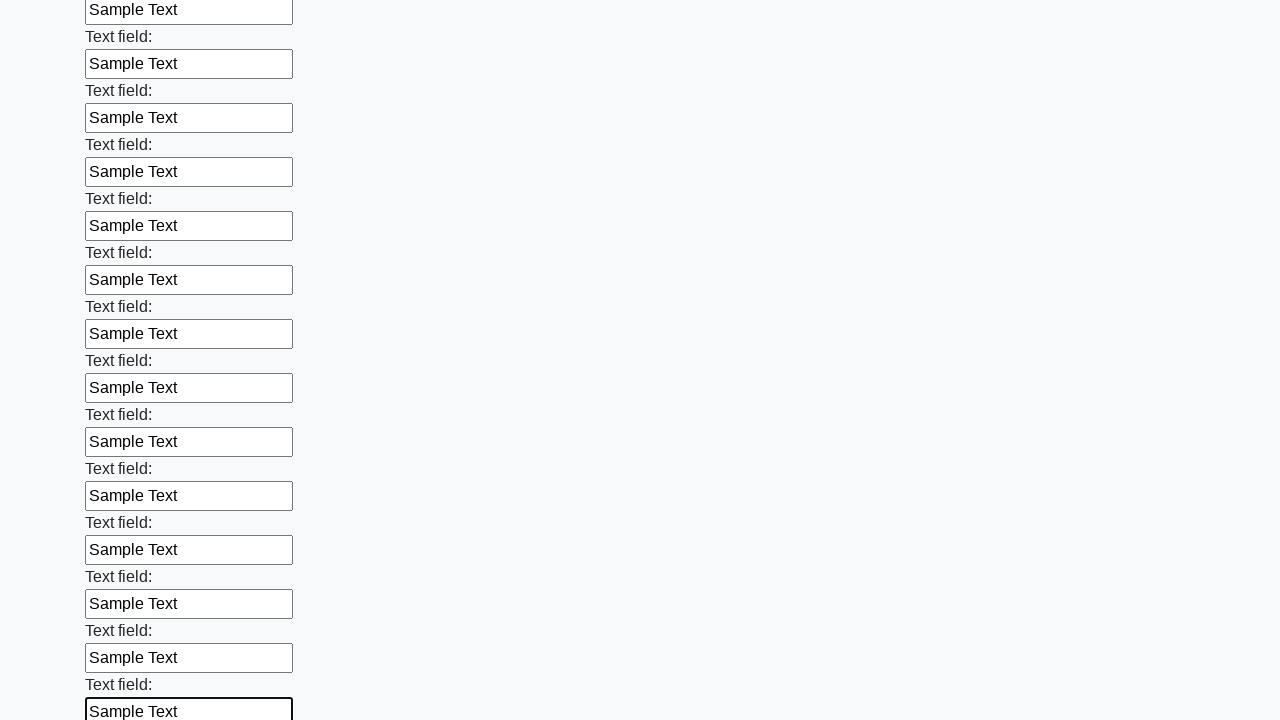

Filled an input field with 'Sample Text' on input >> nth=85
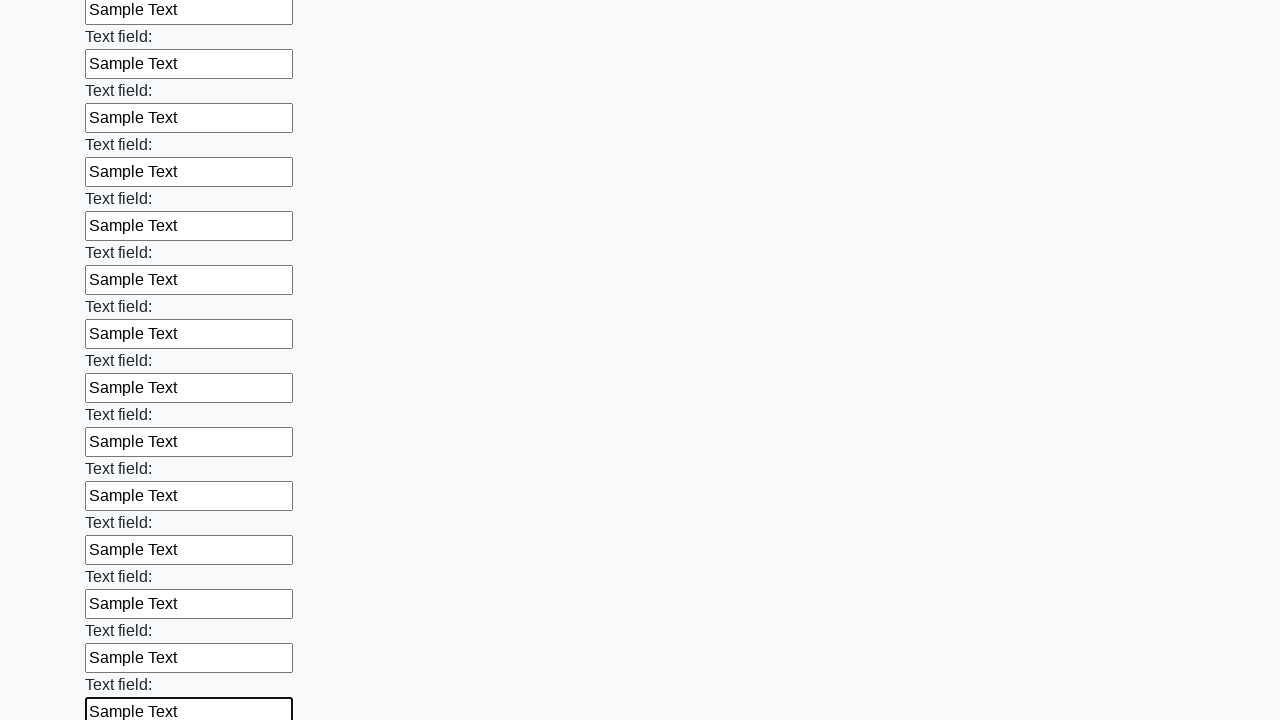

Filled an input field with 'Sample Text' on input >> nth=86
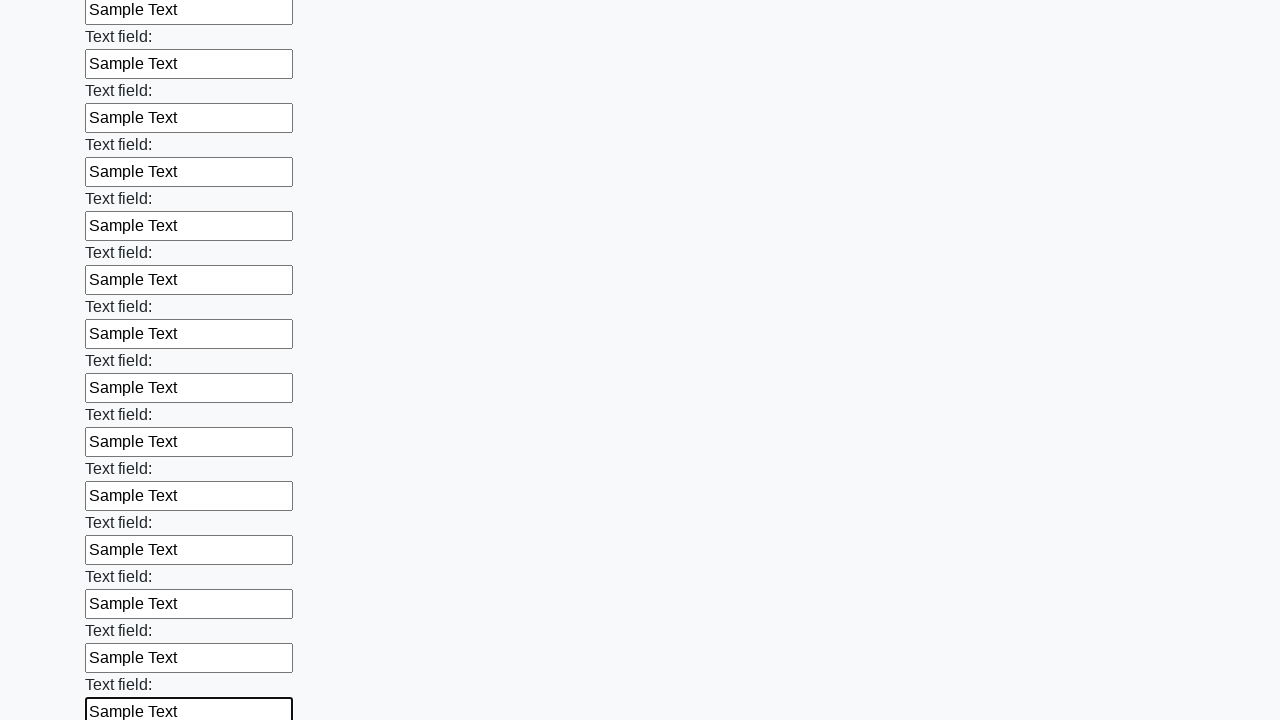

Filled an input field with 'Sample Text' on input >> nth=87
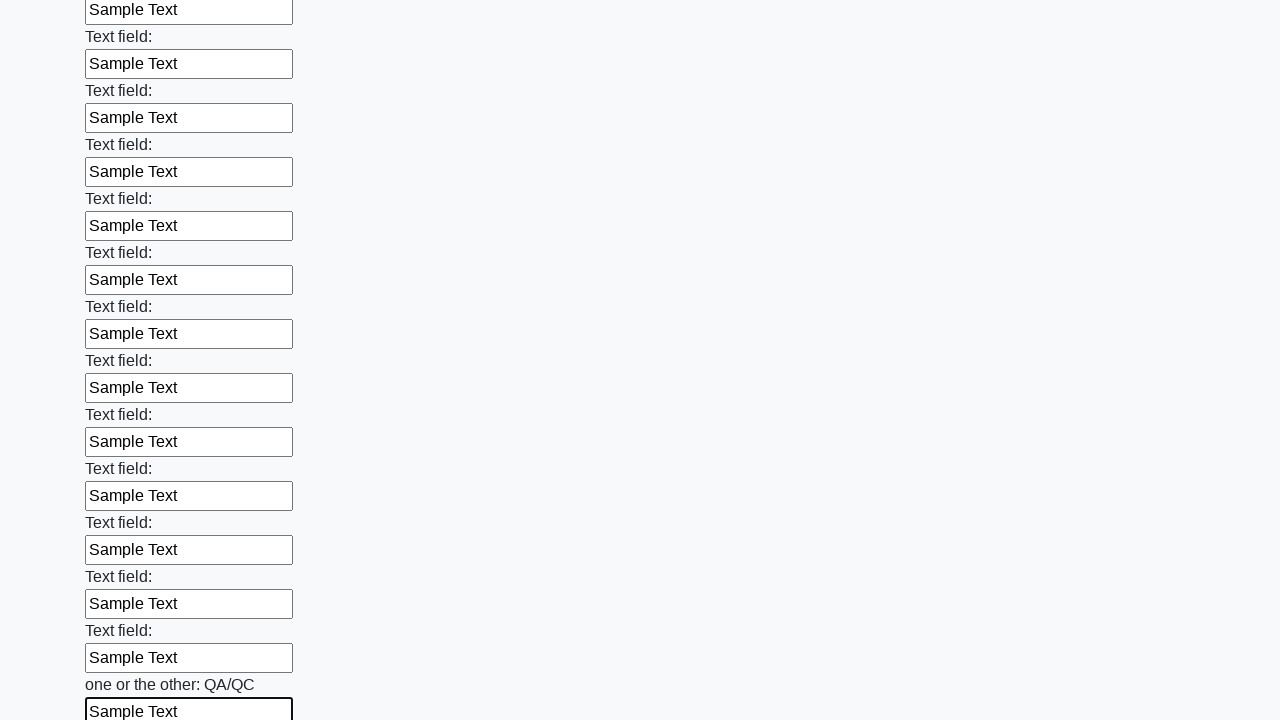

Filled an input field with 'Sample Text' on input >> nth=88
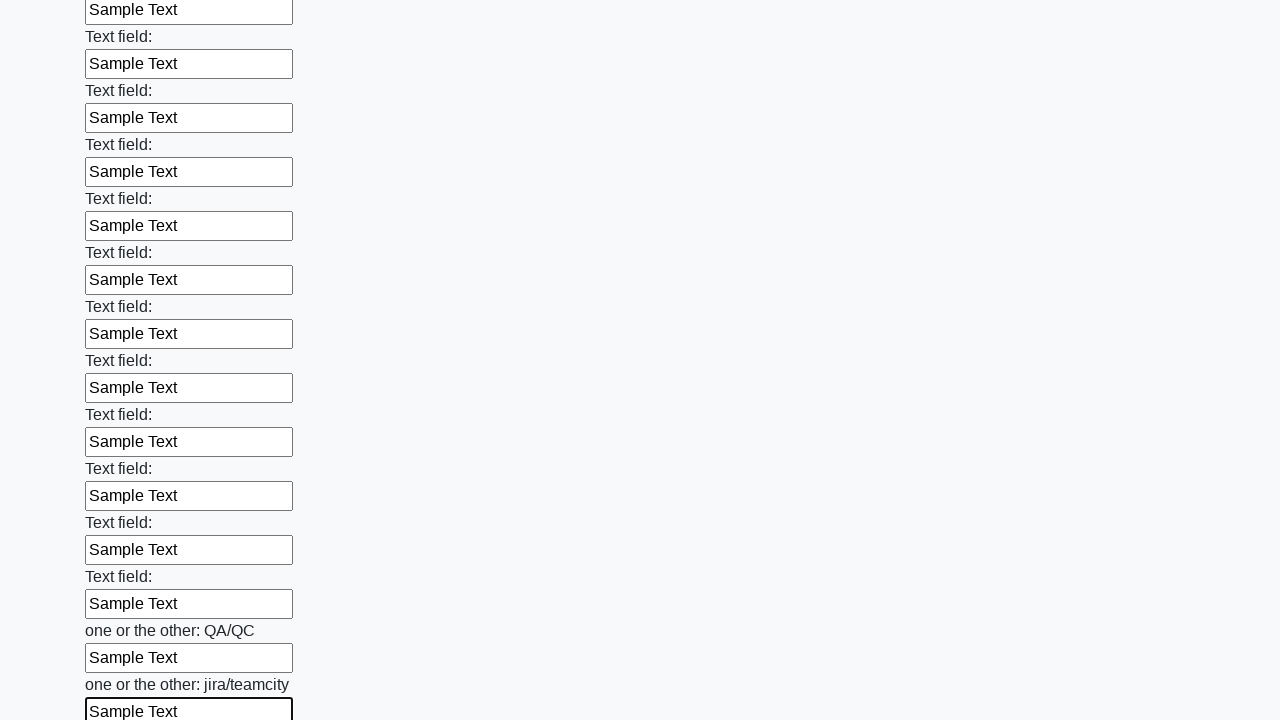

Filled an input field with 'Sample Text' on input >> nth=89
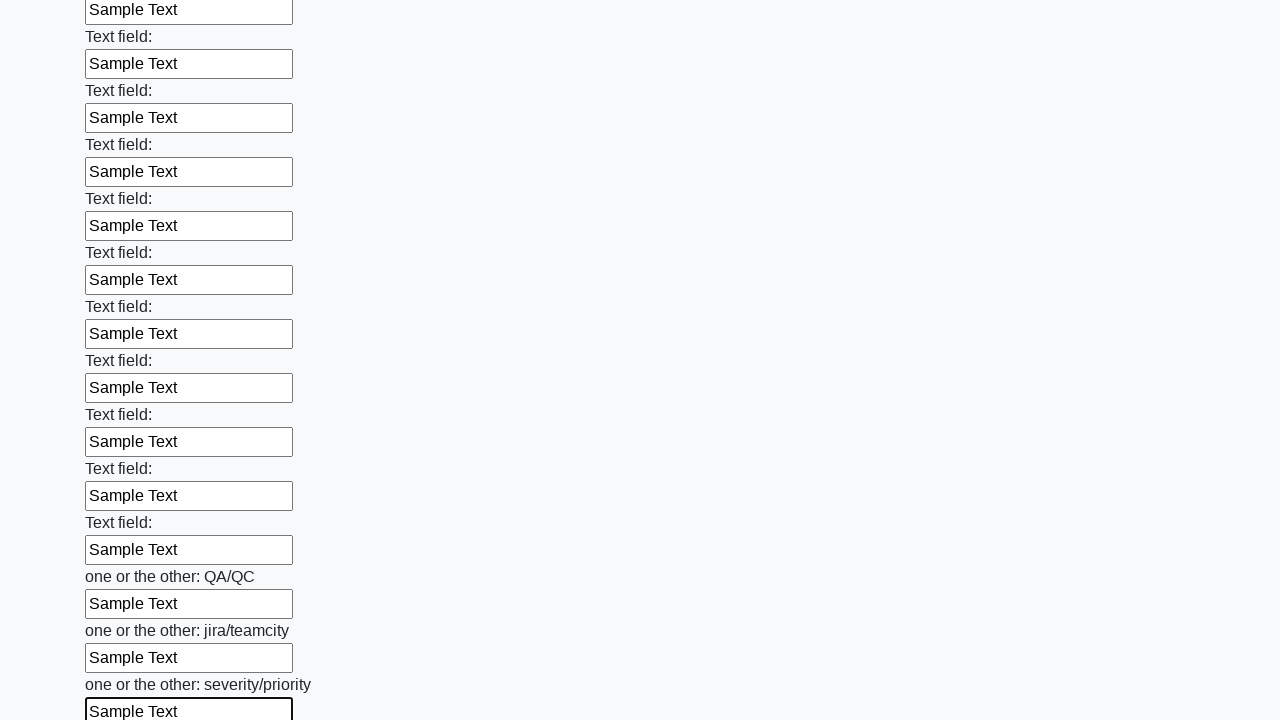

Filled an input field with 'Sample Text' on input >> nth=90
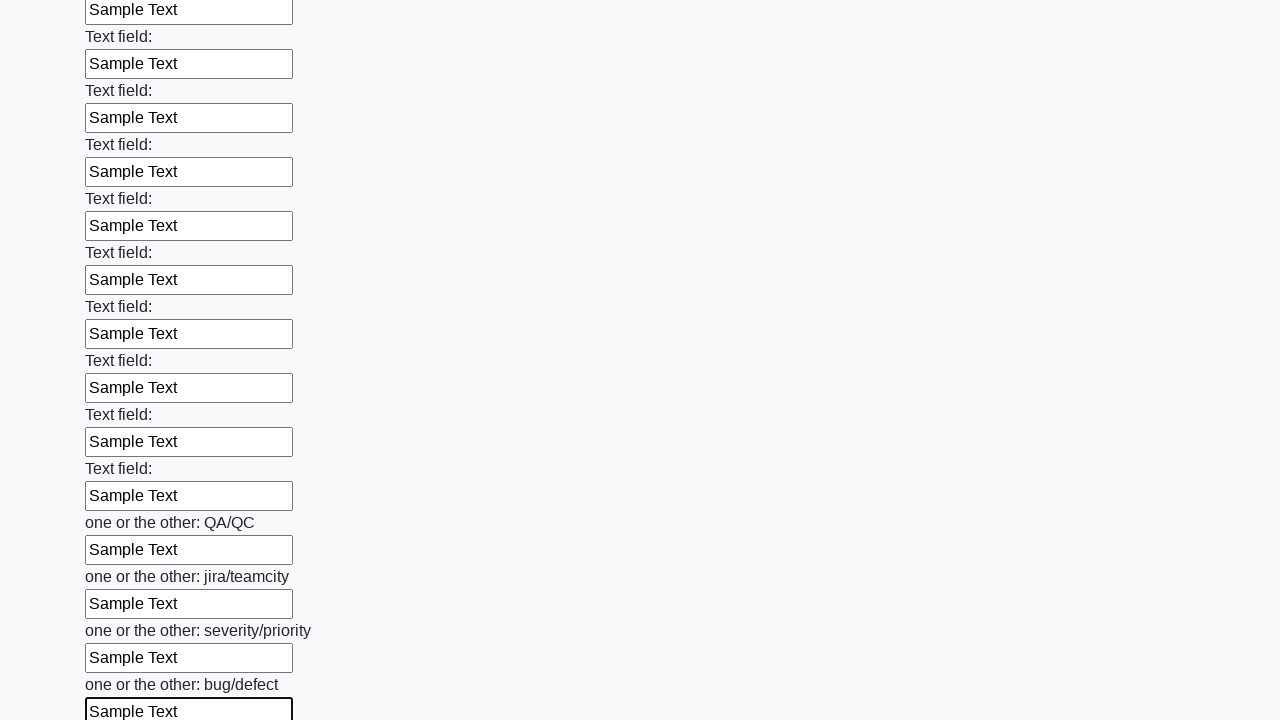

Filled an input field with 'Sample Text' on input >> nth=91
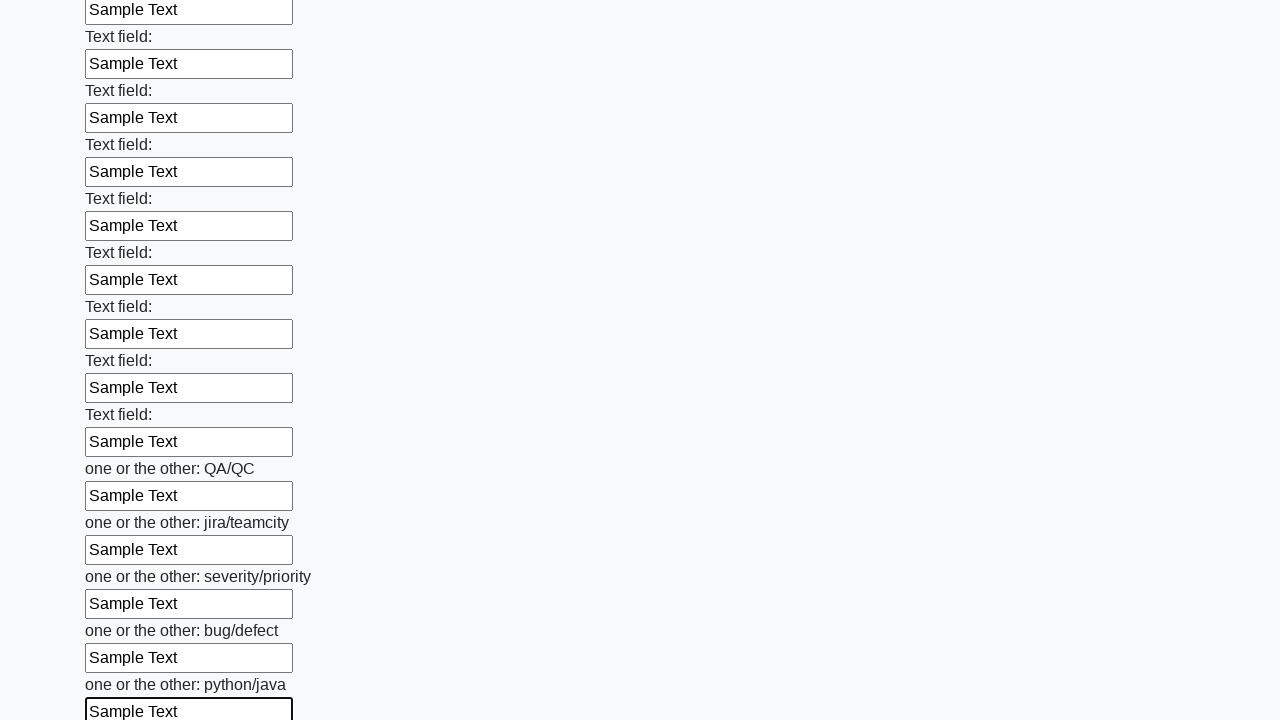

Filled an input field with 'Sample Text' on input >> nth=92
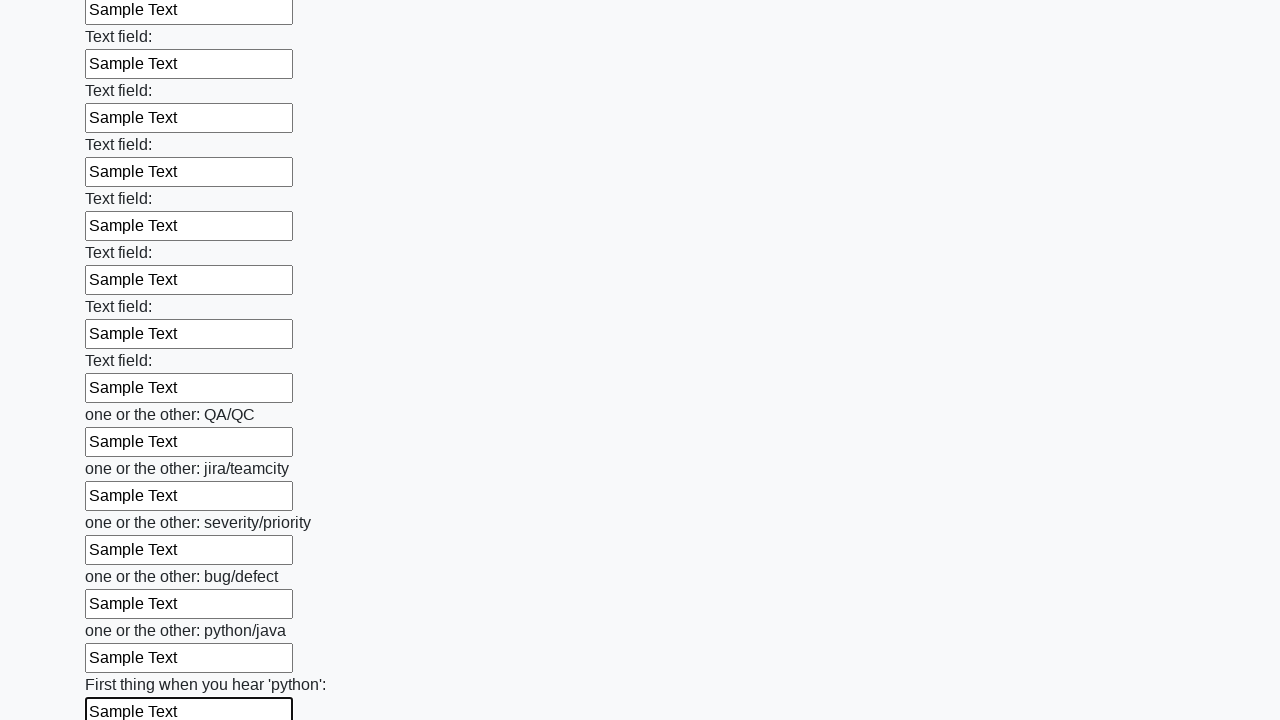

Filled an input field with 'Sample Text' on input >> nth=93
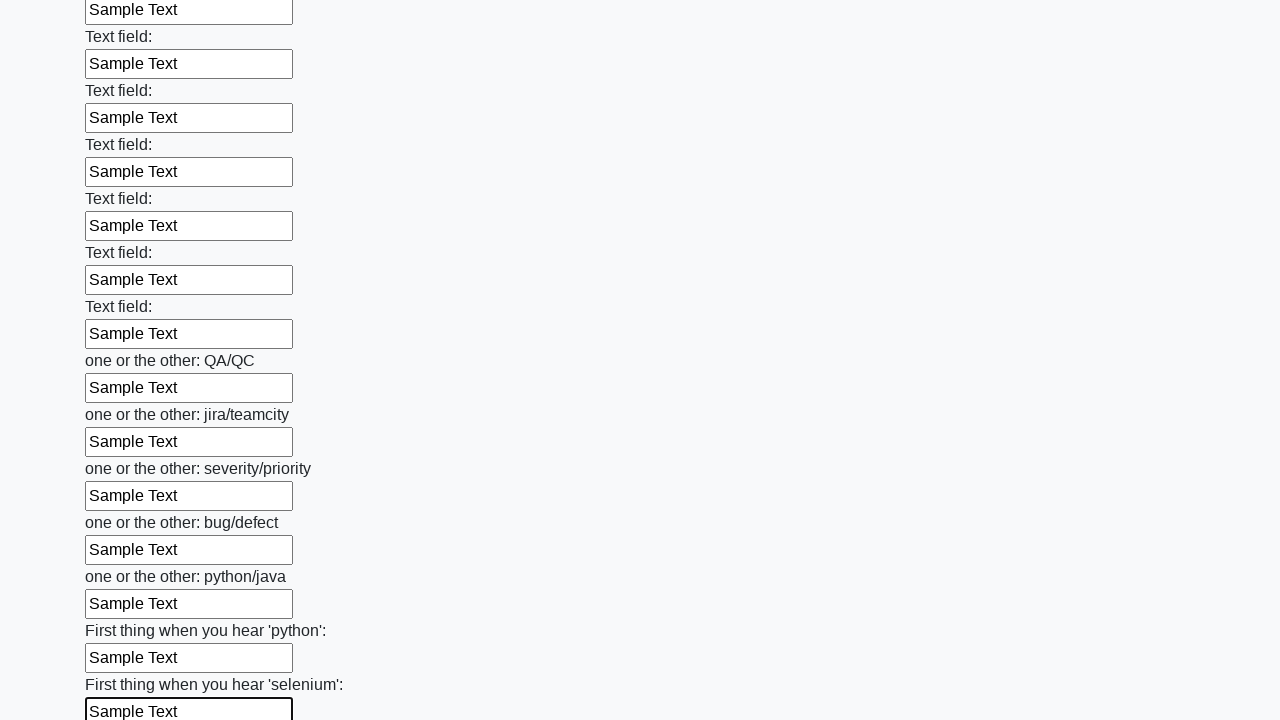

Filled an input field with 'Sample Text' on input >> nth=94
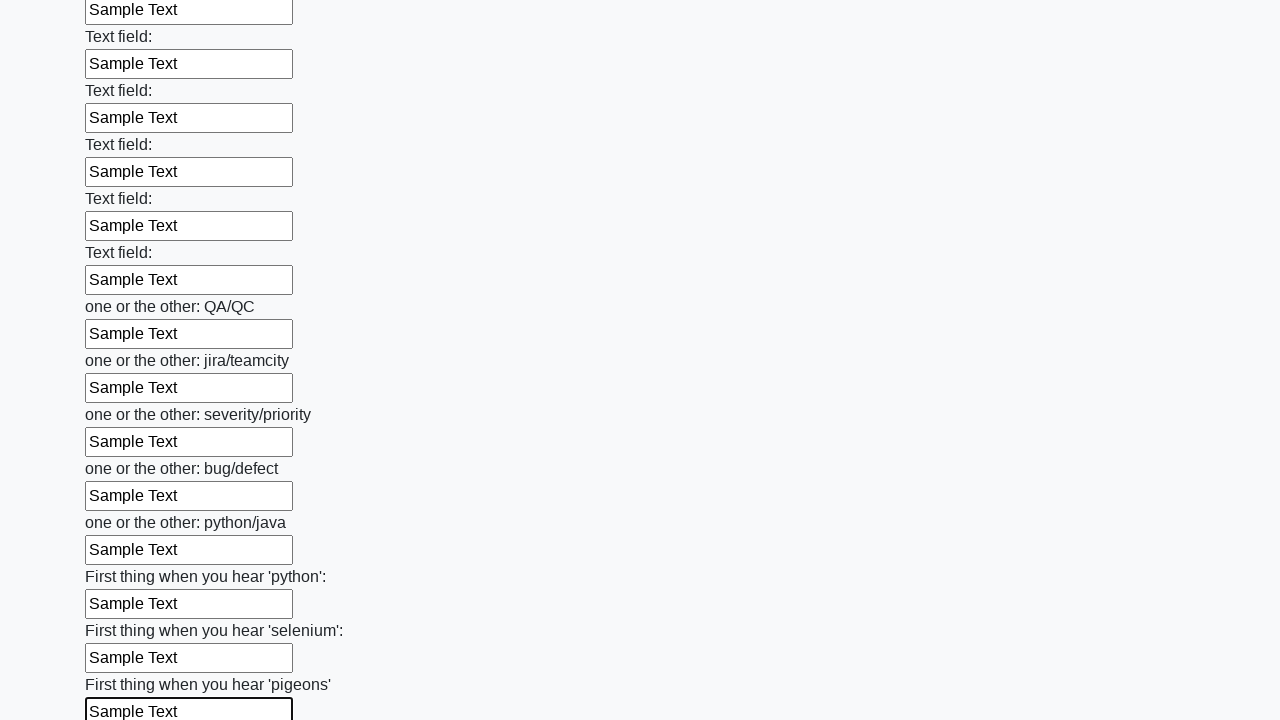

Filled an input field with 'Sample Text' on input >> nth=95
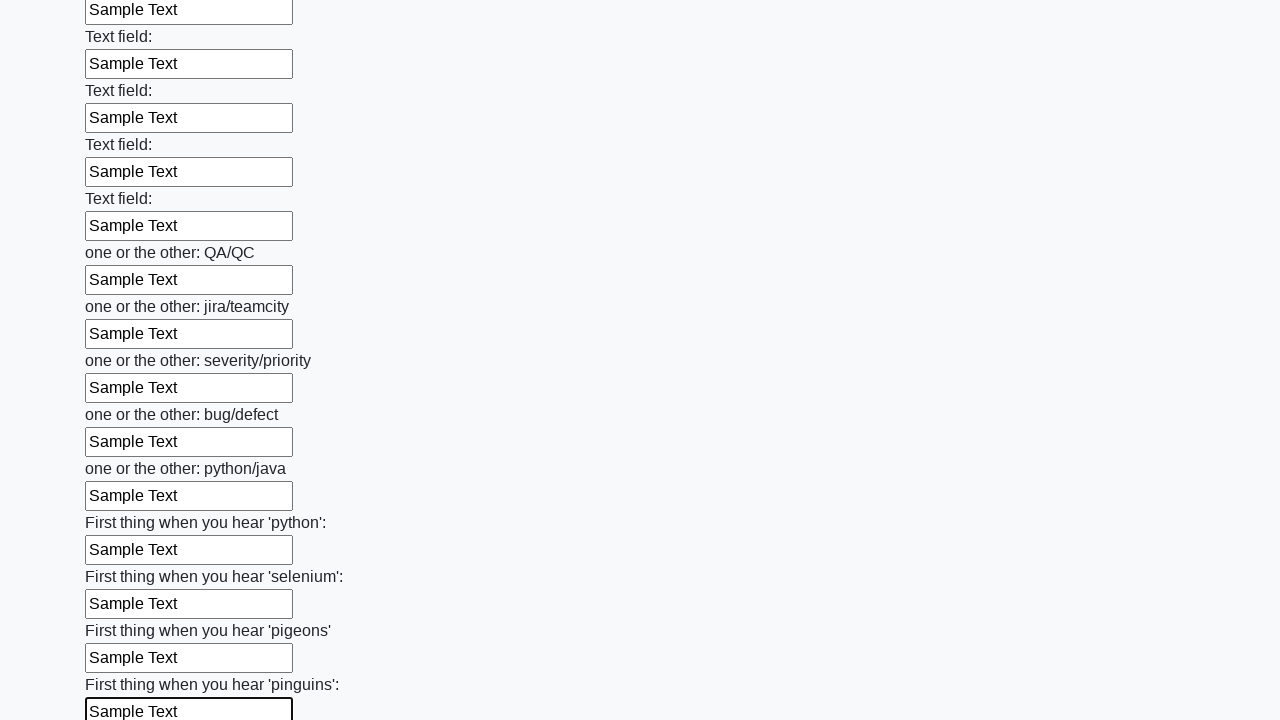

Filled an input field with 'Sample Text' on input >> nth=96
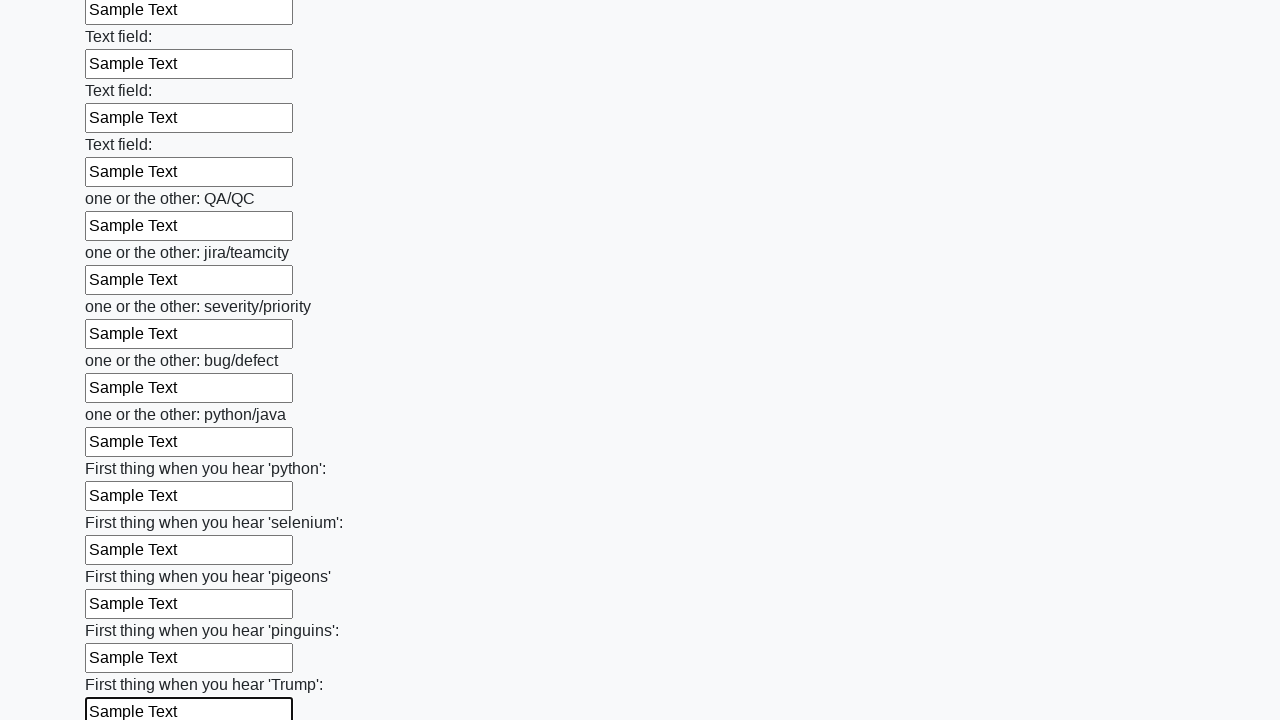

Filled an input field with 'Sample Text' on input >> nth=97
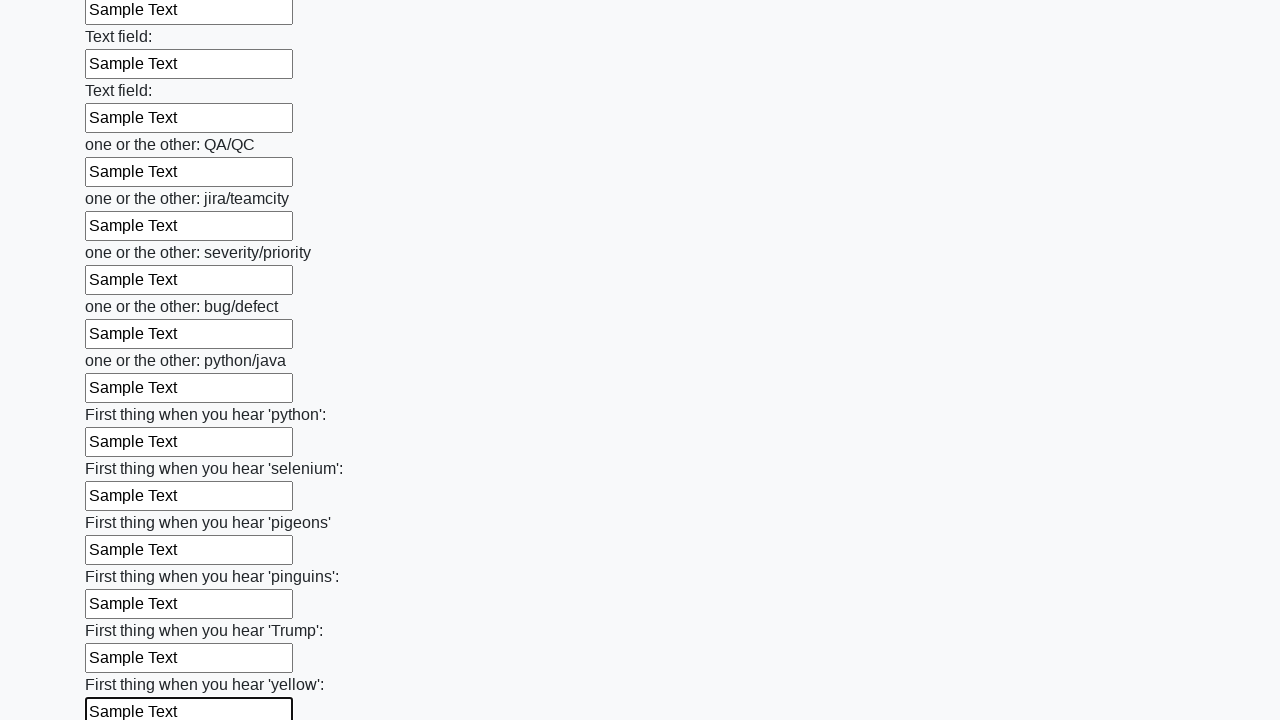

Filled an input field with 'Sample Text' on input >> nth=98
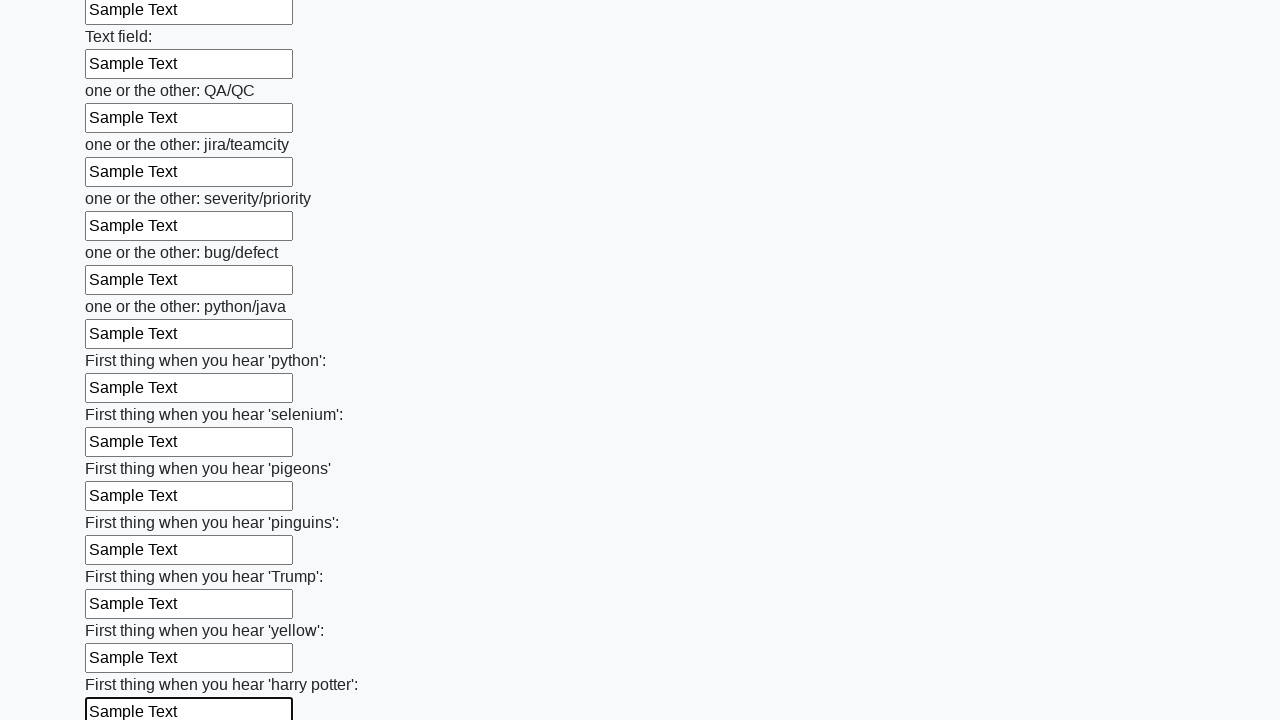

Filled an input field with 'Sample Text' on input >> nth=99
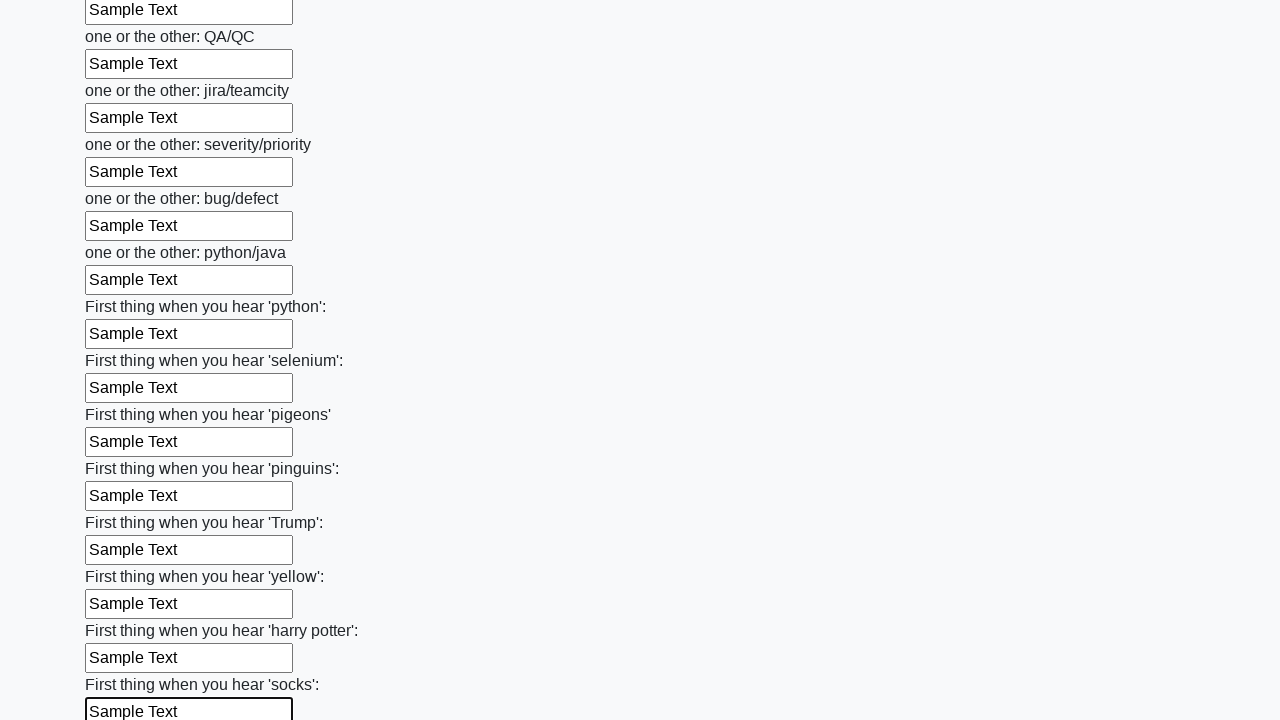

Clicked the submit button to submit the form at (123, 611) on button.btn
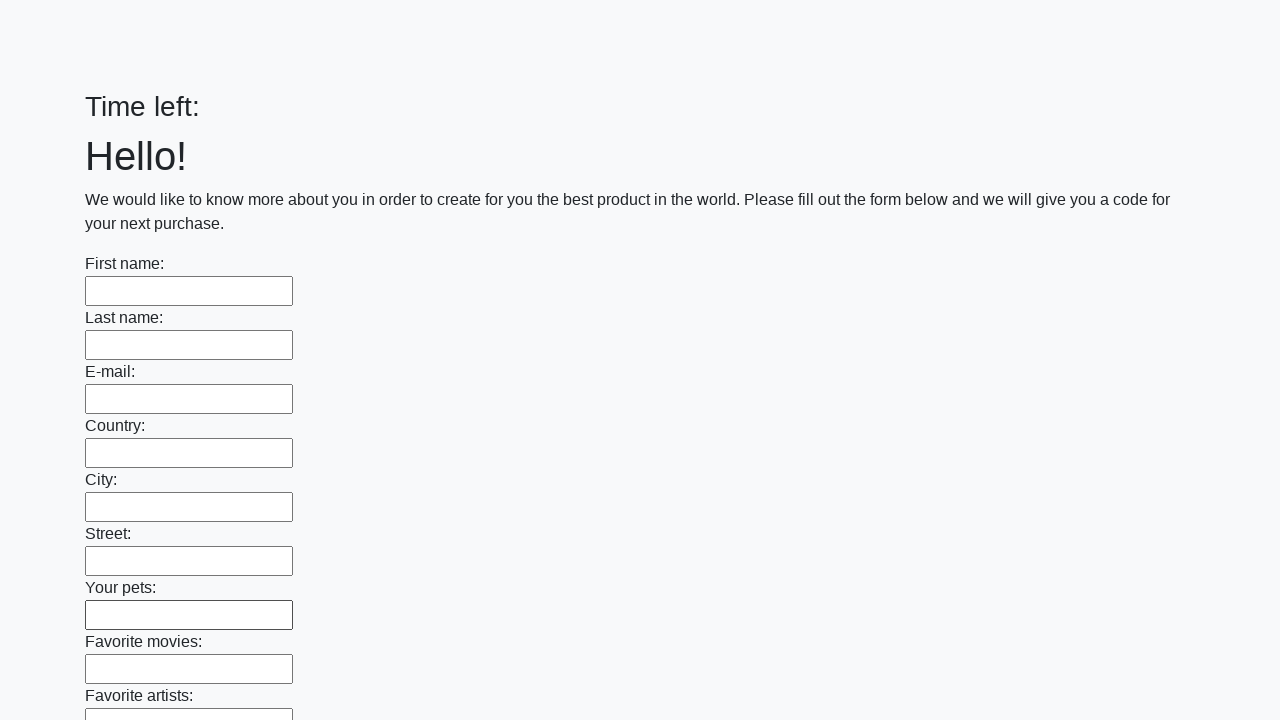

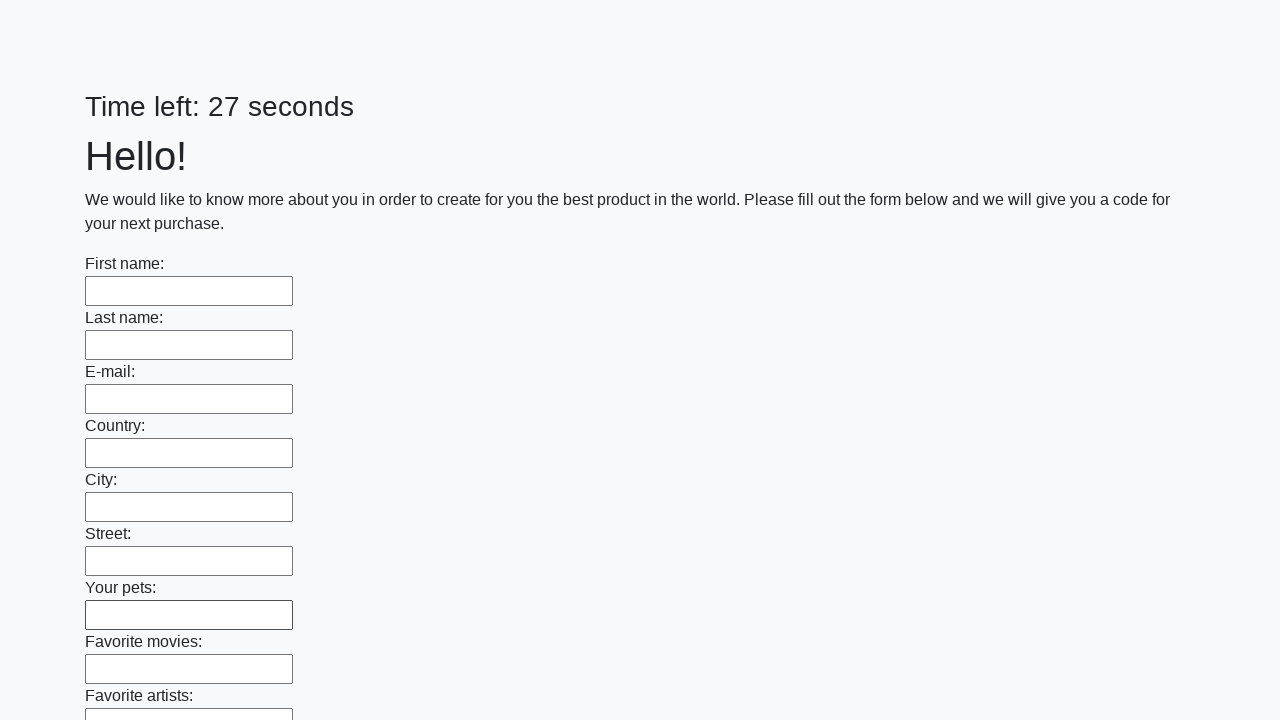